Fills out a form with multiple input fields by entering the same text in each field and then submits the form

Starting URL: http://suninjuly.github.io/huge_form.html

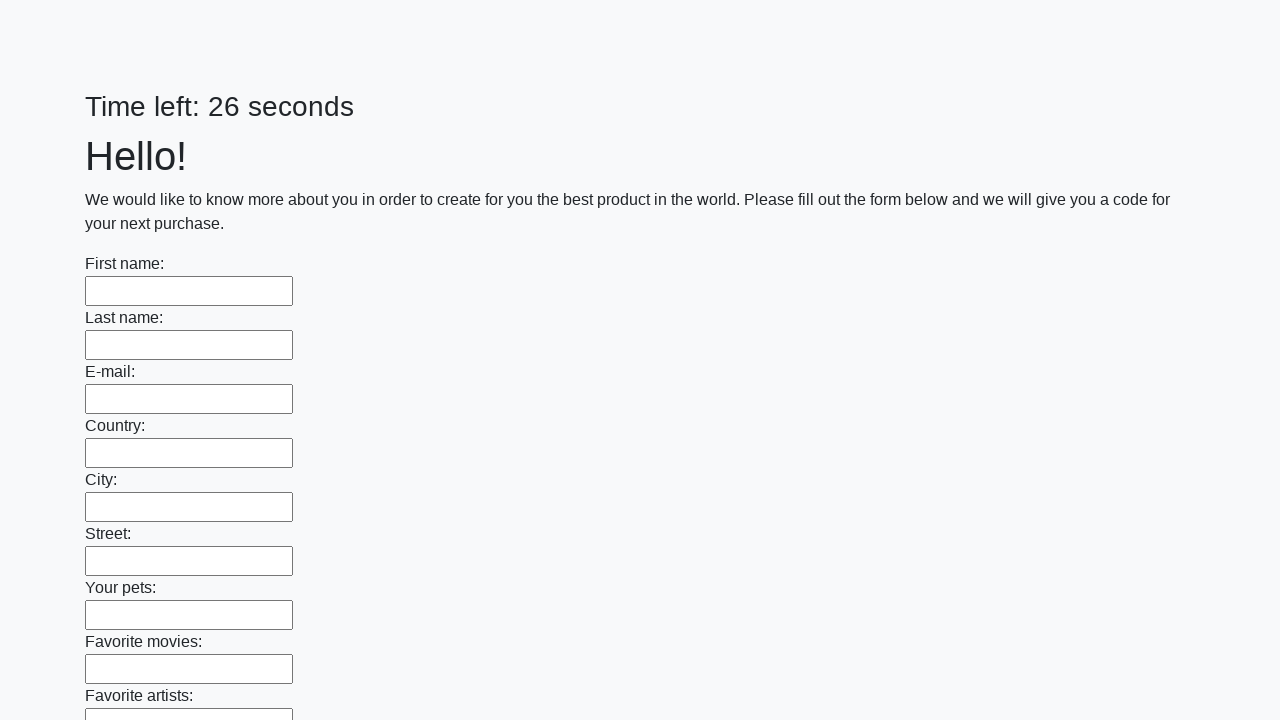

Located all input elements on the page
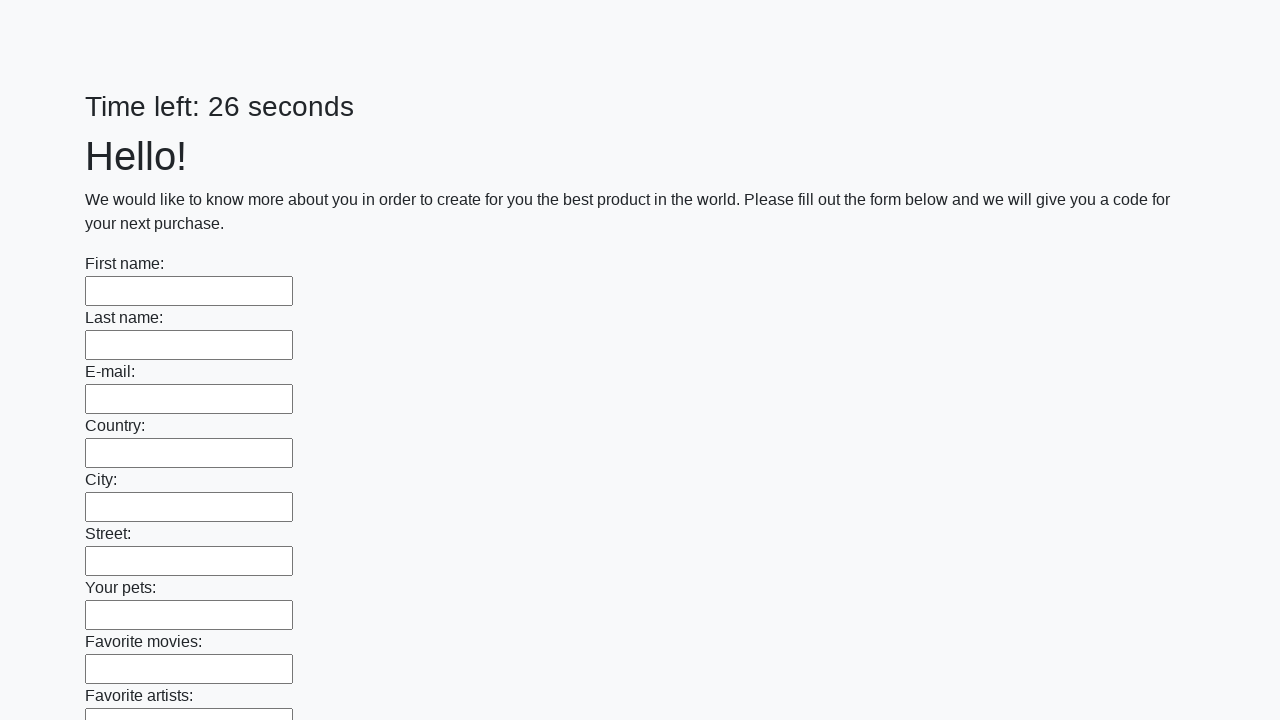

Filled input field with 'Мой ответ' on input >> nth=0
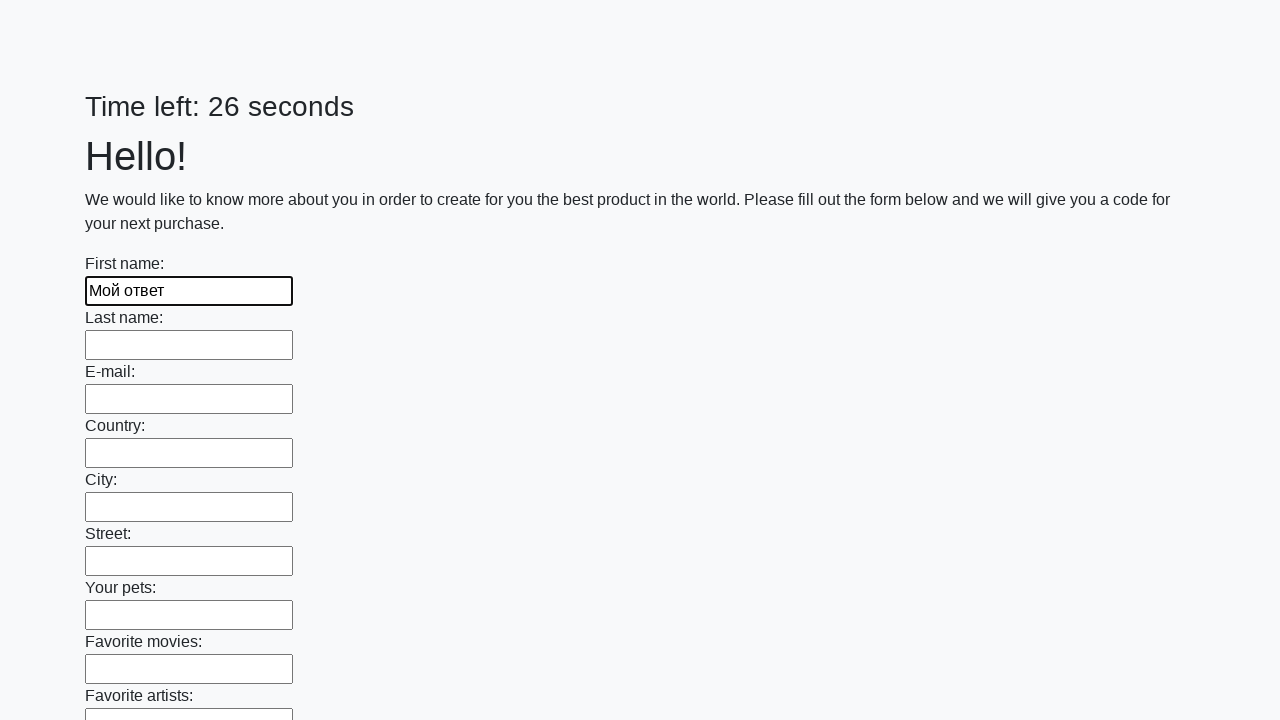

Filled input field with 'Мой ответ' on input >> nth=1
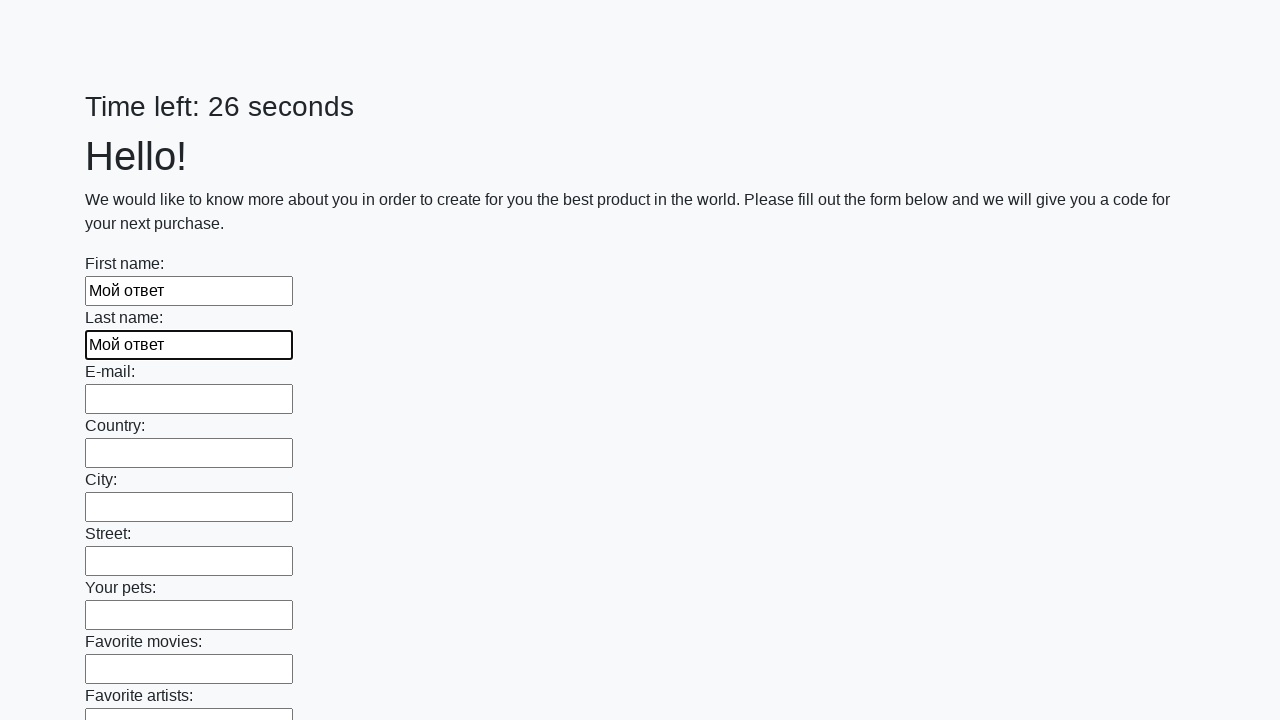

Filled input field with 'Мой ответ' on input >> nth=2
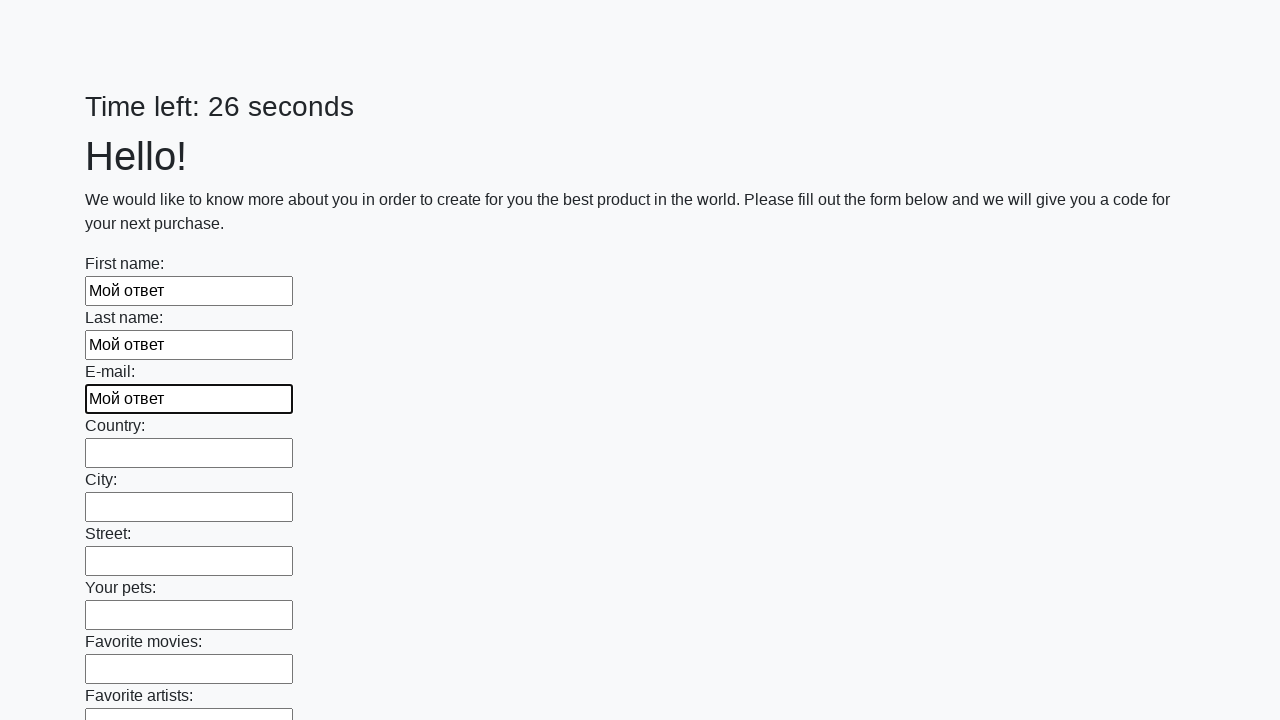

Filled input field with 'Мой ответ' on input >> nth=3
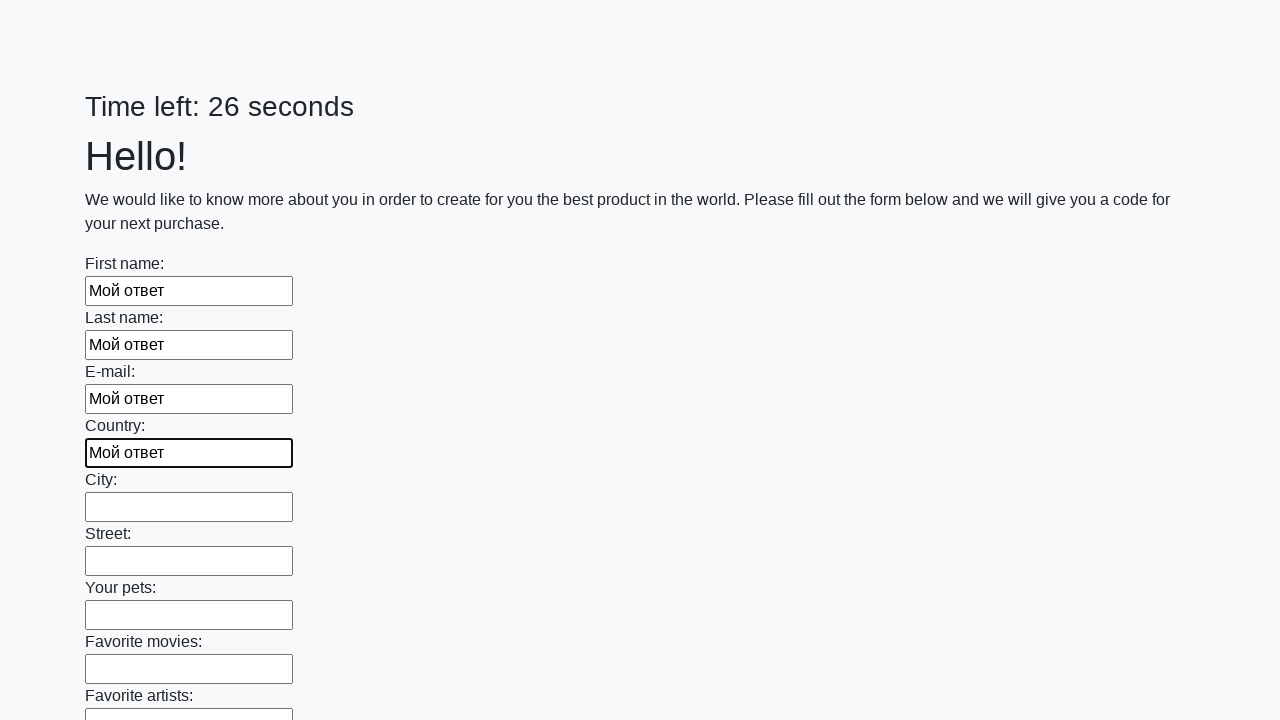

Filled input field with 'Мой ответ' on input >> nth=4
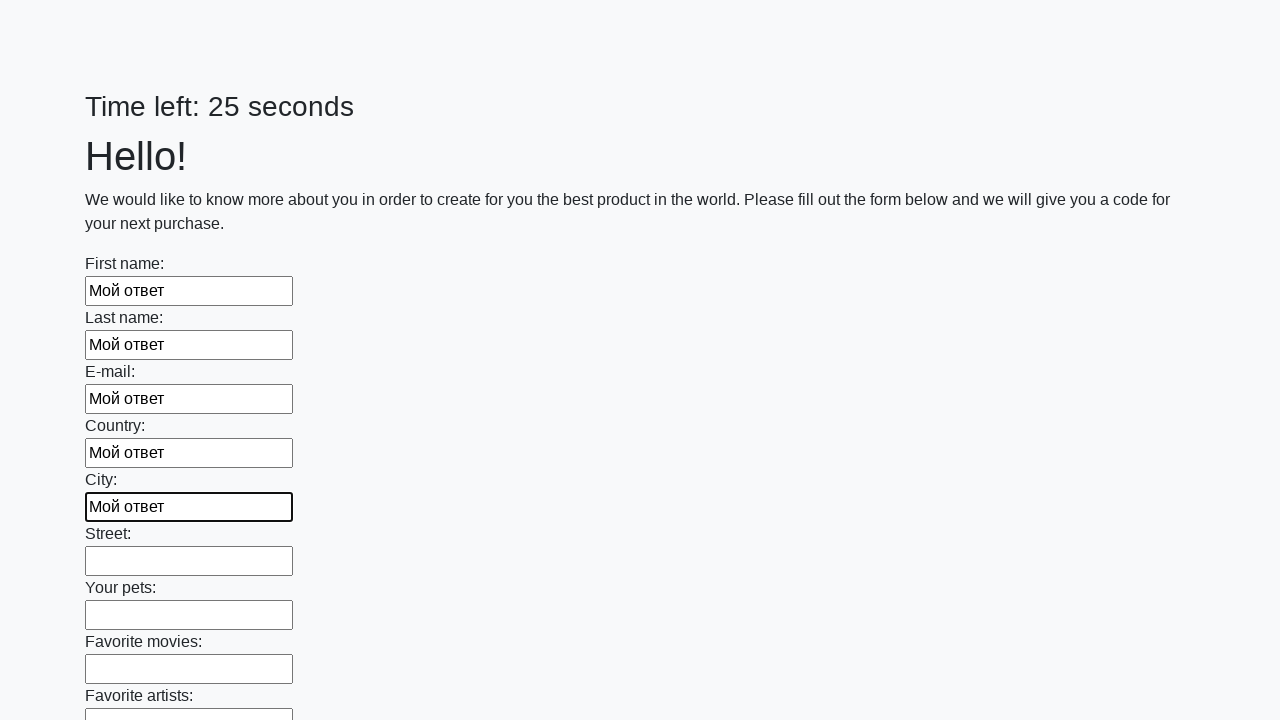

Filled input field with 'Мой ответ' on input >> nth=5
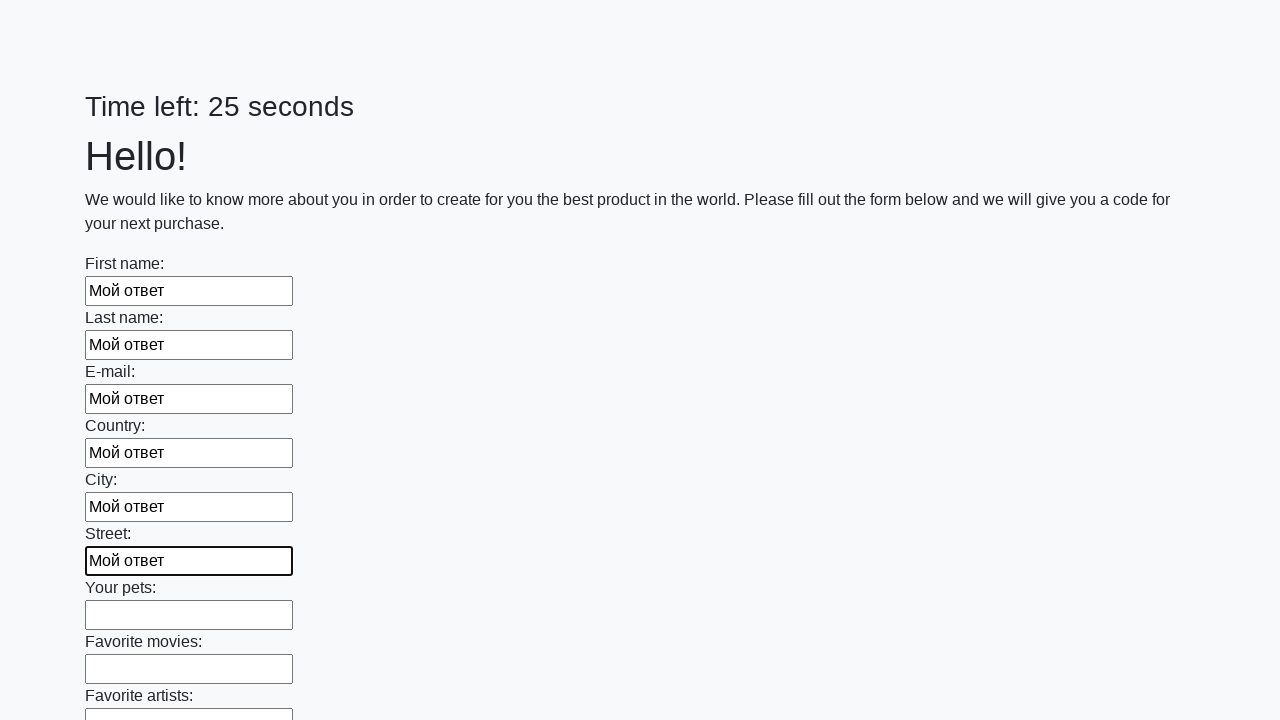

Filled input field with 'Мой ответ' on input >> nth=6
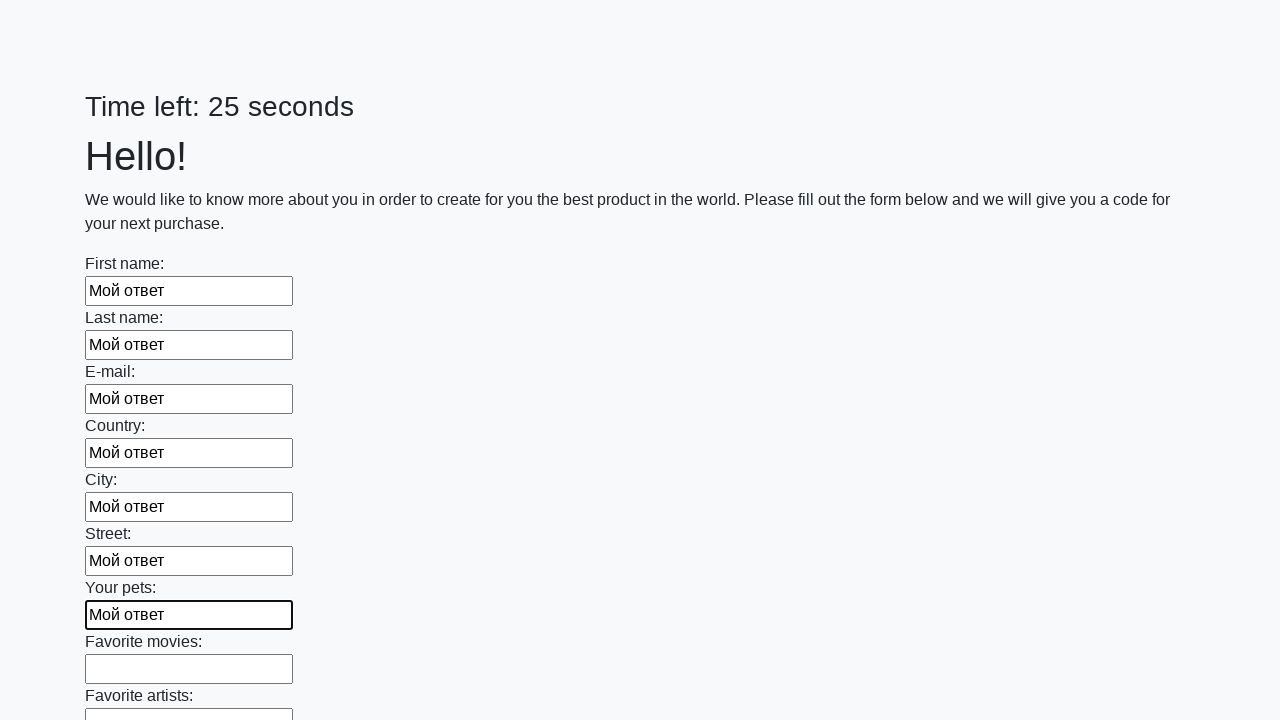

Filled input field with 'Мой ответ' on input >> nth=7
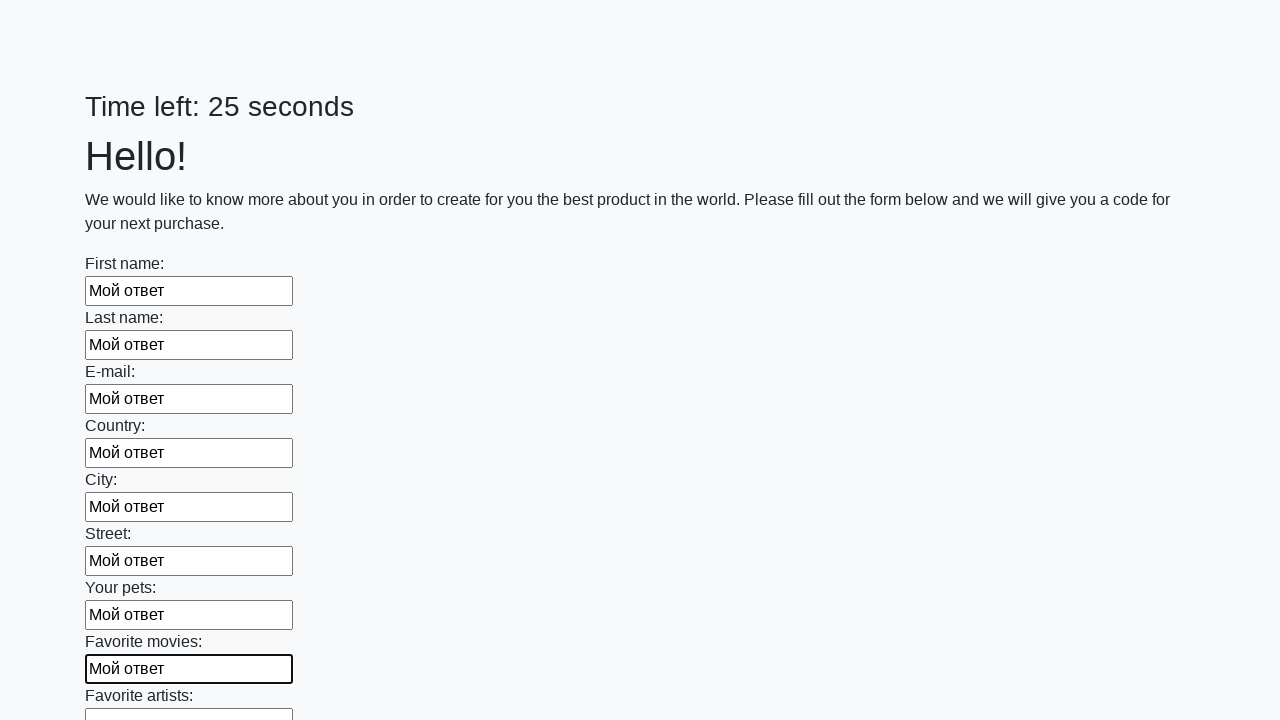

Filled input field with 'Мой ответ' on input >> nth=8
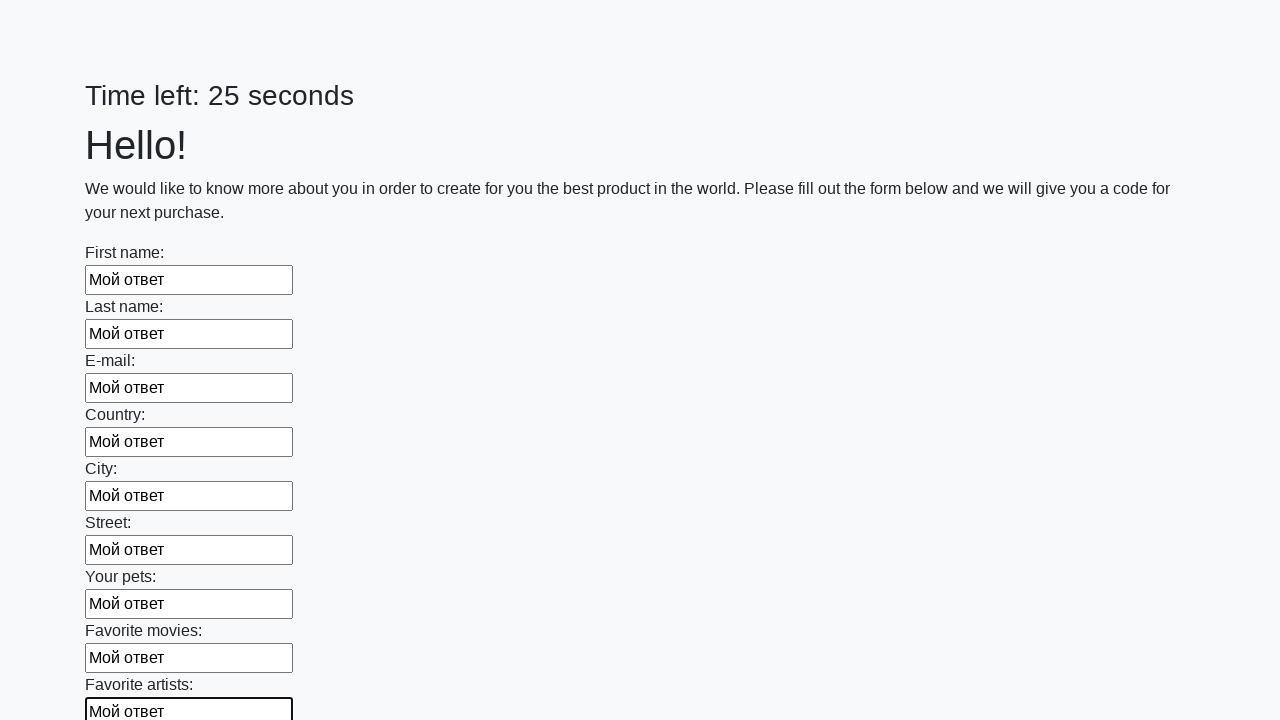

Filled input field with 'Мой ответ' on input >> nth=9
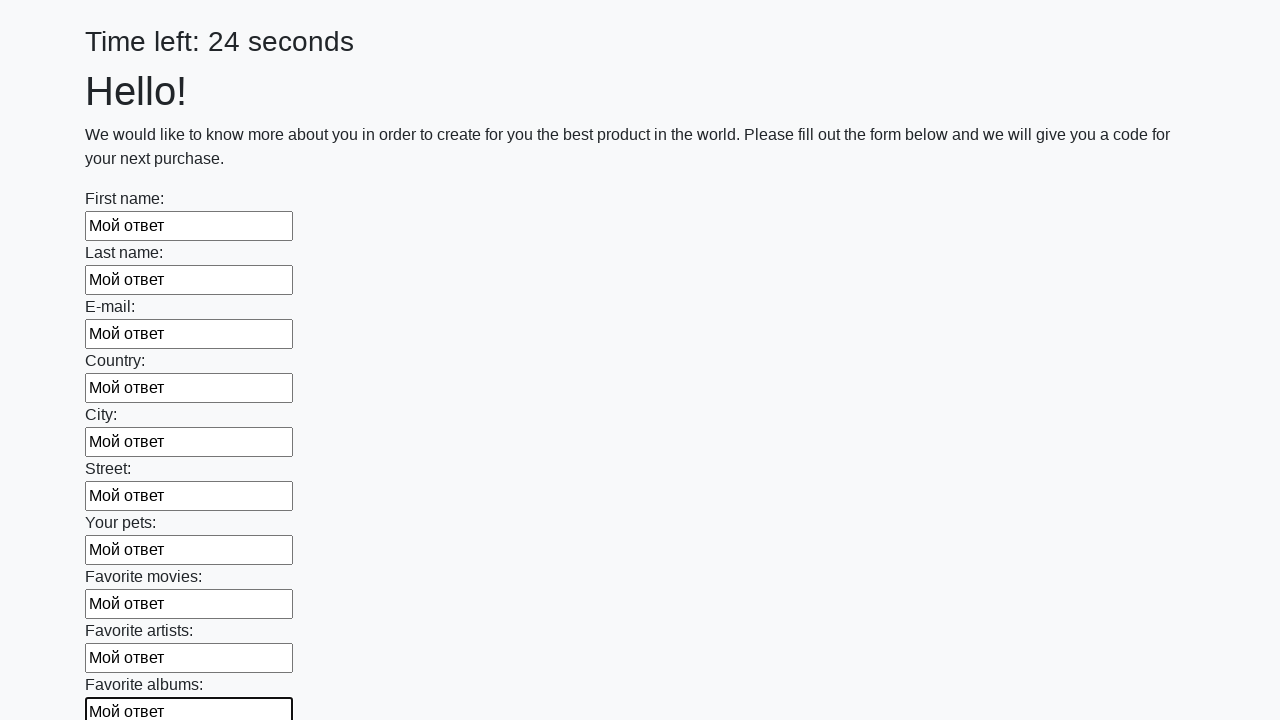

Filled input field with 'Мой ответ' on input >> nth=10
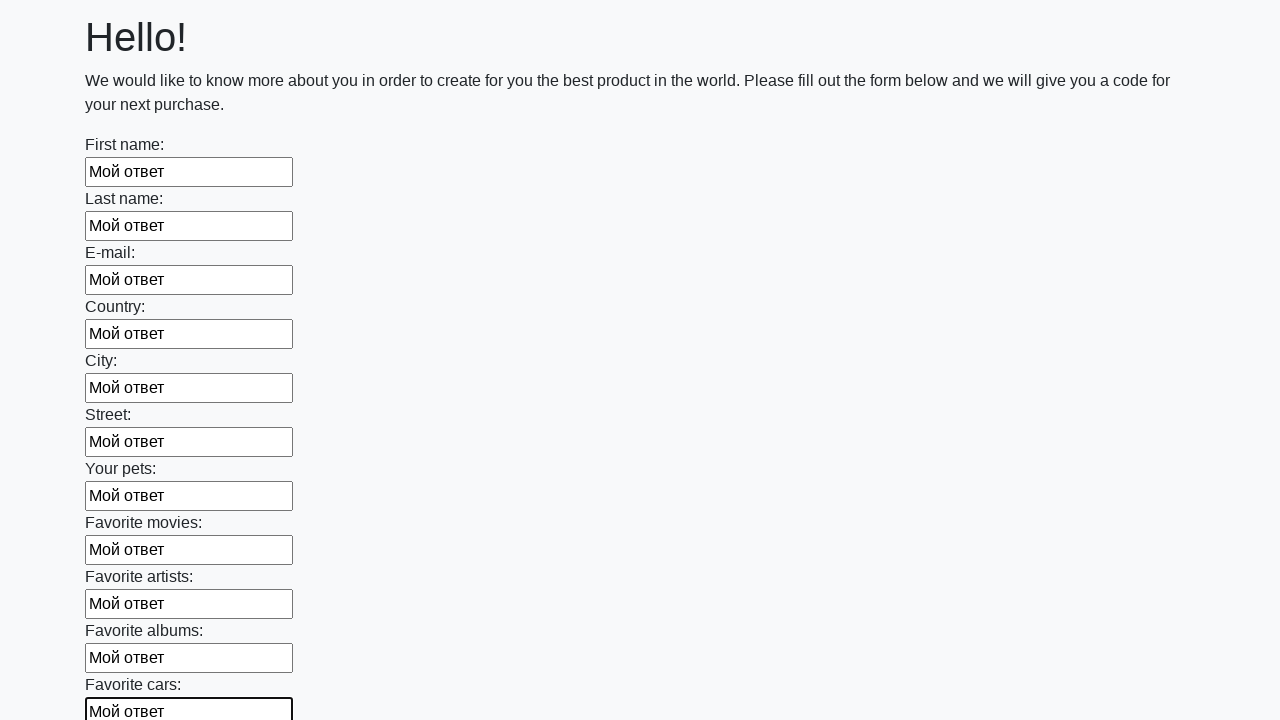

Filled input field with 'Мой ответ' on input >> nth=11
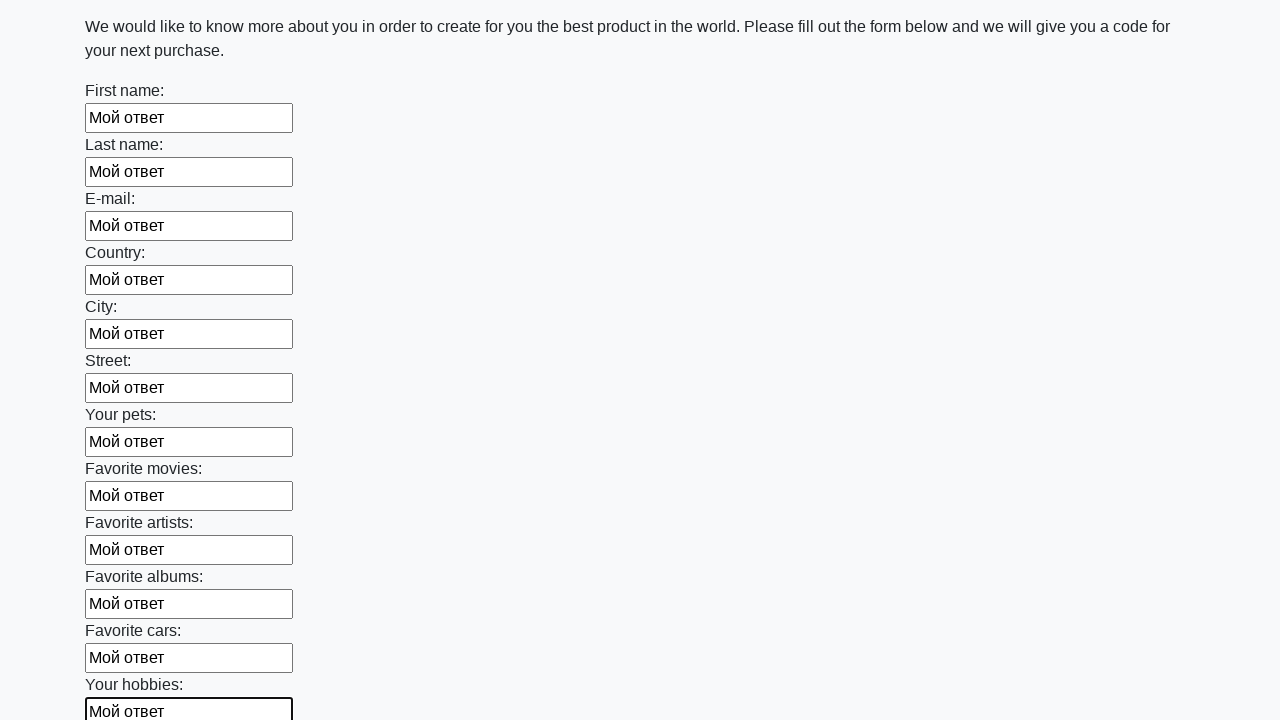

Filled input field with 'Мой ответ' on input >> nth=12
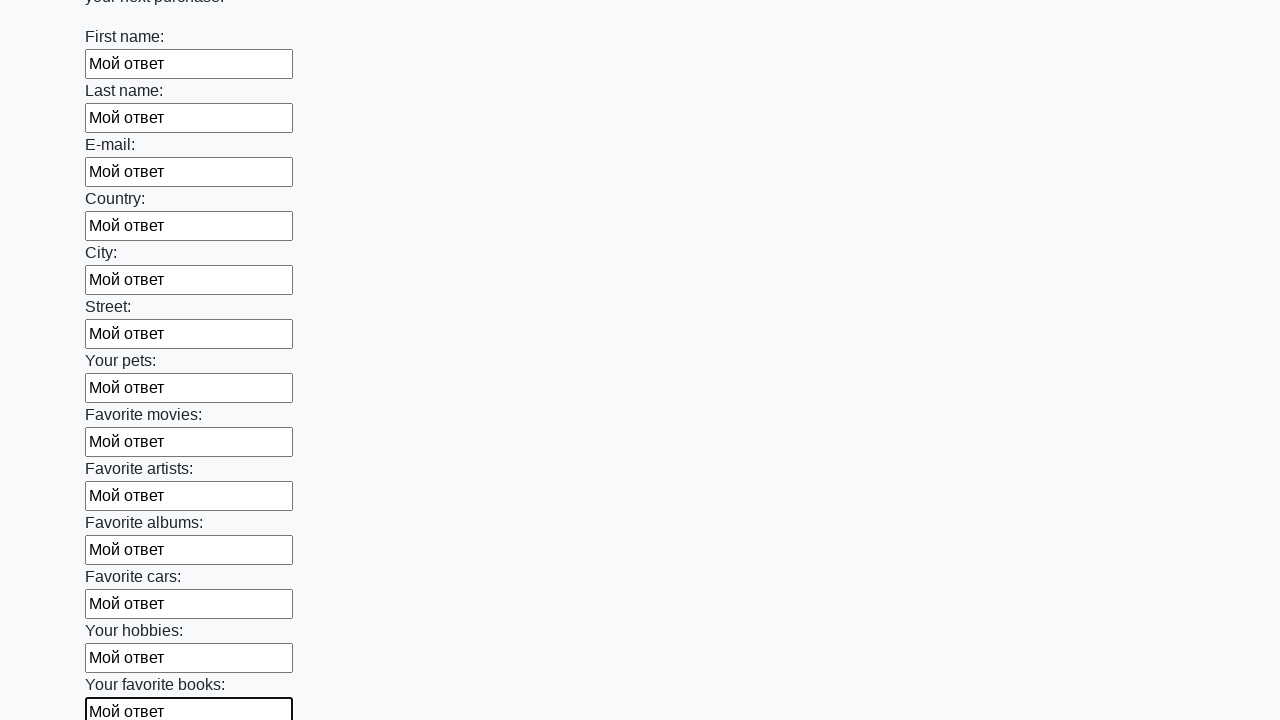

Filled input field with 'Мой ответ' on input >> nth=13
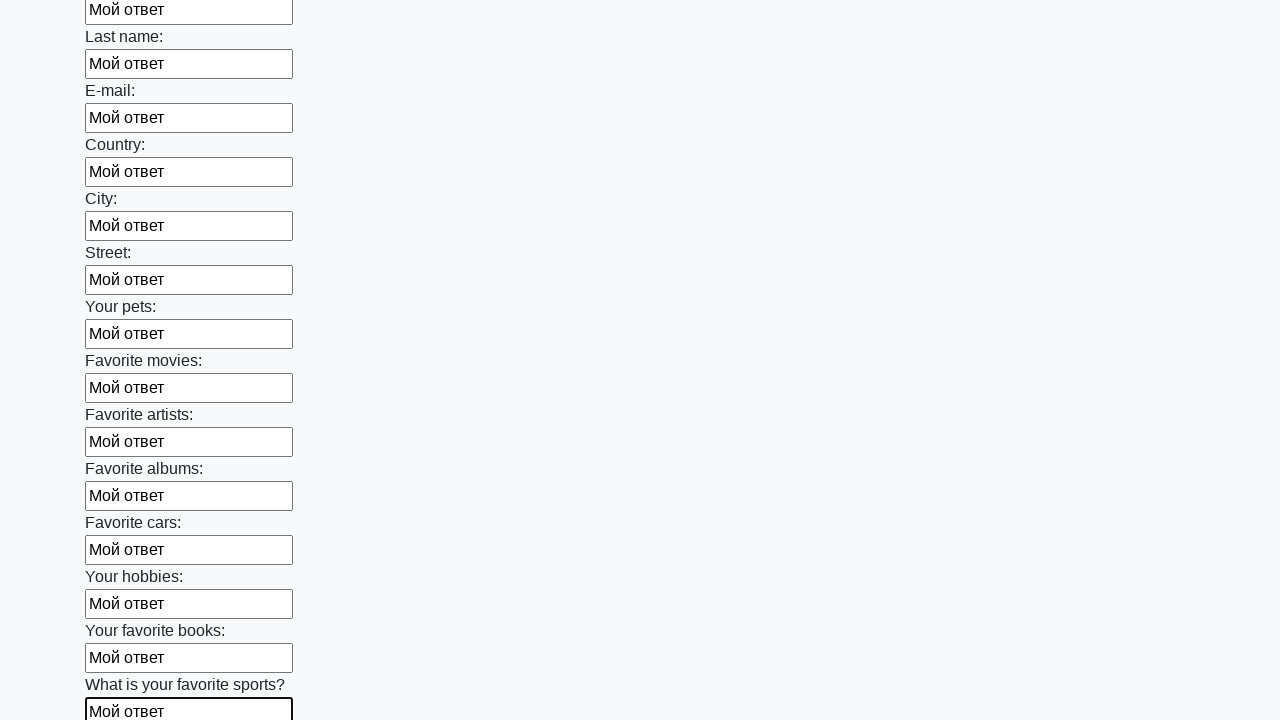

Filled input field with 'Мой ответ' on input >> nth=14
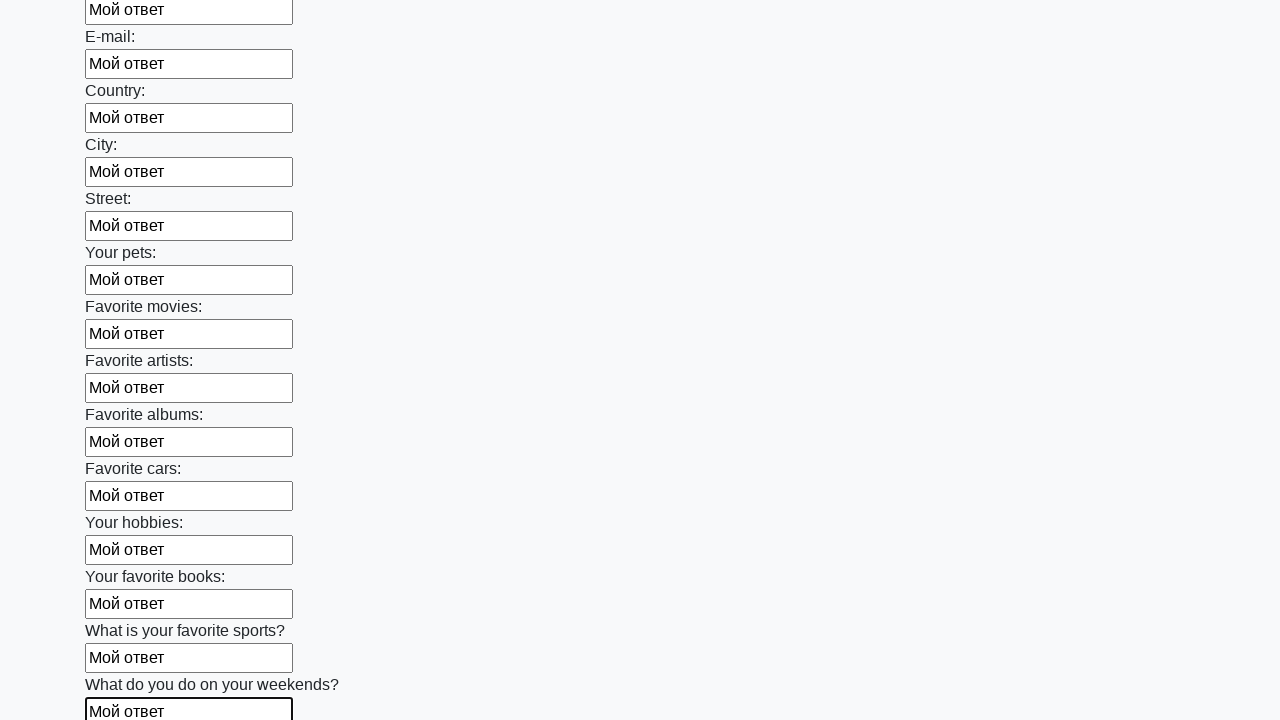

Filled input field with 'Мой ответ' on input >> nth=15
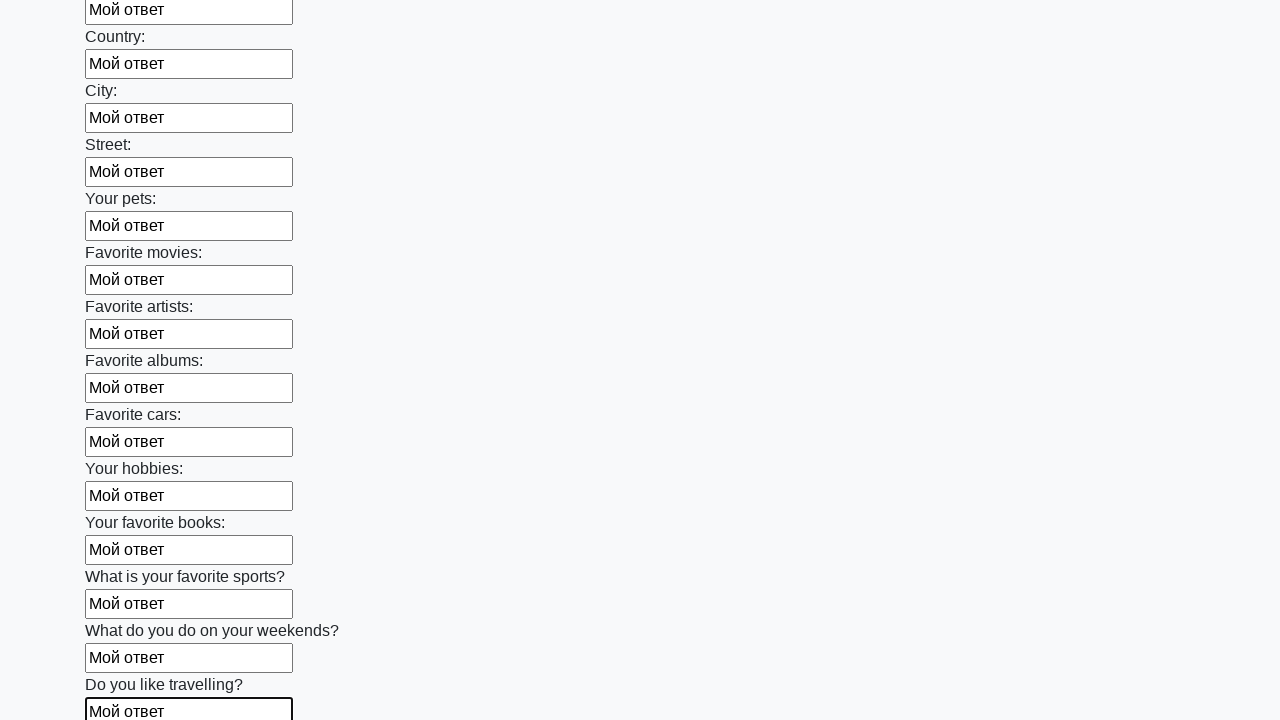

Filled input field with 'Мой ответ' on input >> nth=16
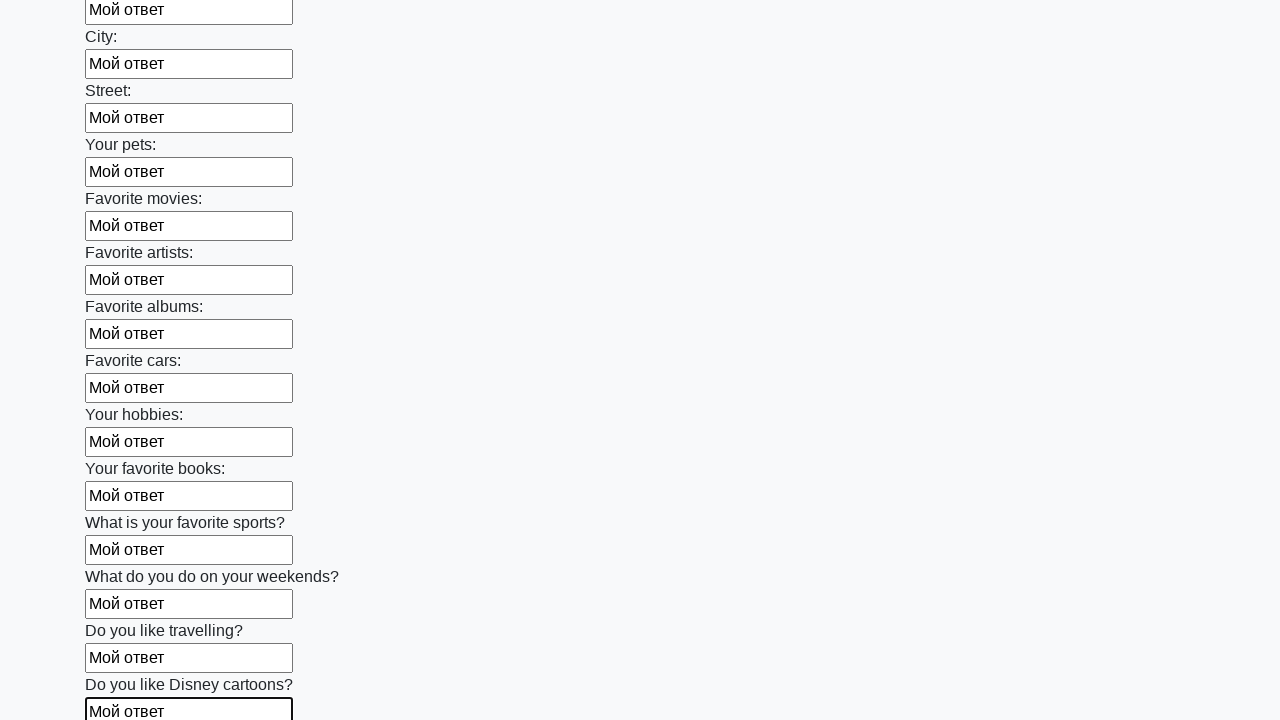

Filled input field with 'Мой ответ' on input >> nth=17
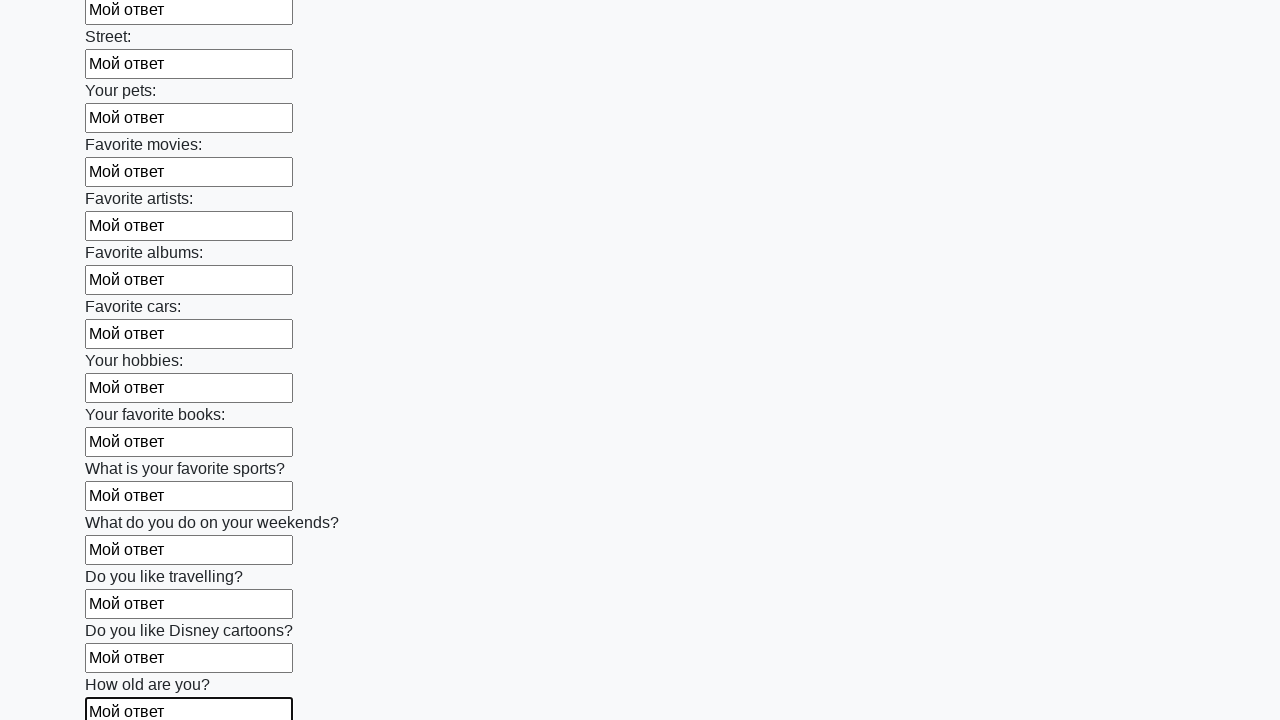

Filled input field with 'Мой ответ' on input >> nth=18
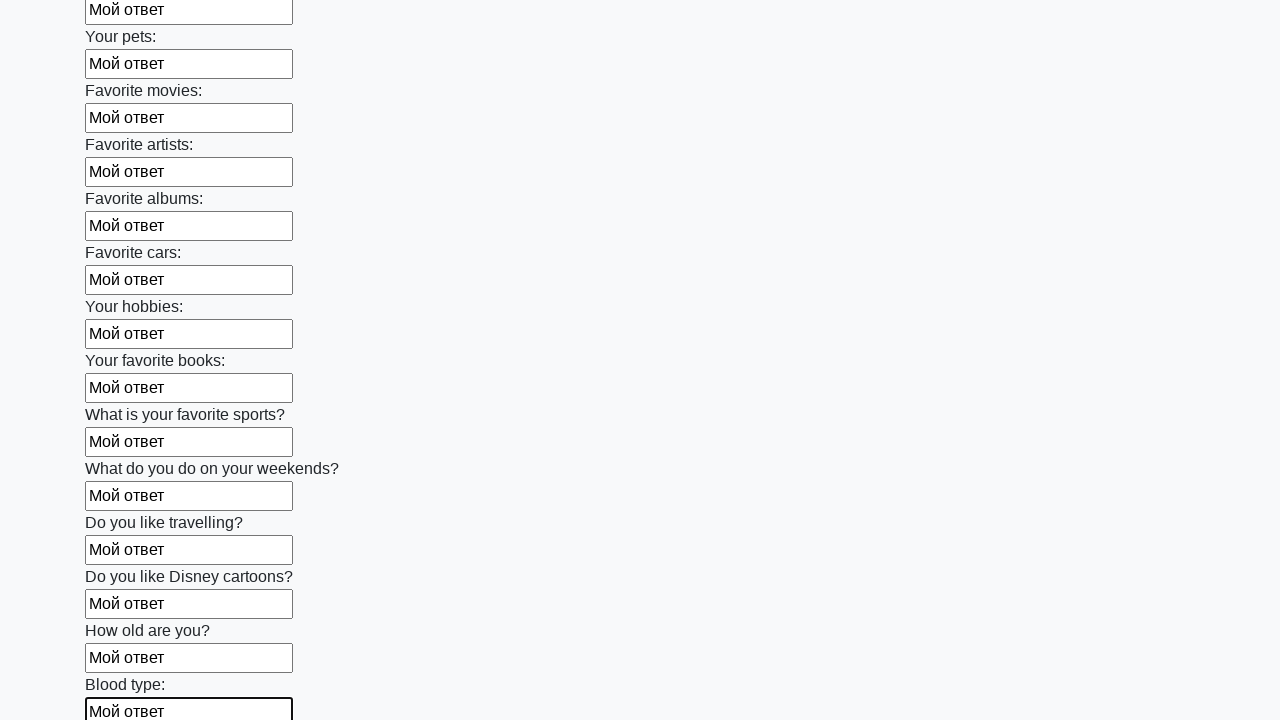

Filled input field with 'Мой ответ' on input >> nth=19
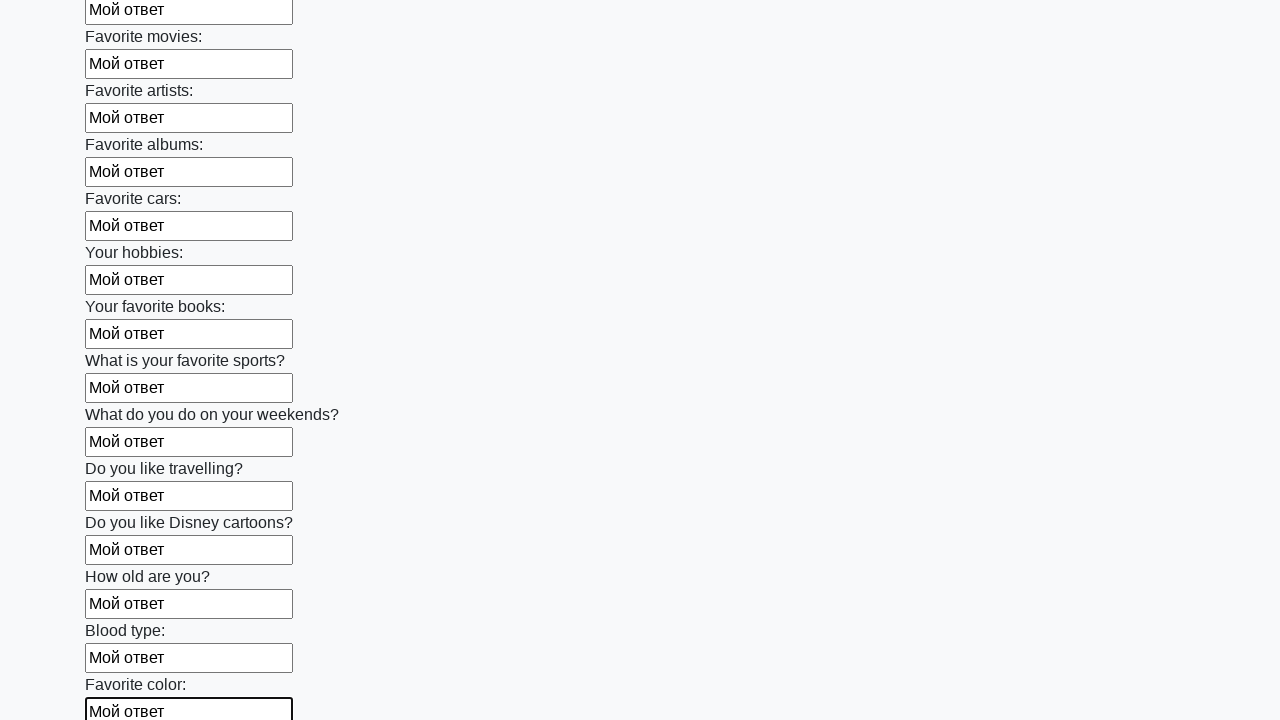

Filled input field with 'Мой ответ' on input >> nth=20
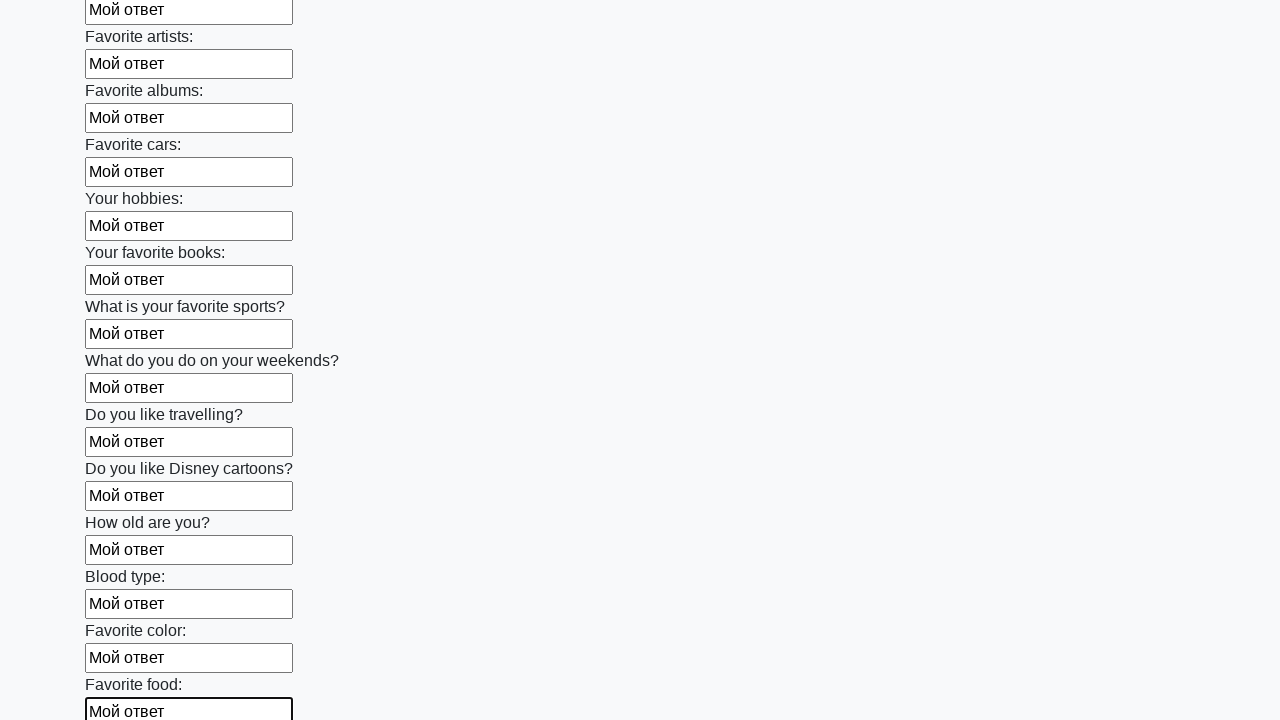

Filled input field with 'Мой ответ' on input >> nth=21
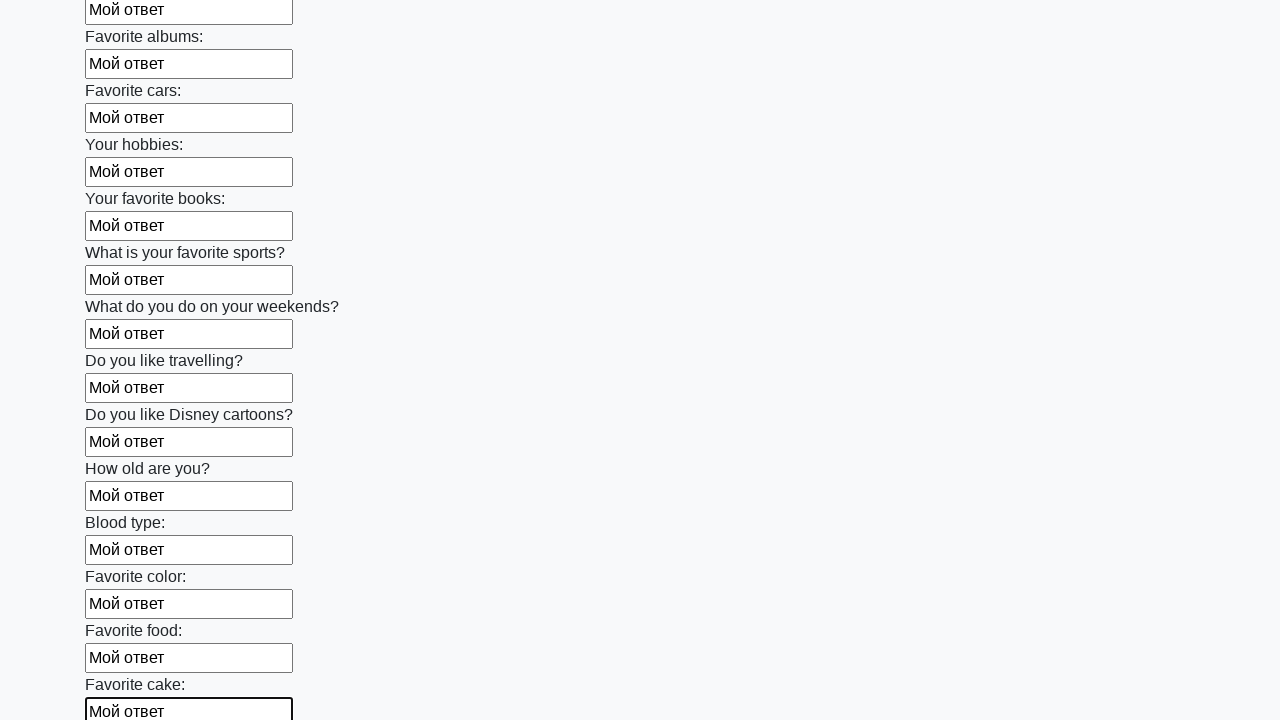

Filled input field with 'Мой ответ' on input >> nth=22
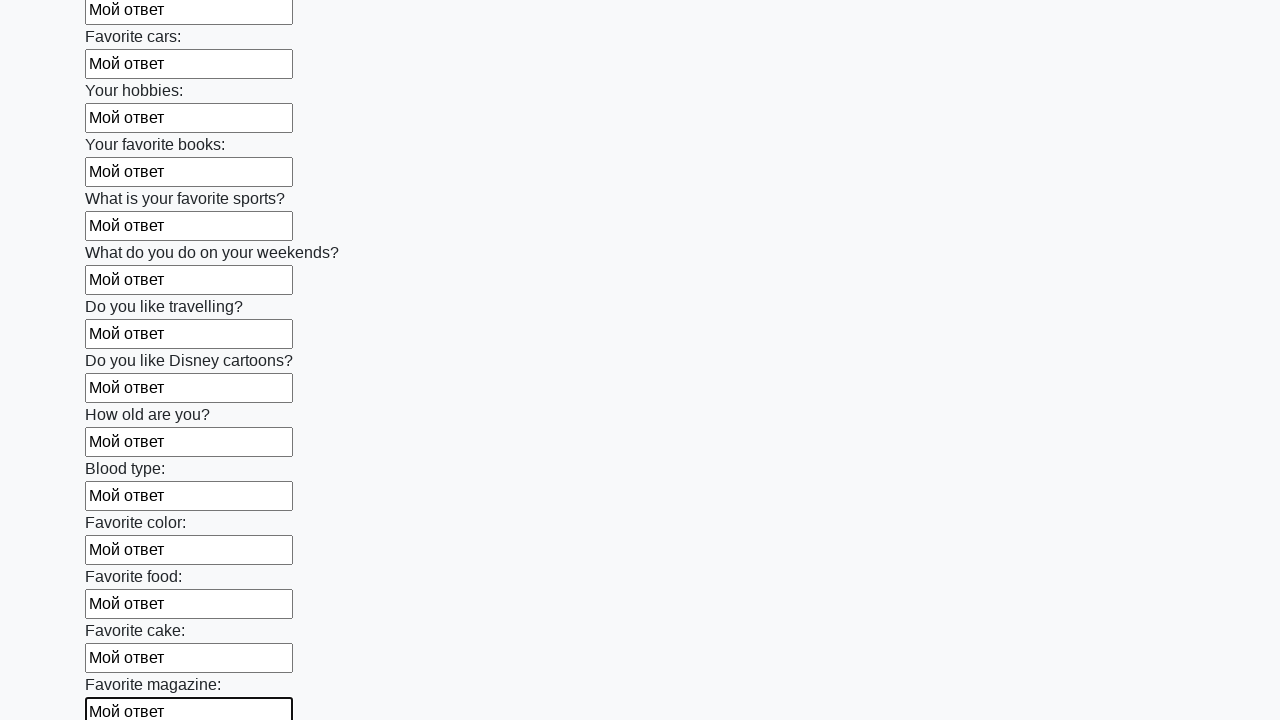

Filled input field with 'Мой ответ' on input >> nth=23
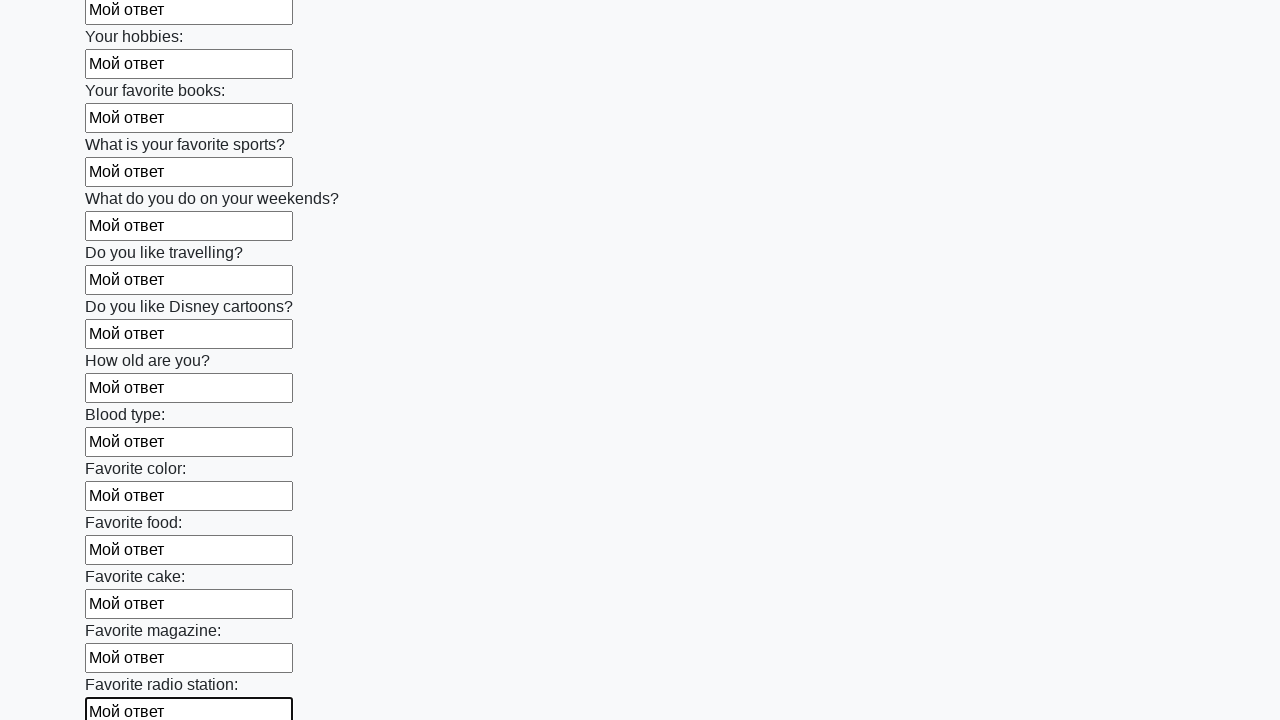

Filled input field with 'Мой ответ' on input >> nth=24
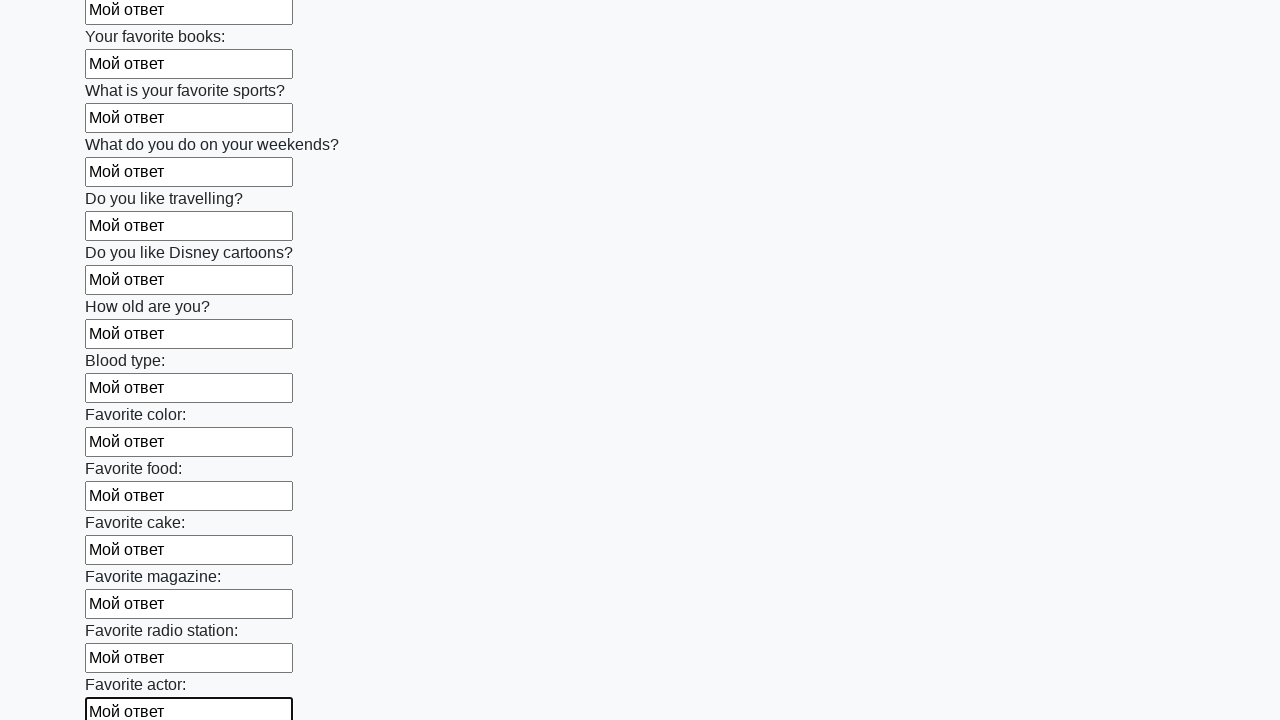

Filled input field with 'Мой ответ' on input >> nth=25
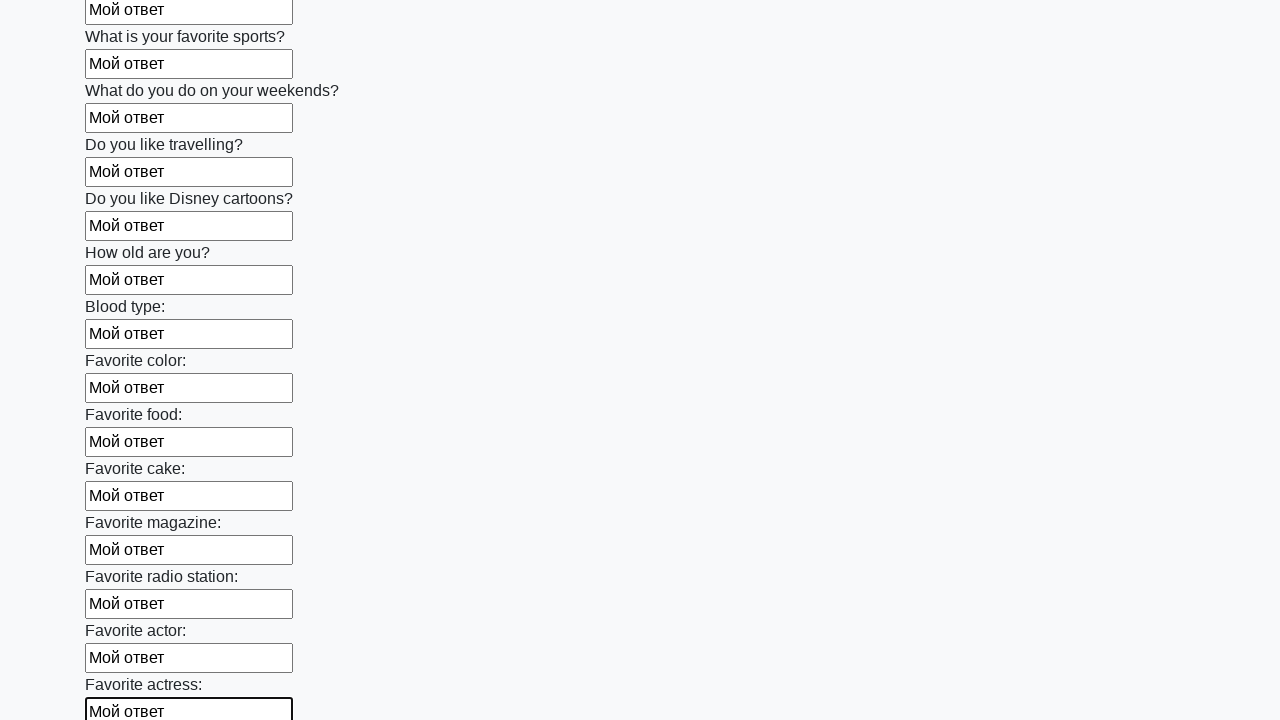

Filled input field with 'Мой ответ' on input >> nth=26
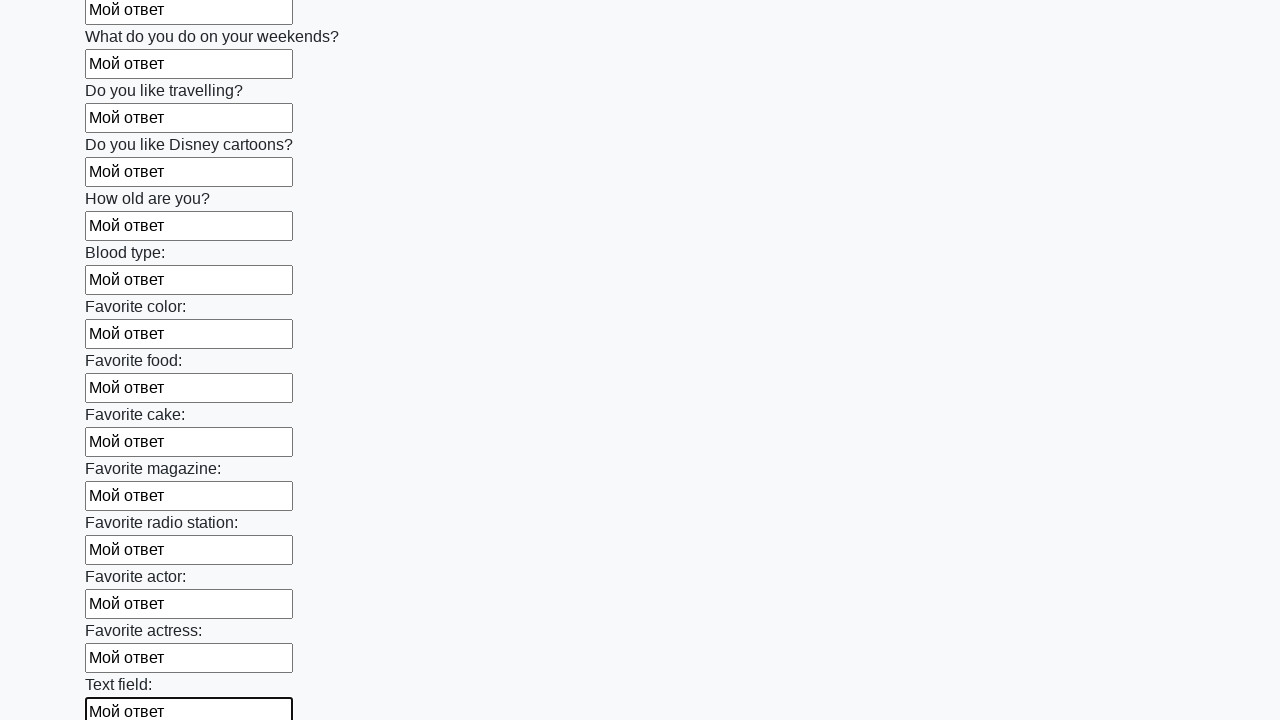

Filled input field with 'Мой ответ' on input >> nth=27
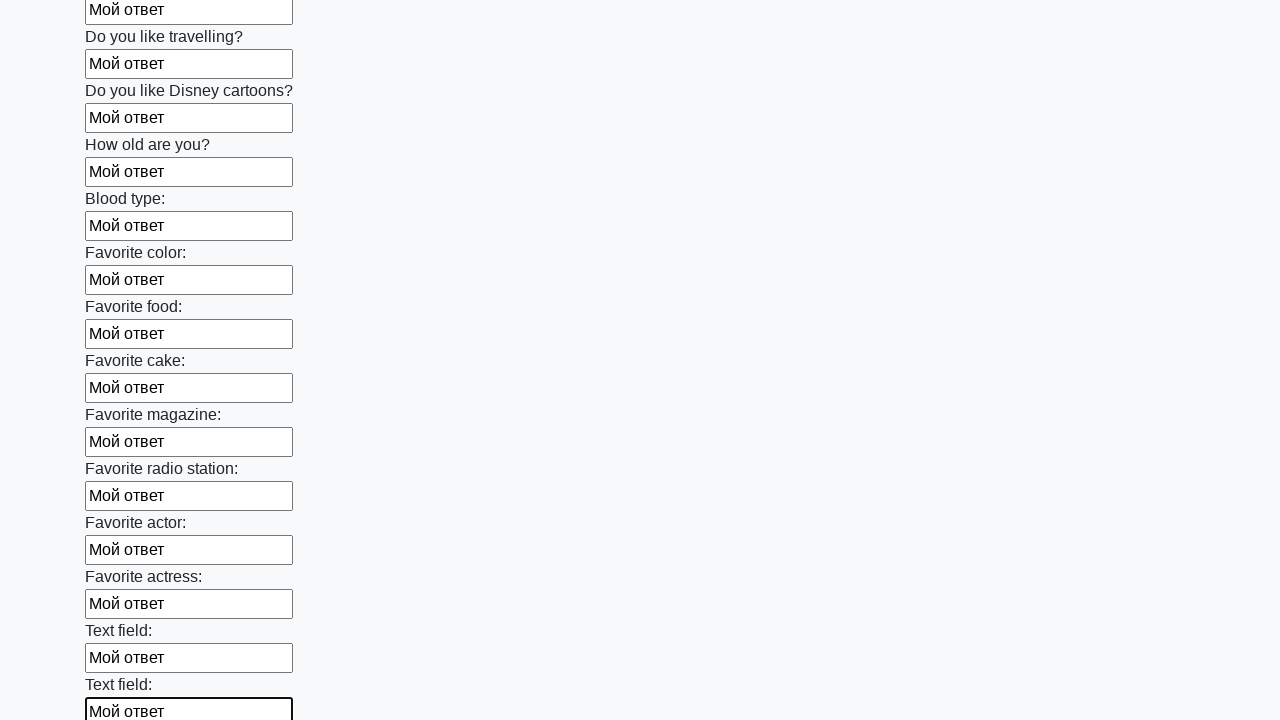

Filled input field with 'Мой ответ' on input >> nth=28
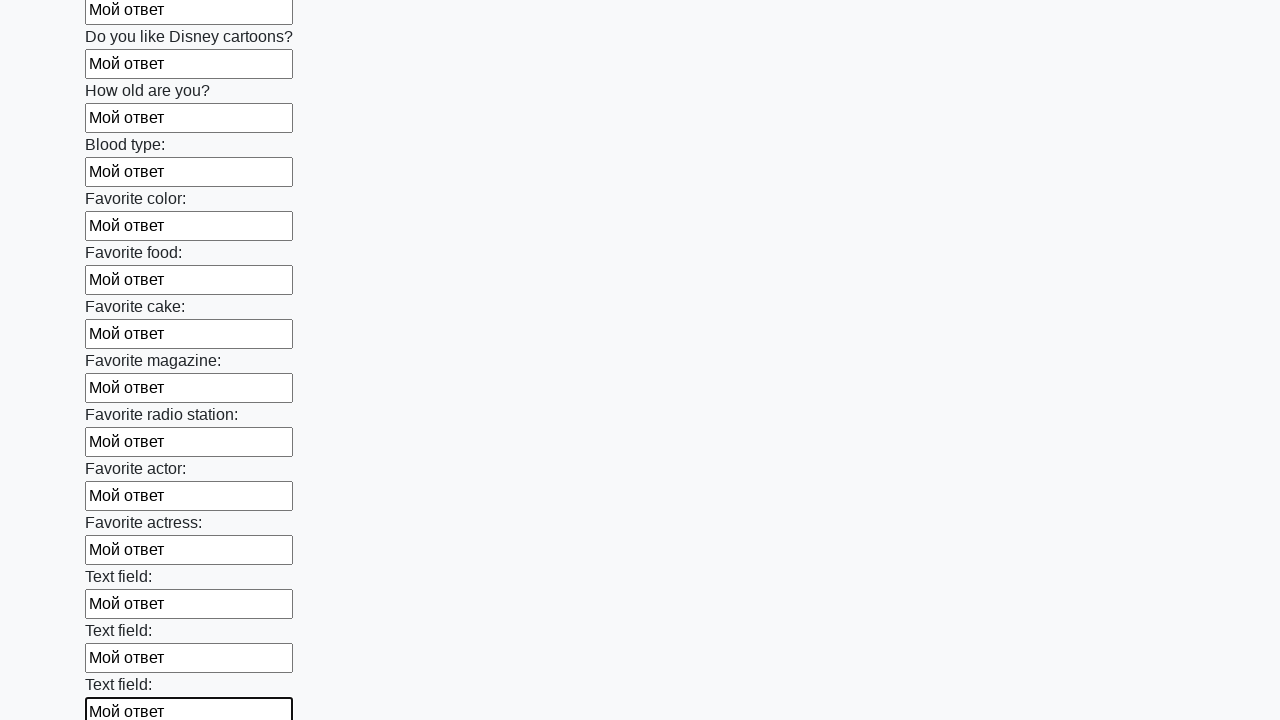

Filled input field with 'Мой ответ' on input >> nth=29
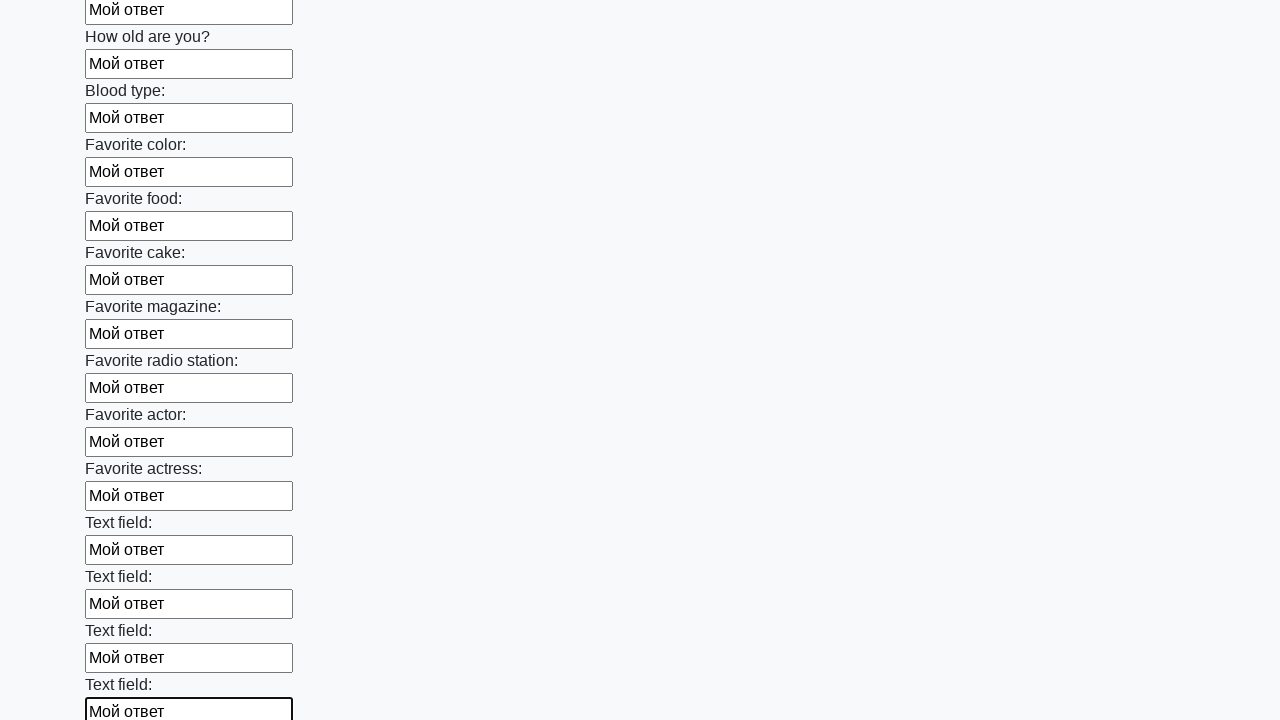

Filled input field with 'Мой ответ' on input >> nth=30
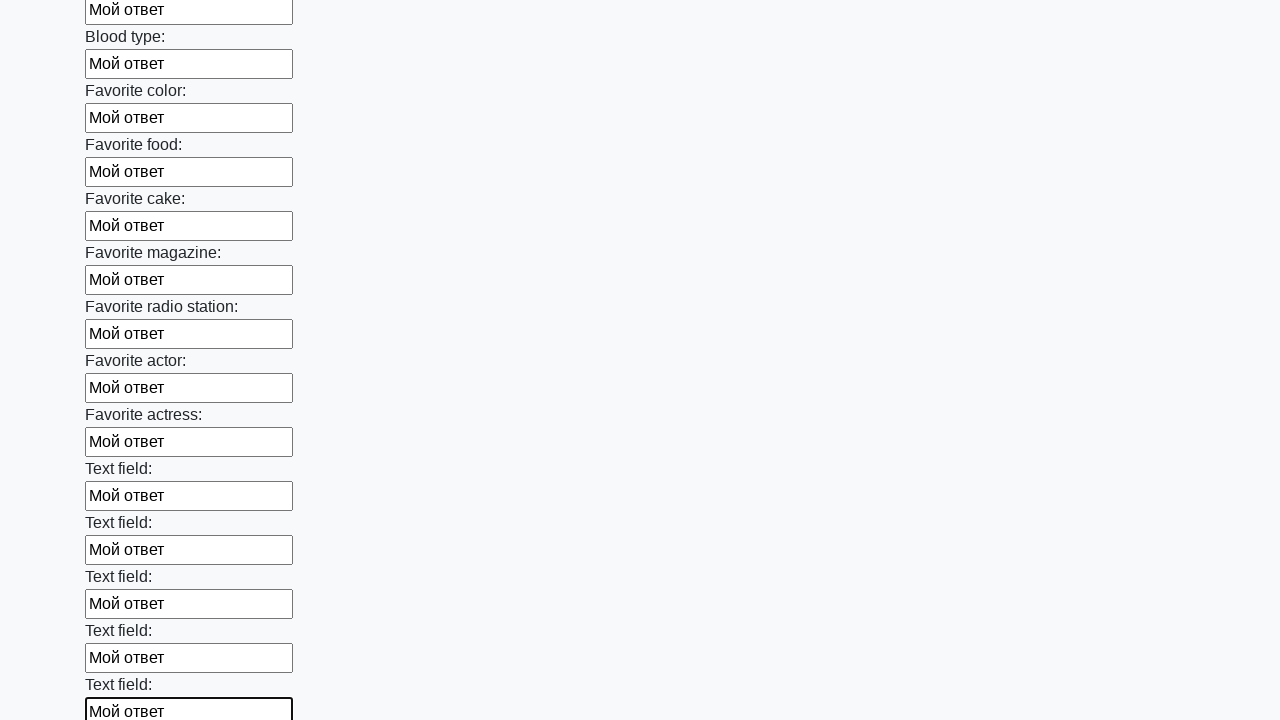

Filled input field with 'Мой ответ' on input >> nth=31
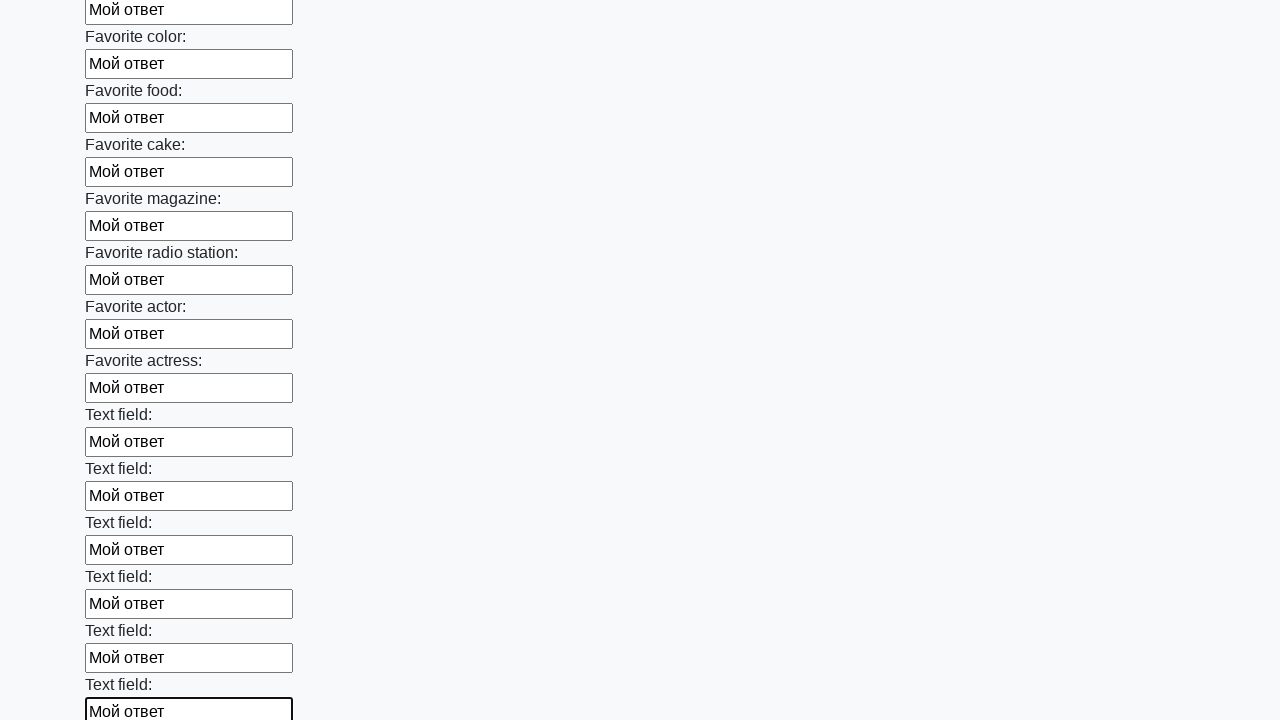

Filled input field with 'Мой ответ' on input >> nth=32
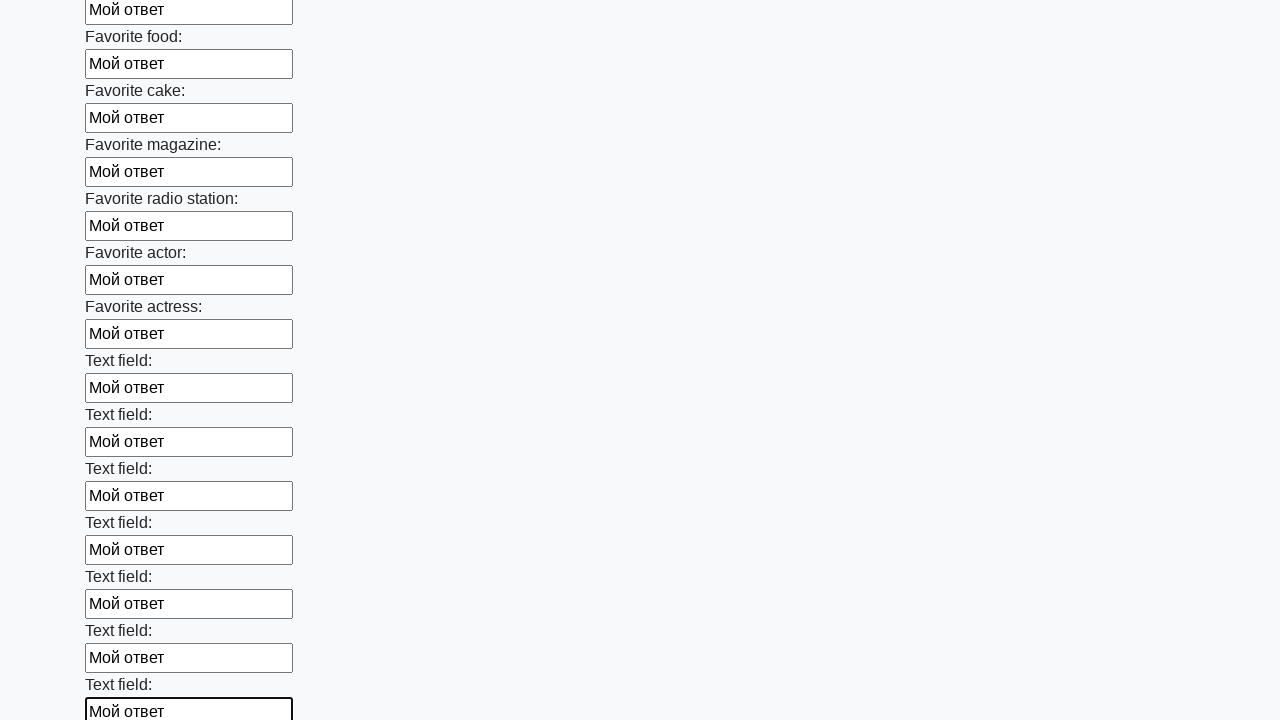

Filled input field with 'Мой ответ' on input >> nth=33
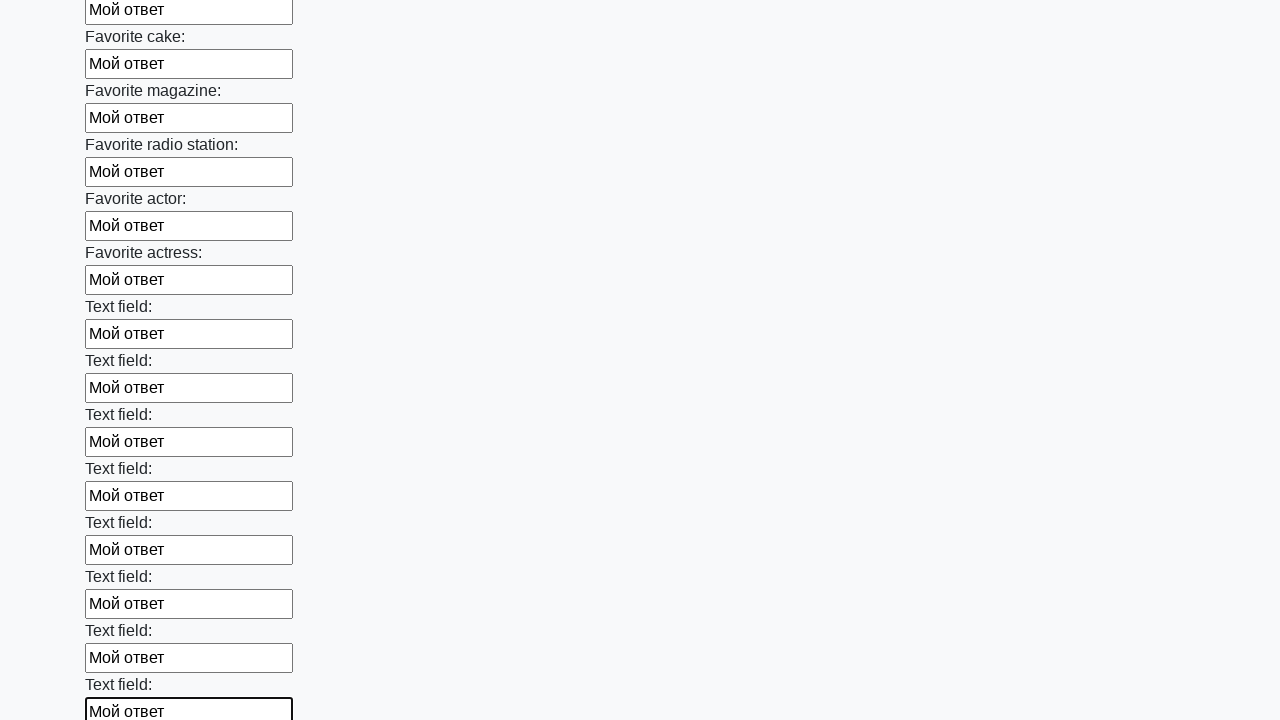

Filled input field with 'Мой ответ' on input >> nth=34
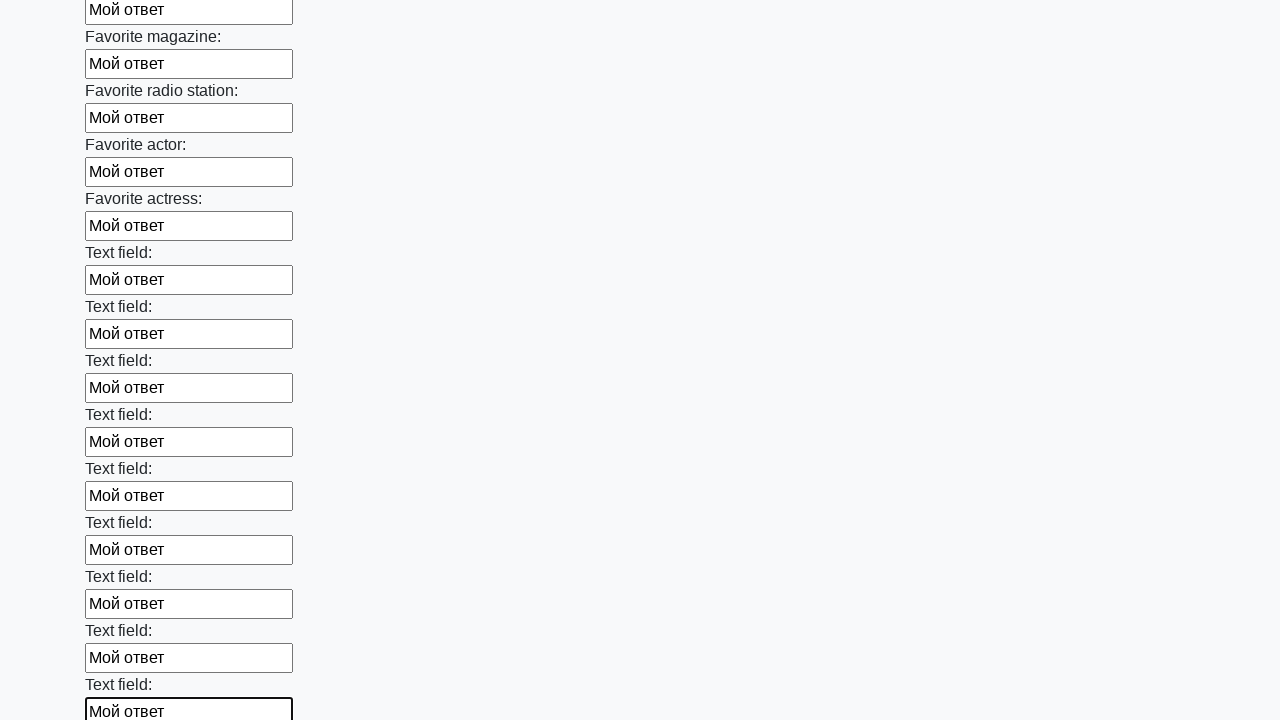

Filled input field with 'Мой ответ' on input >> nth=35
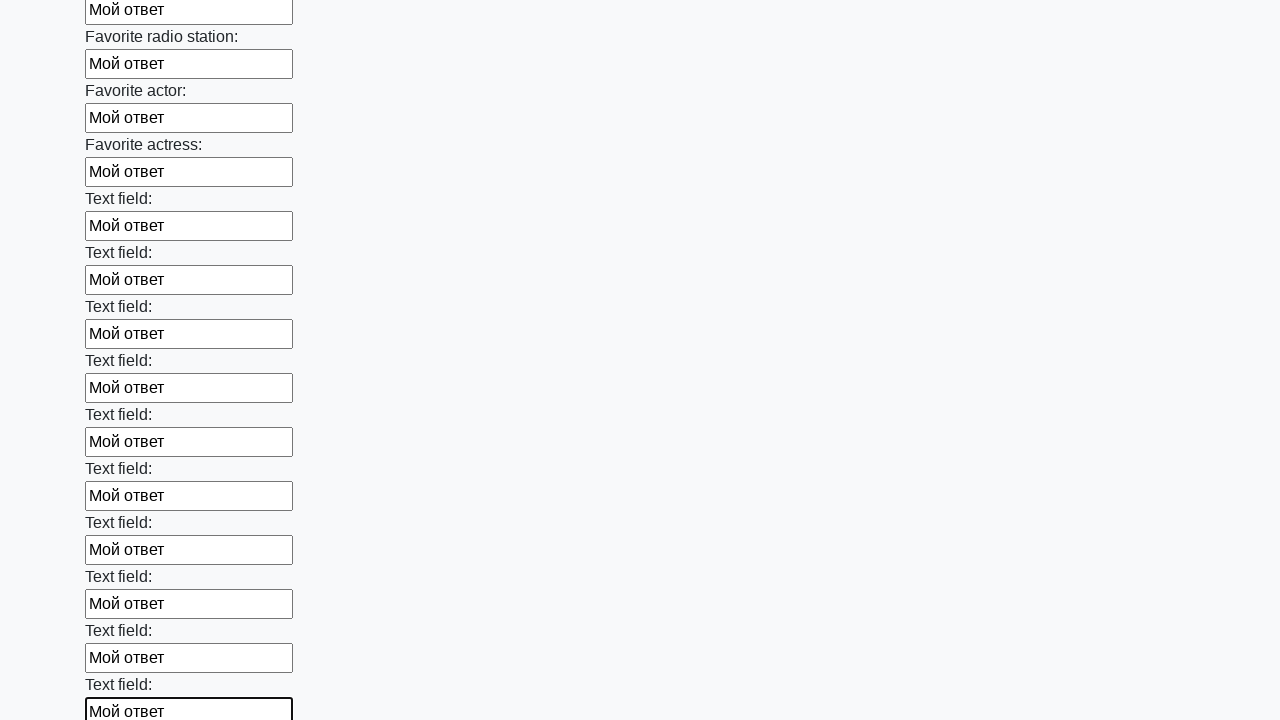

Filled input field with 'Мой ответ' on input >> nth=36
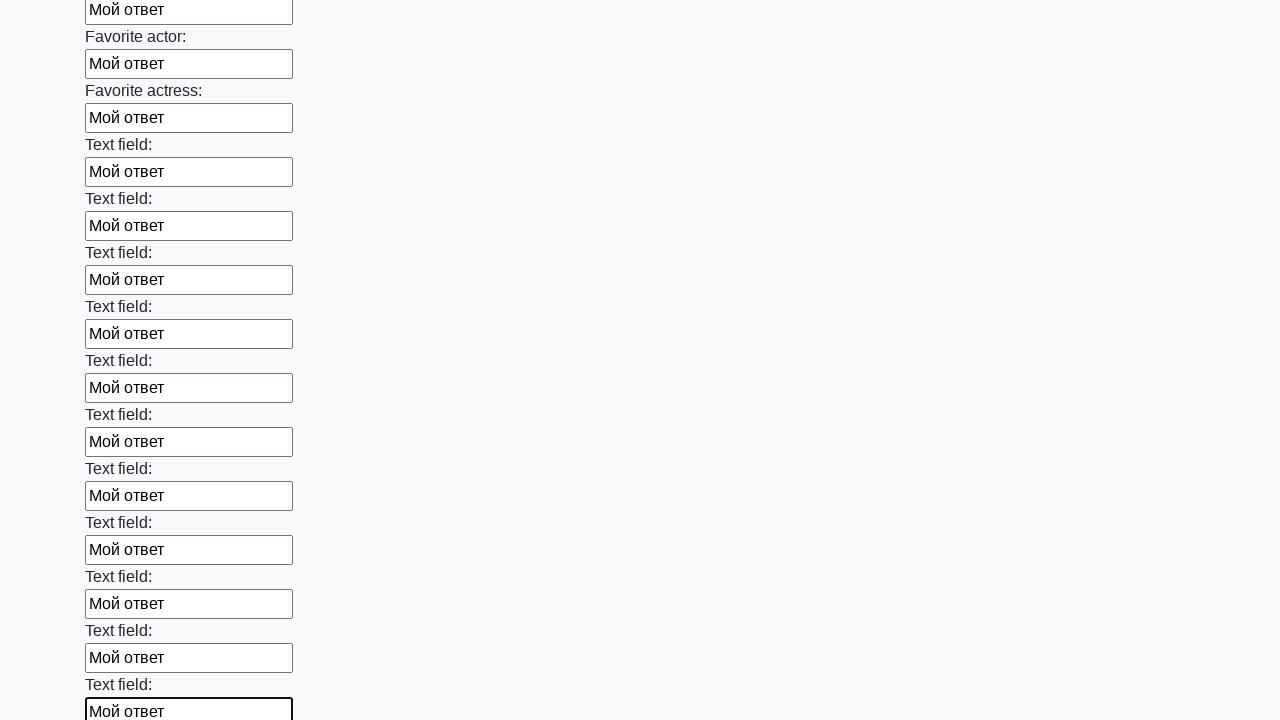

Filled input field with 'Мой ответ' on input >> nth=37
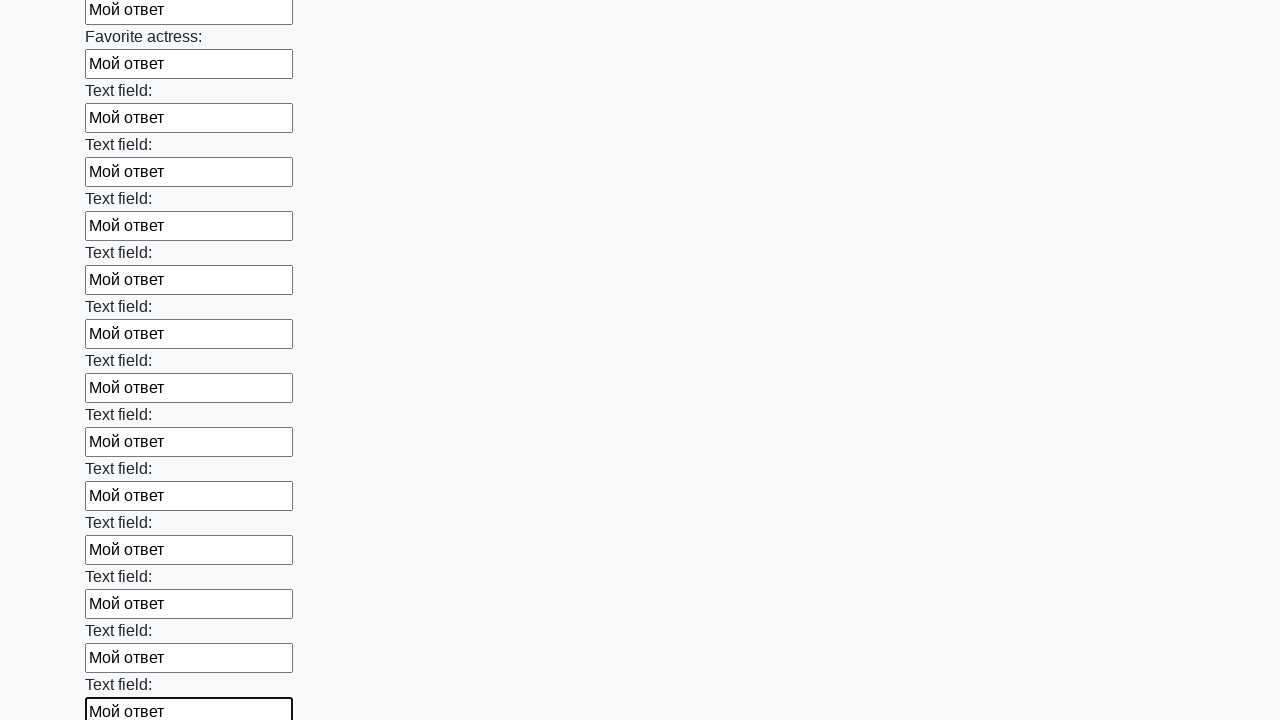

Filled input field with 'Мой ответ' on input >> nth=38
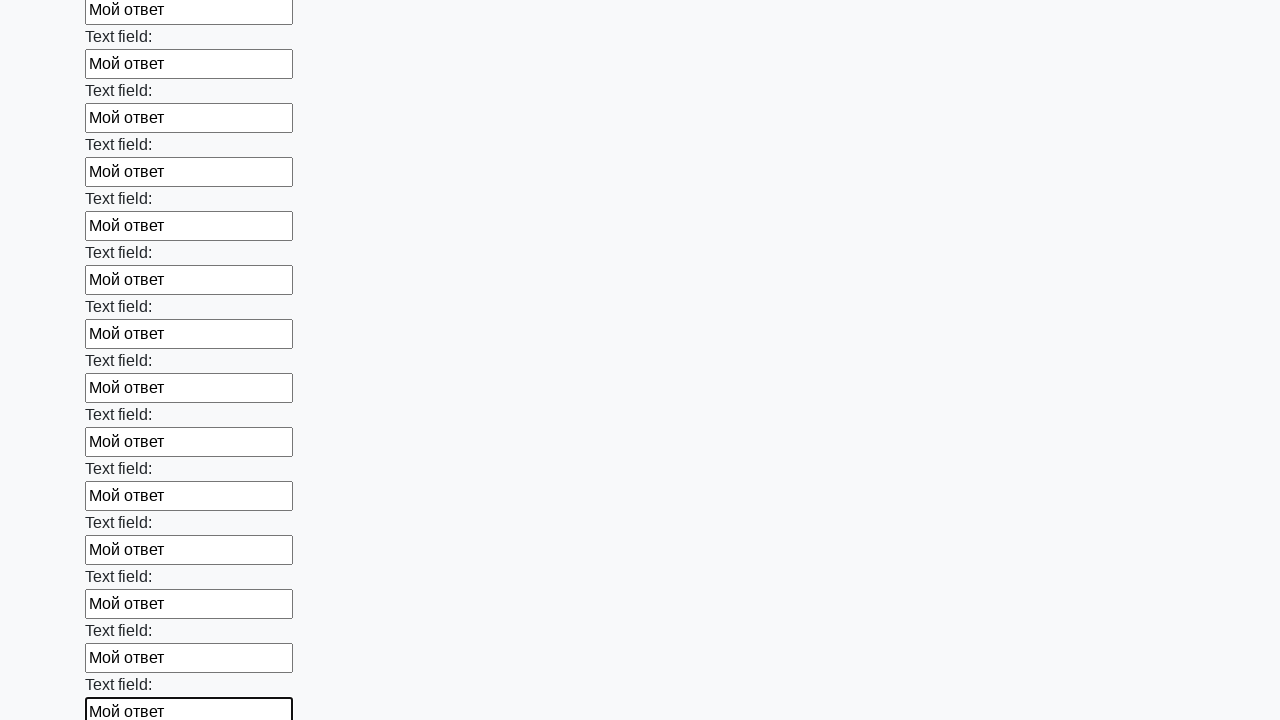

Filled input field with 'Мой ответ' on input >> nth=39
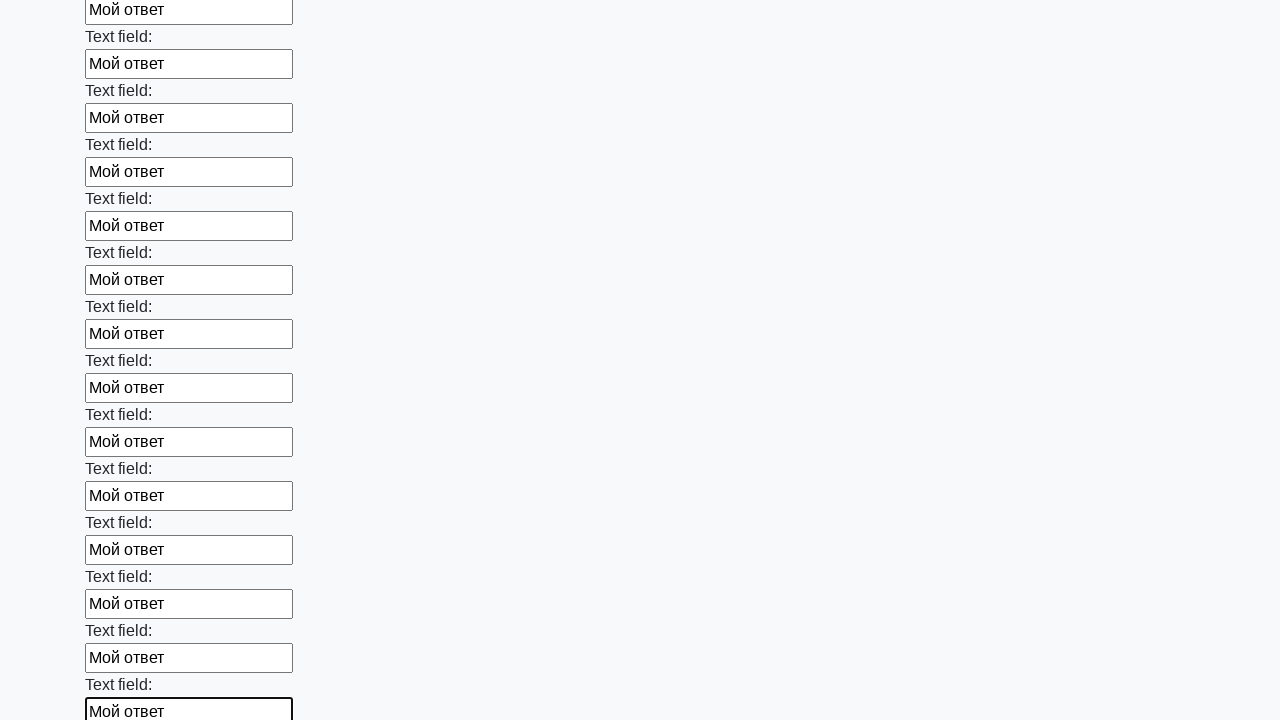

Filled input field with 'Мой ответ' on input >> nth=40
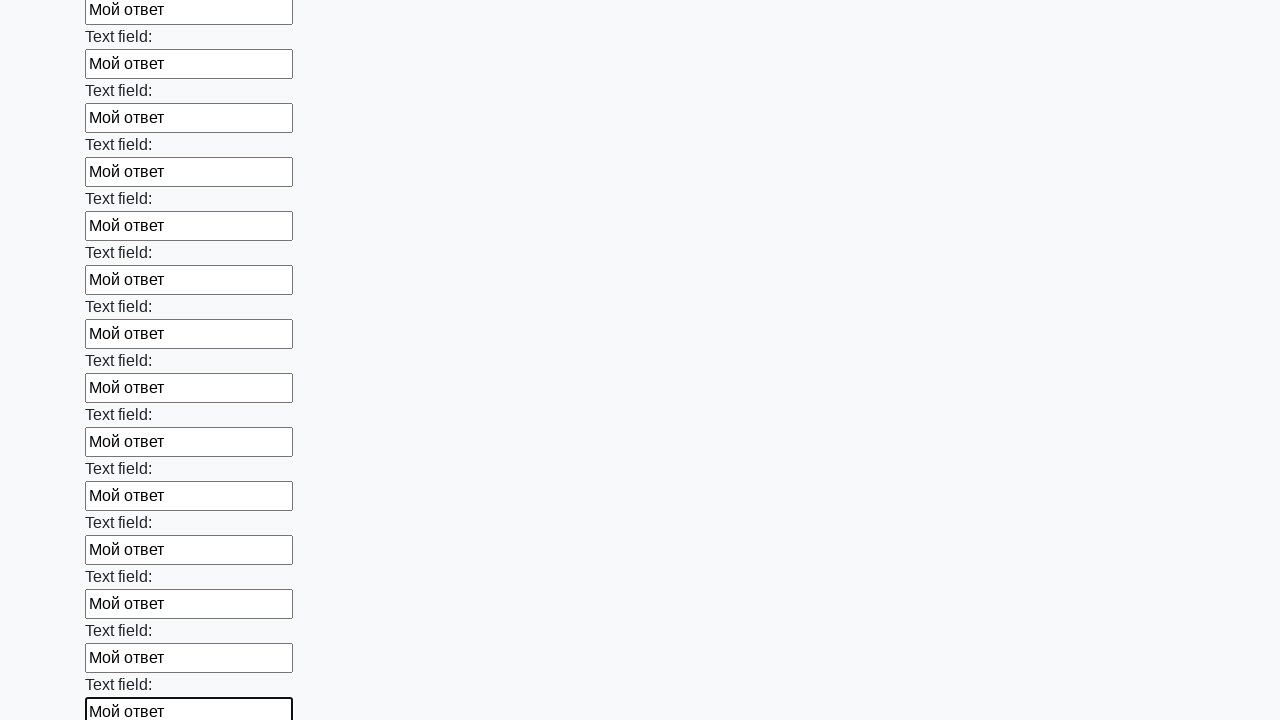

Filled input field with 'Мой ответ' on input >> nth=41
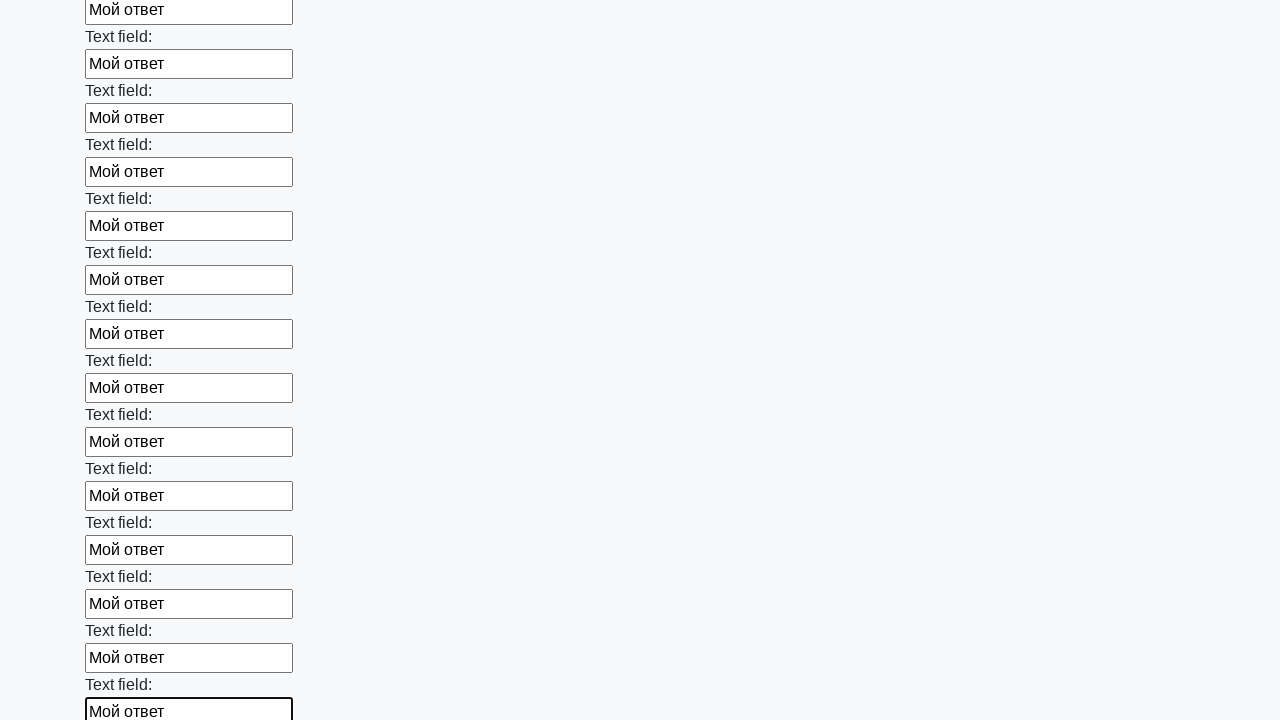

Filled input field with 'Мой ответ' on input >> nth=42
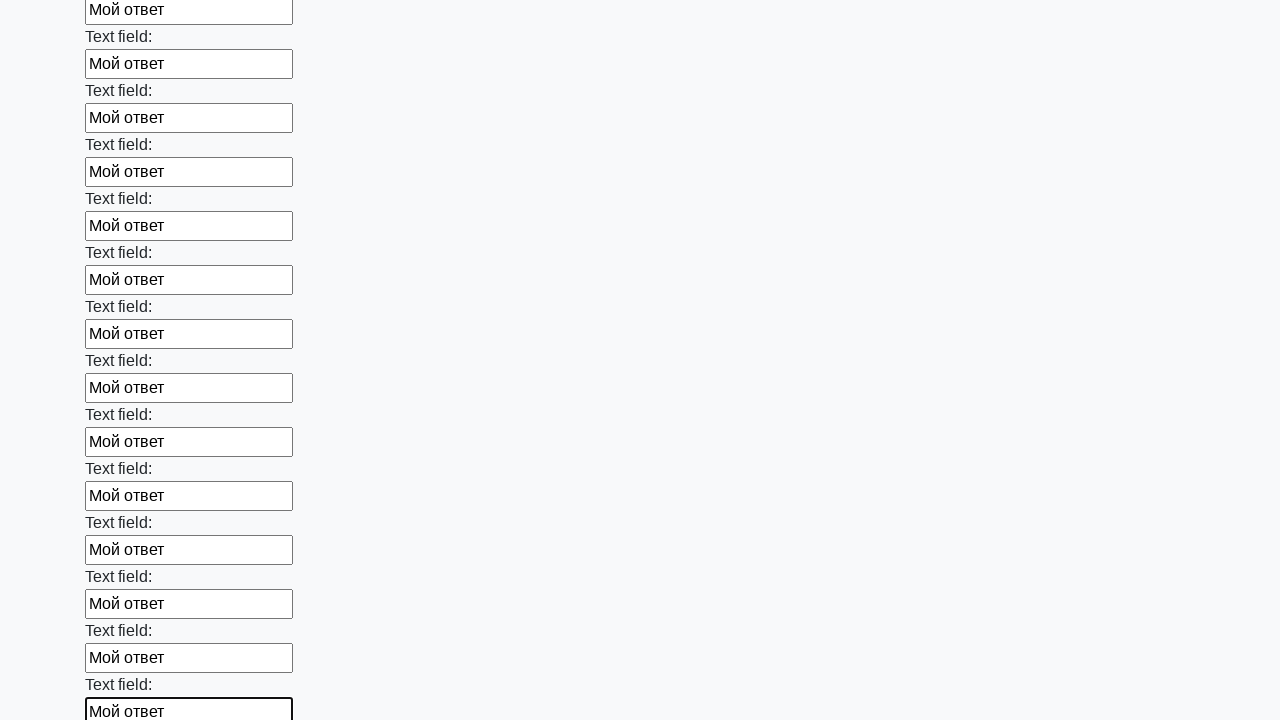

Filled input field with 'Мой ответ' on input >> nth=43
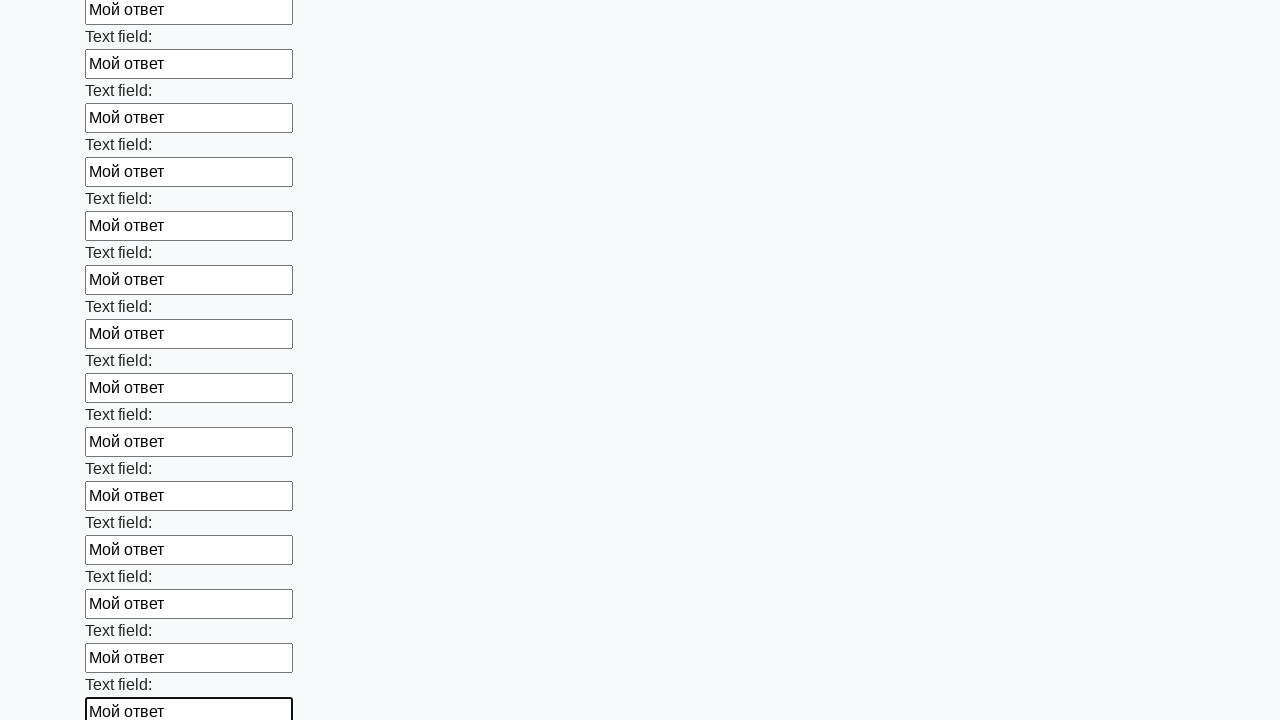

Filled input field with 'Мой ответ' on input >> nth=44
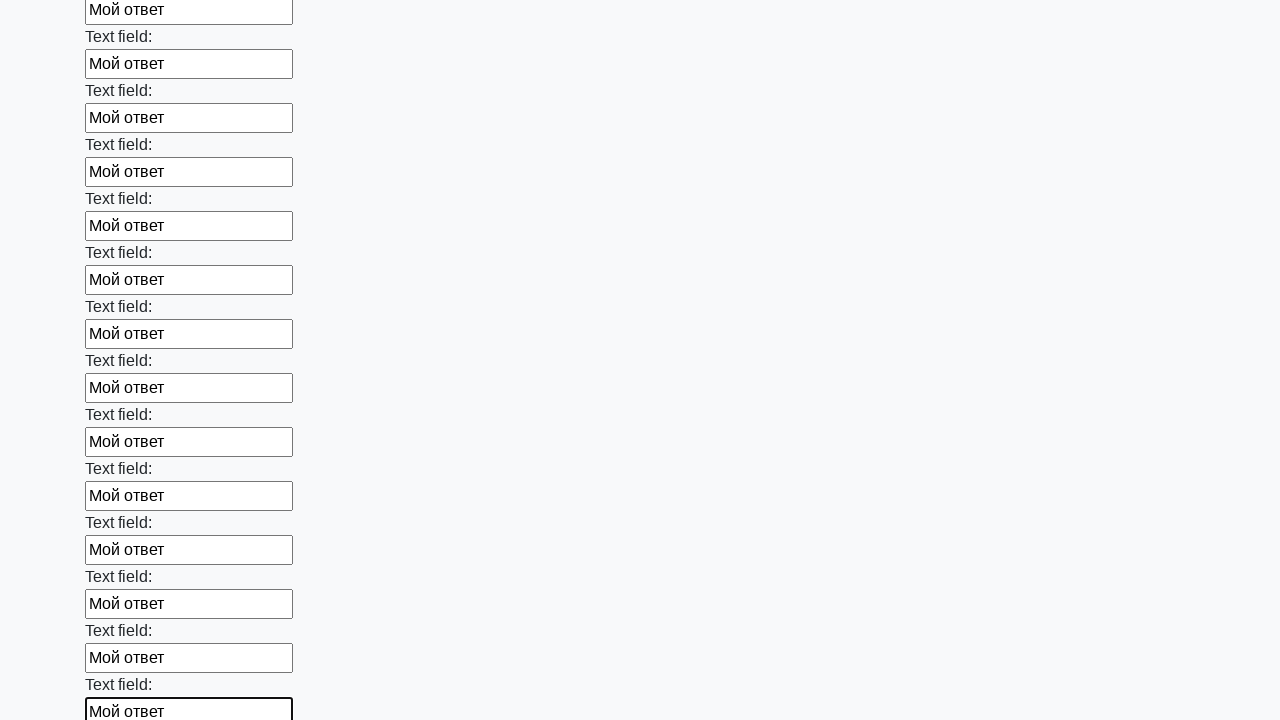

Filled input field with 'Мой ответ' on input >> nth=45
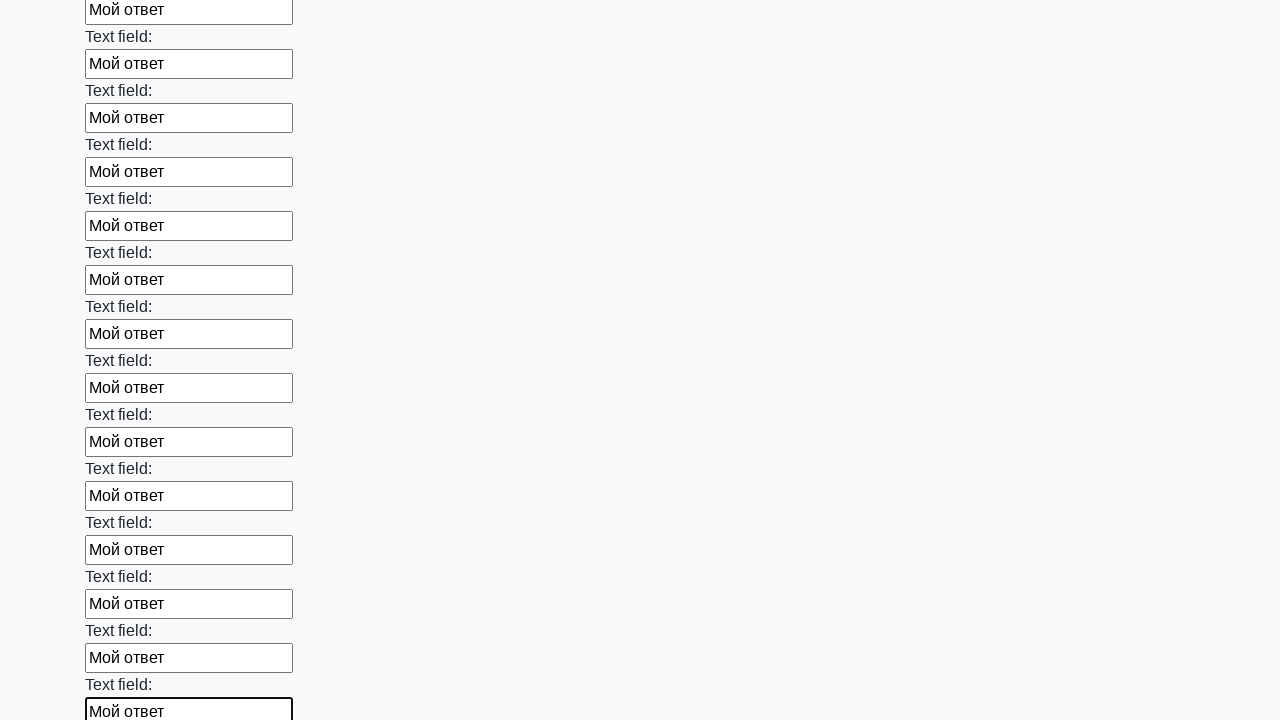

Filled input field with 'Мой ответ' on input >> nth=46
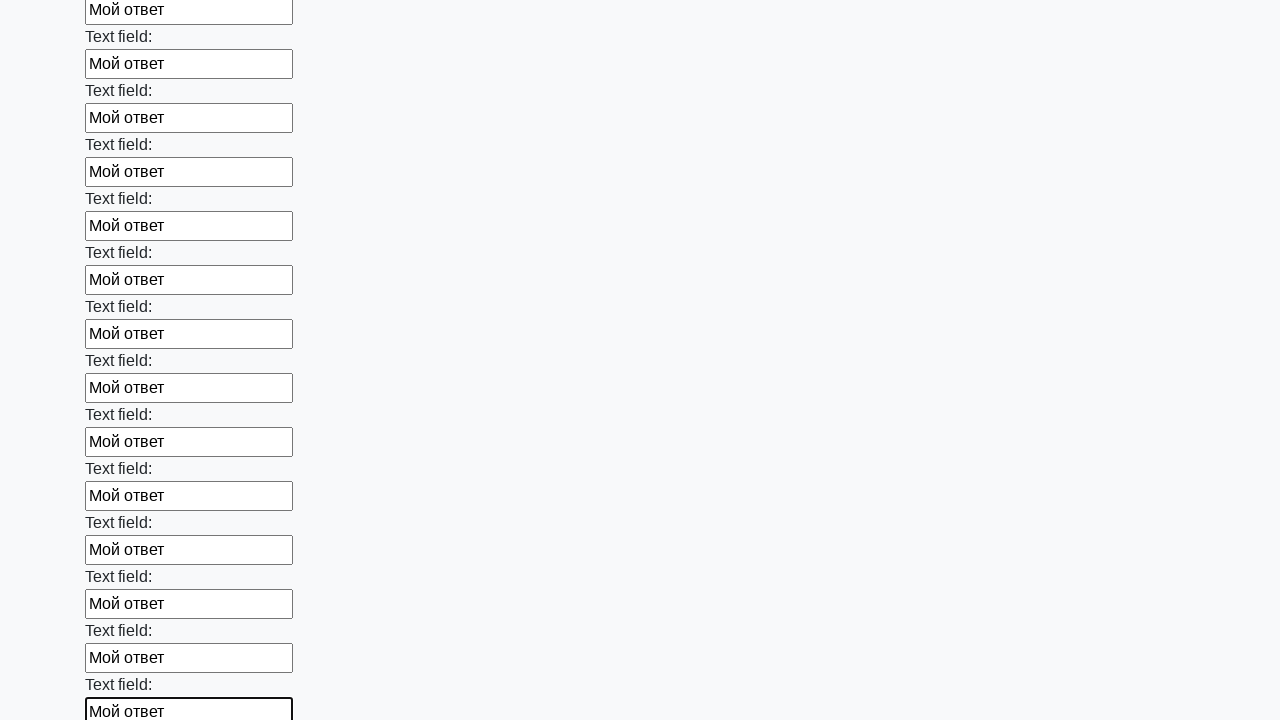

Filled input field with 'Мой ответ' on input >> nth=47
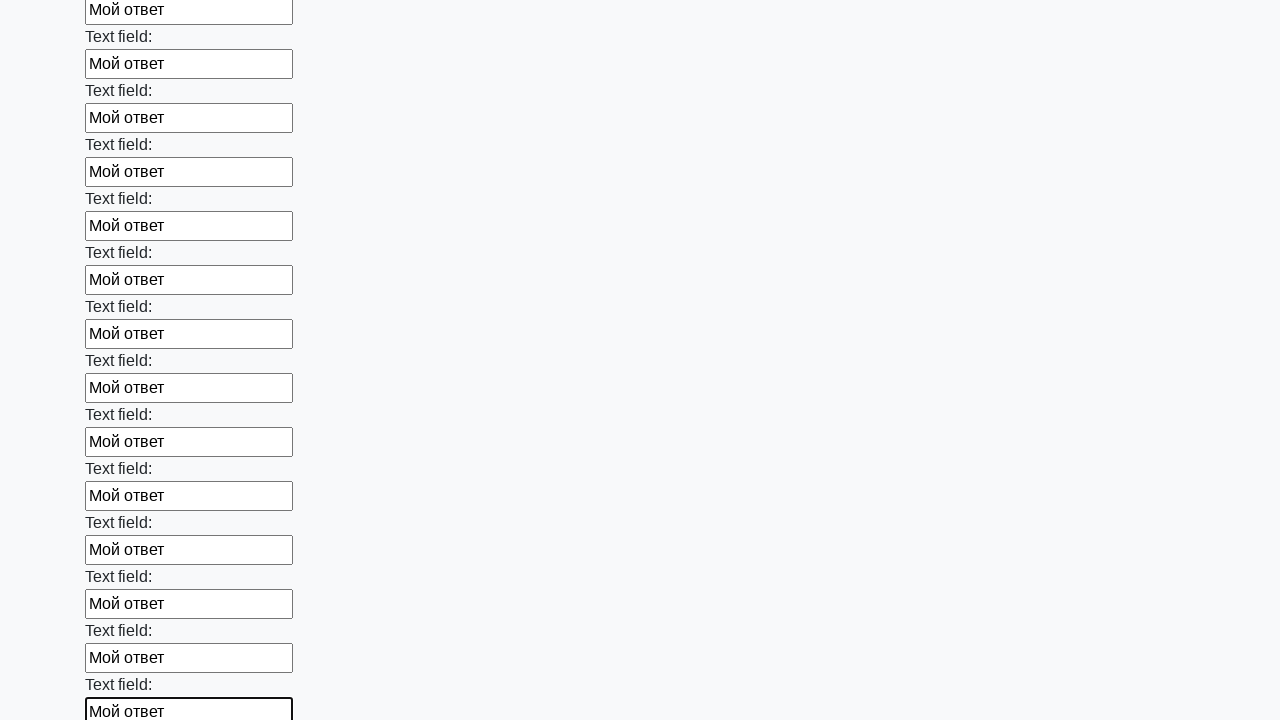

Filled input field with 'Мой ответ' on input >> nth=48
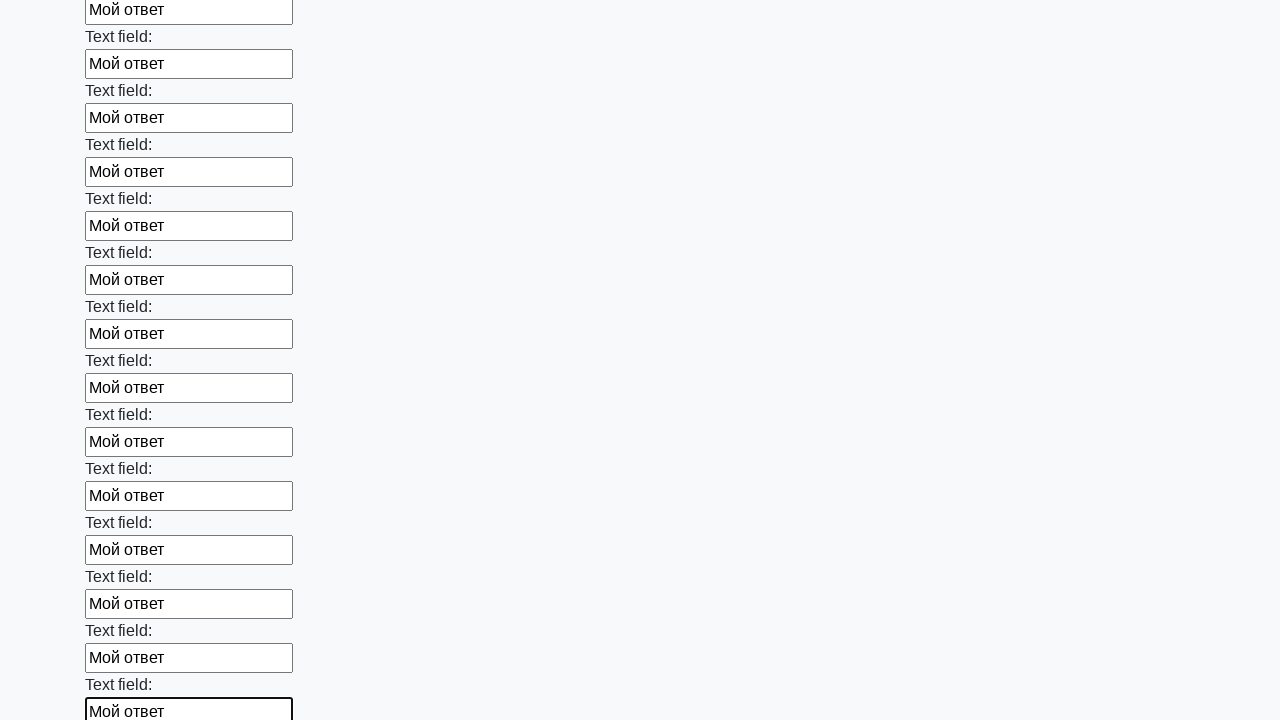

Filled input field with 'Мой ответ' on input >> nth=49
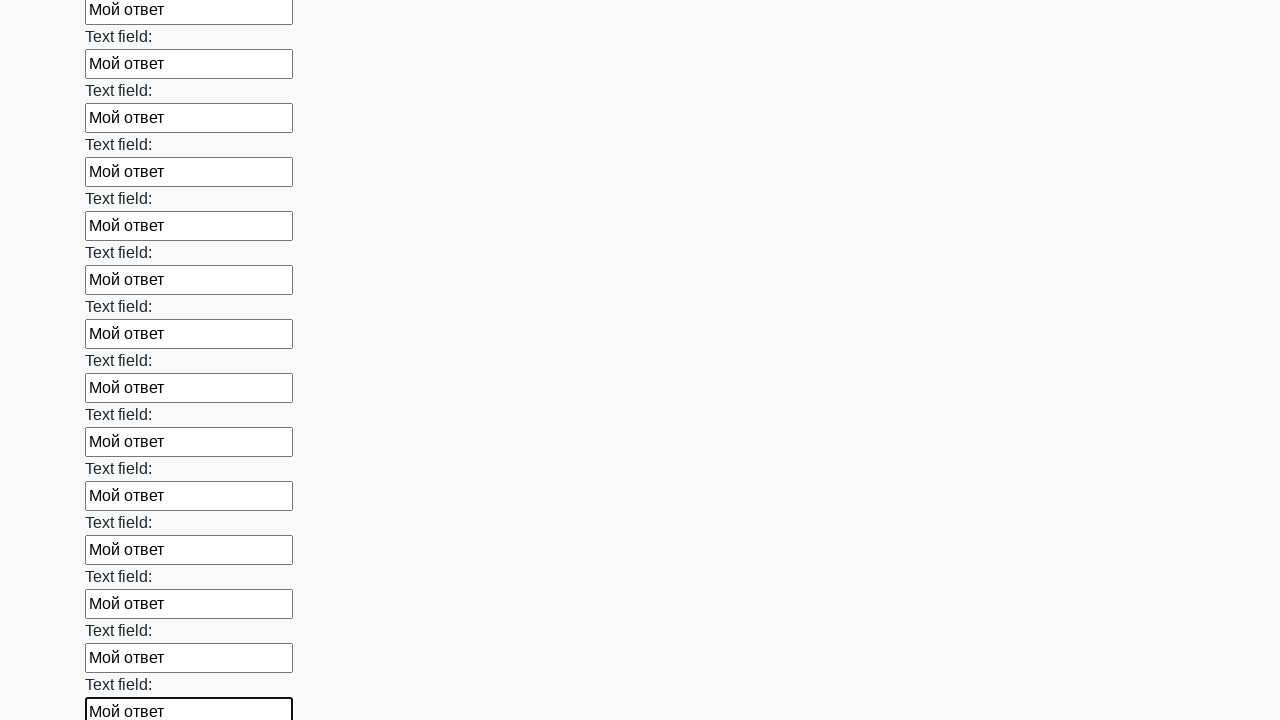

Filled input field with 'Мой ответ' on input >> nth=50
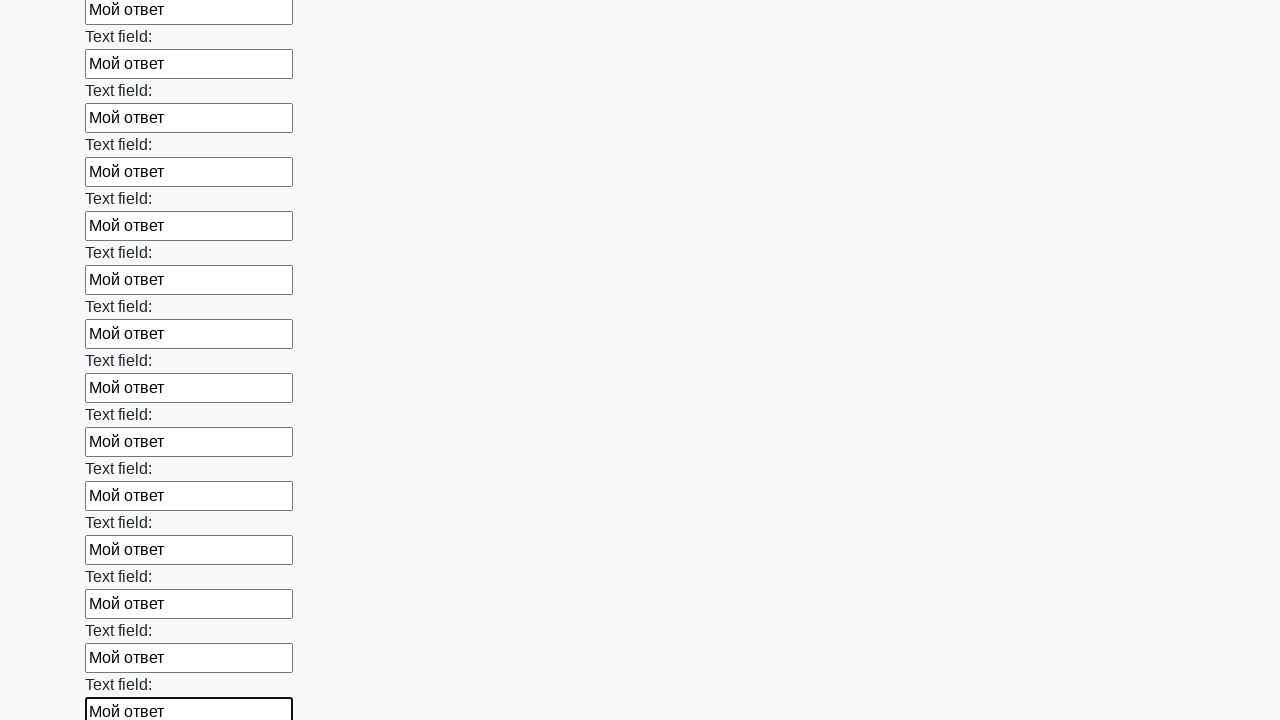

Filled input field with 'Мой ответ' on input >> nth=51
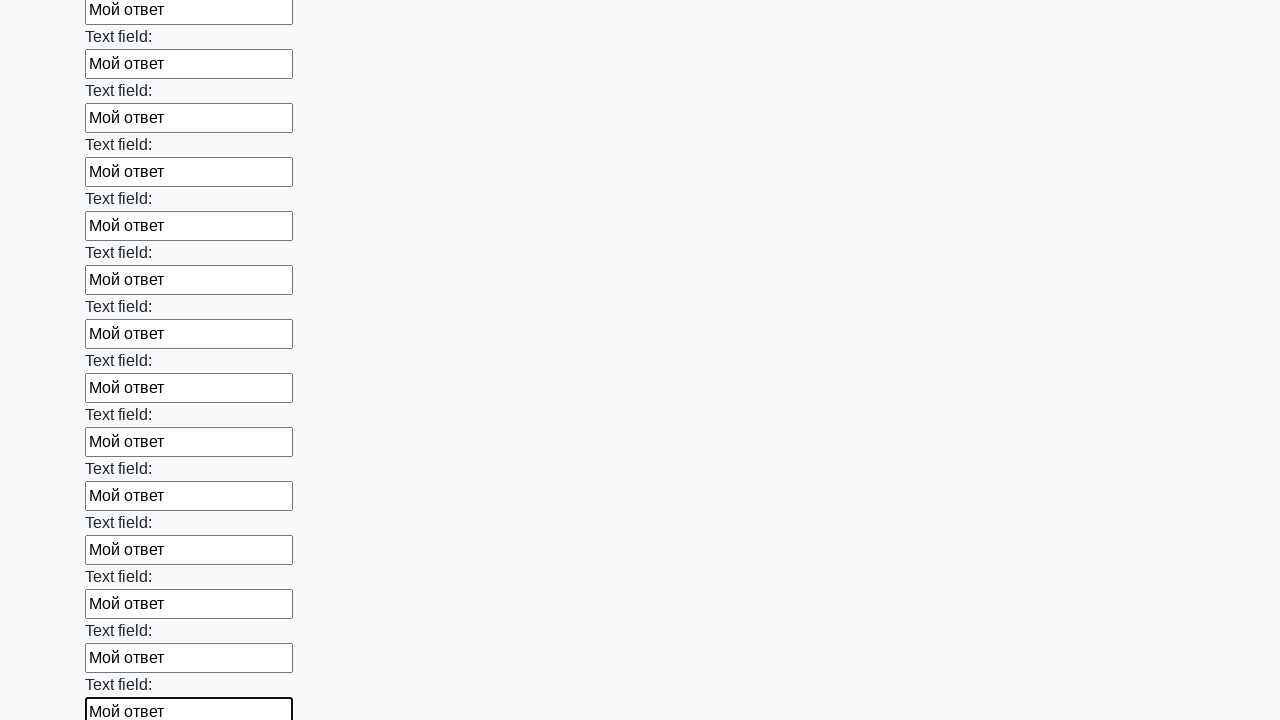

Filled input field with 'Мой ответ' on input >> nth=52
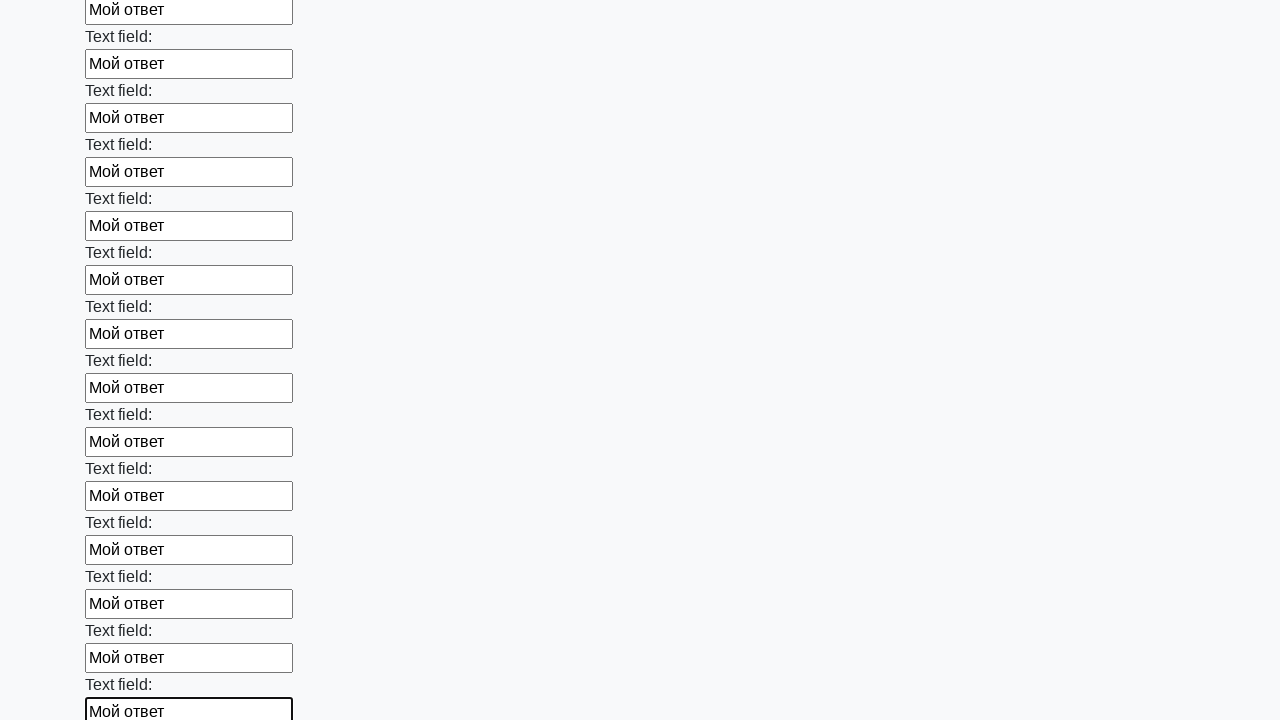

Filled input field with 'Мой ответ' on input >> nth=53
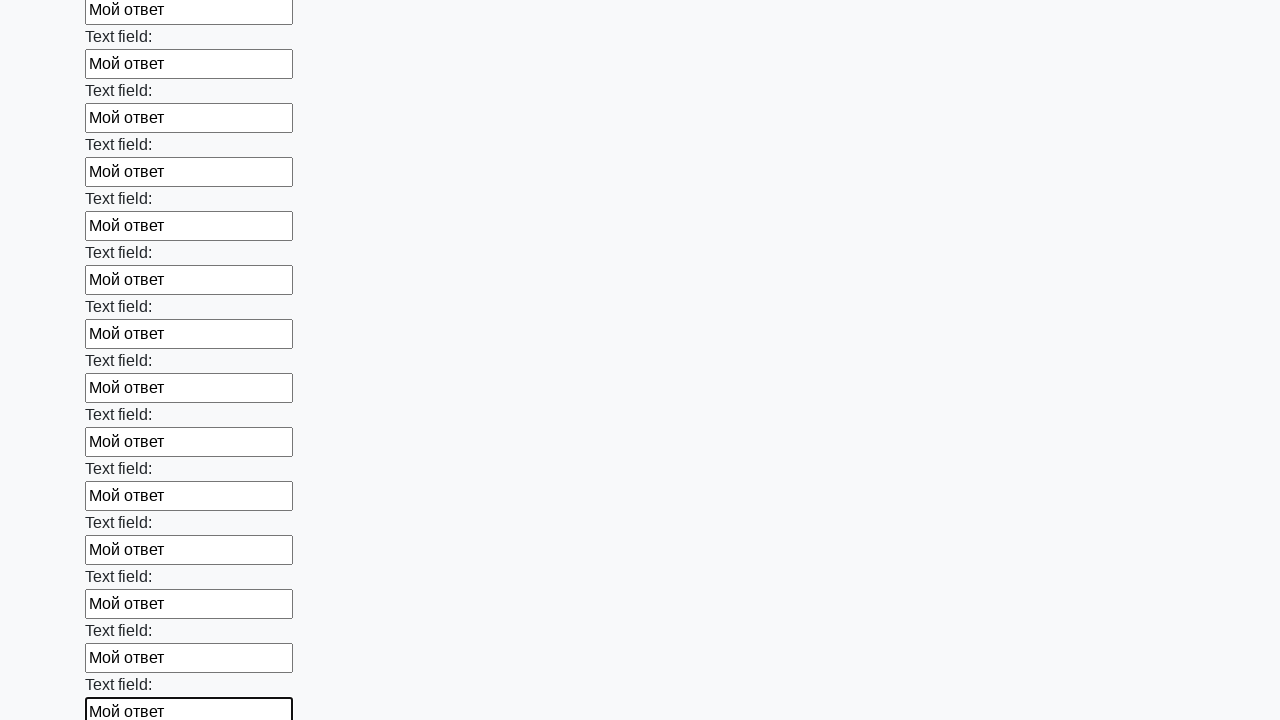

Filled input field with 'Мой ответ' on input >> nth=54
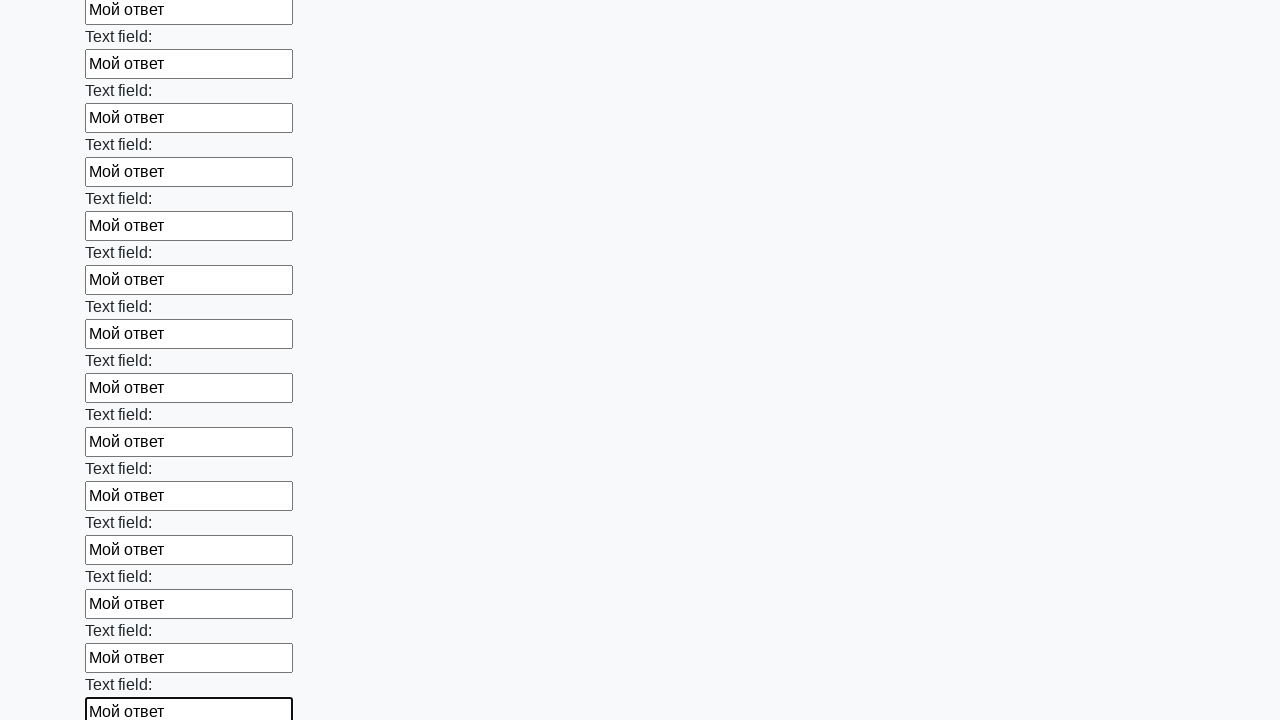

Filled input field with 'Мой ответ' on input >> nth=55
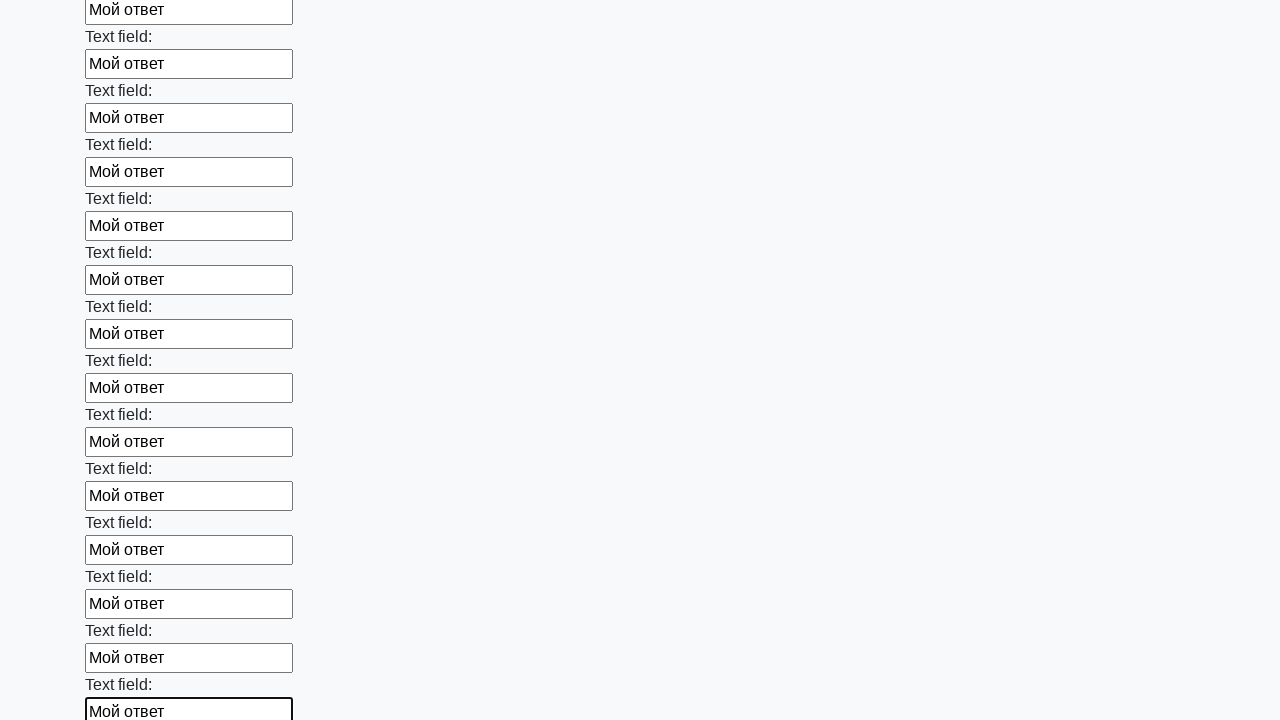

Filled input field with 'Мой ответ' on input >> nth=56
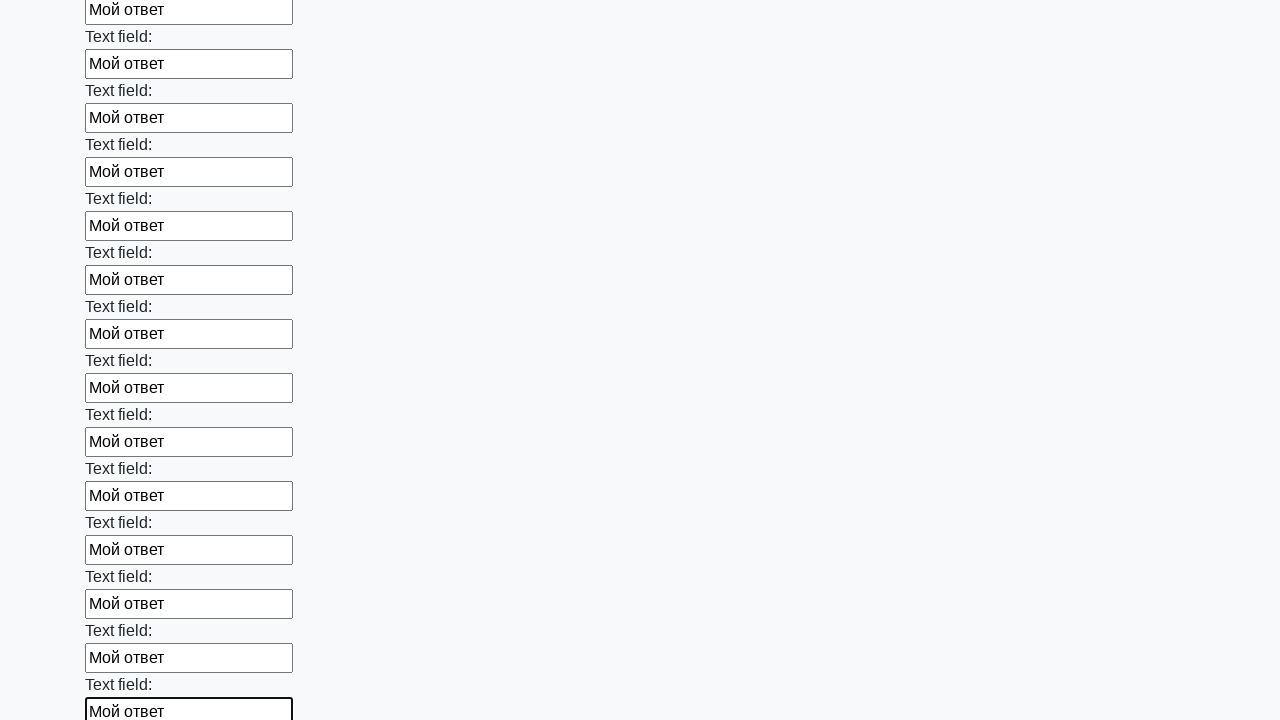

Filled input field with 'Мой ответ' on input >> nth=57
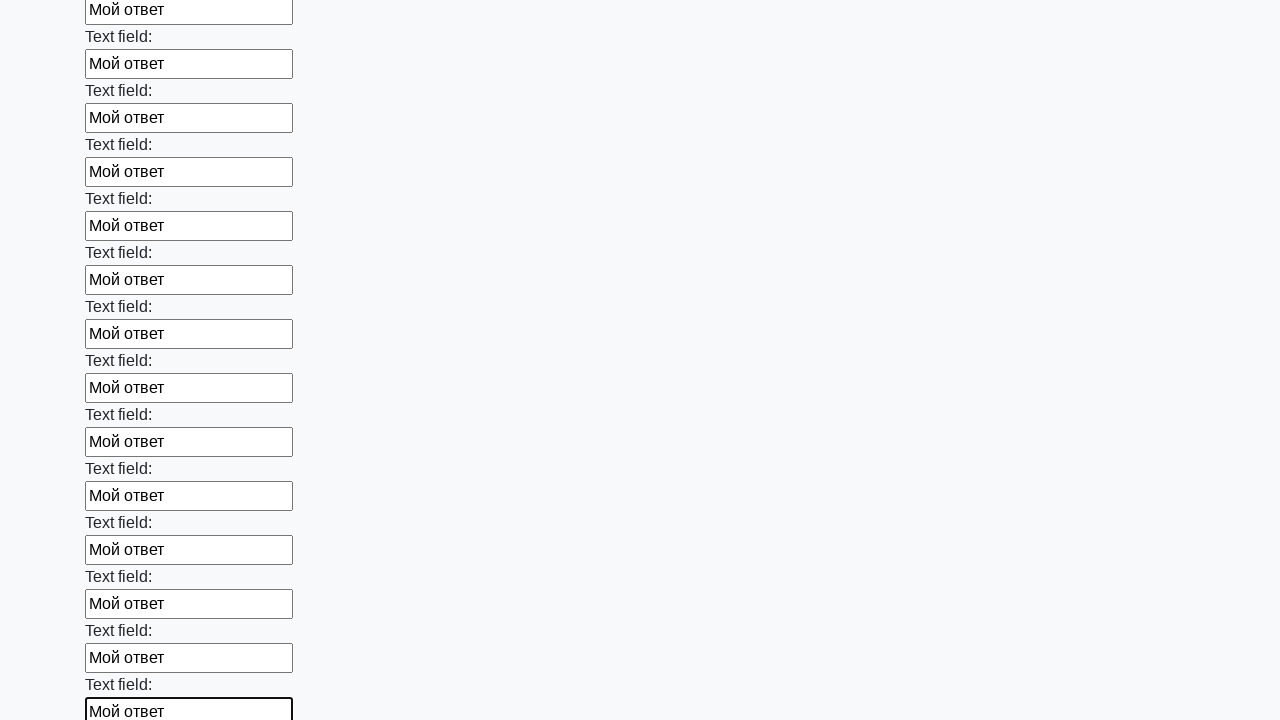

Filled input field with 'Мой ответ' on input >> nth=58
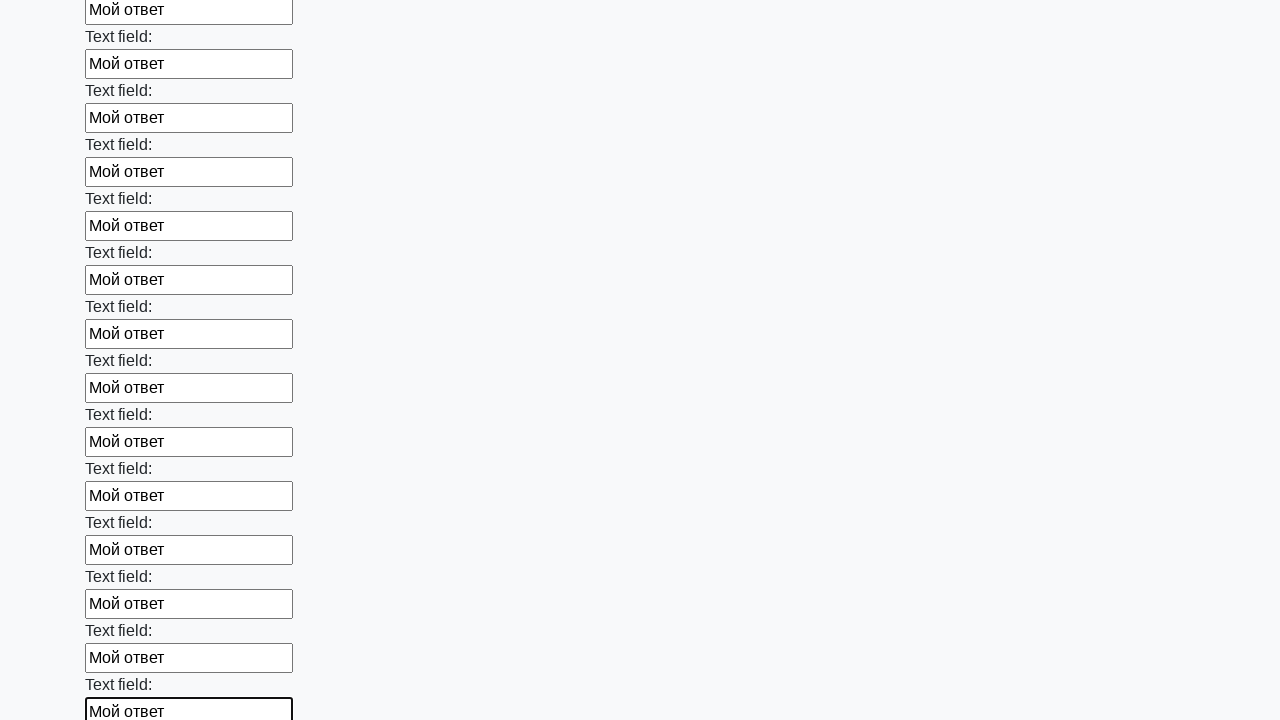

Filled input field with 'Мой ответ' on input >> nth=59
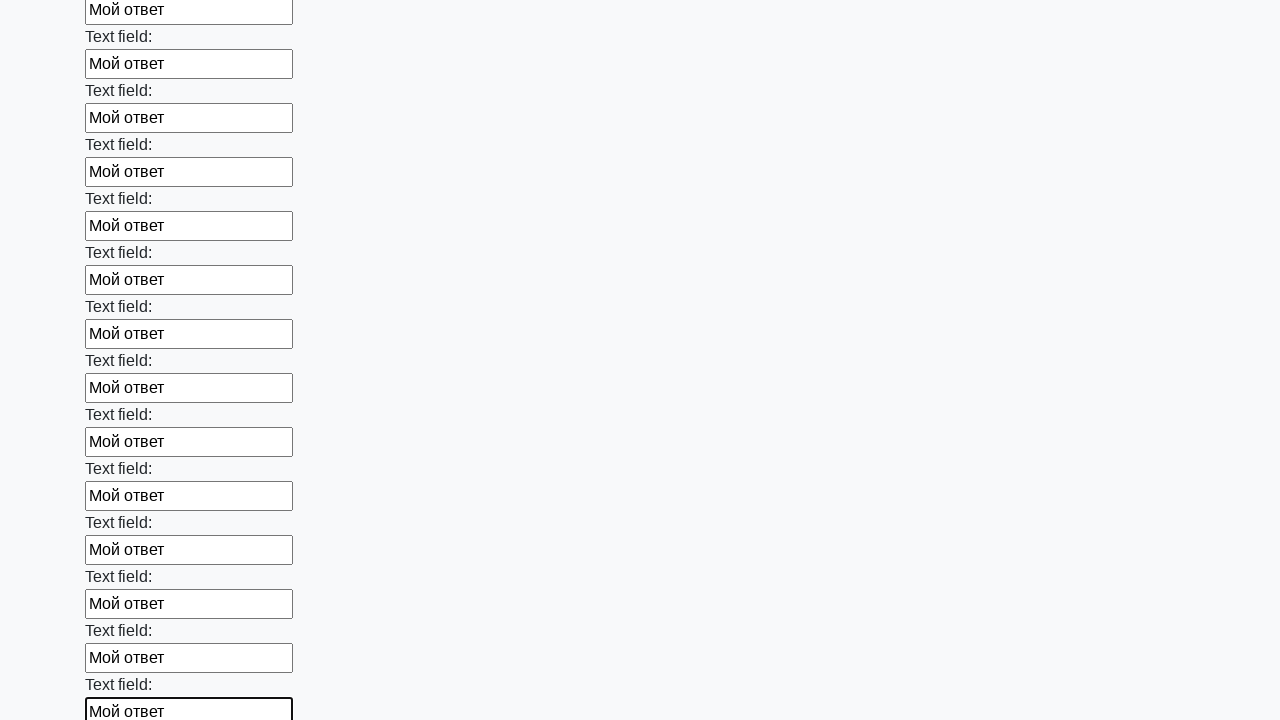

Filled input field with 'Мой ответ' on input >> nth=60
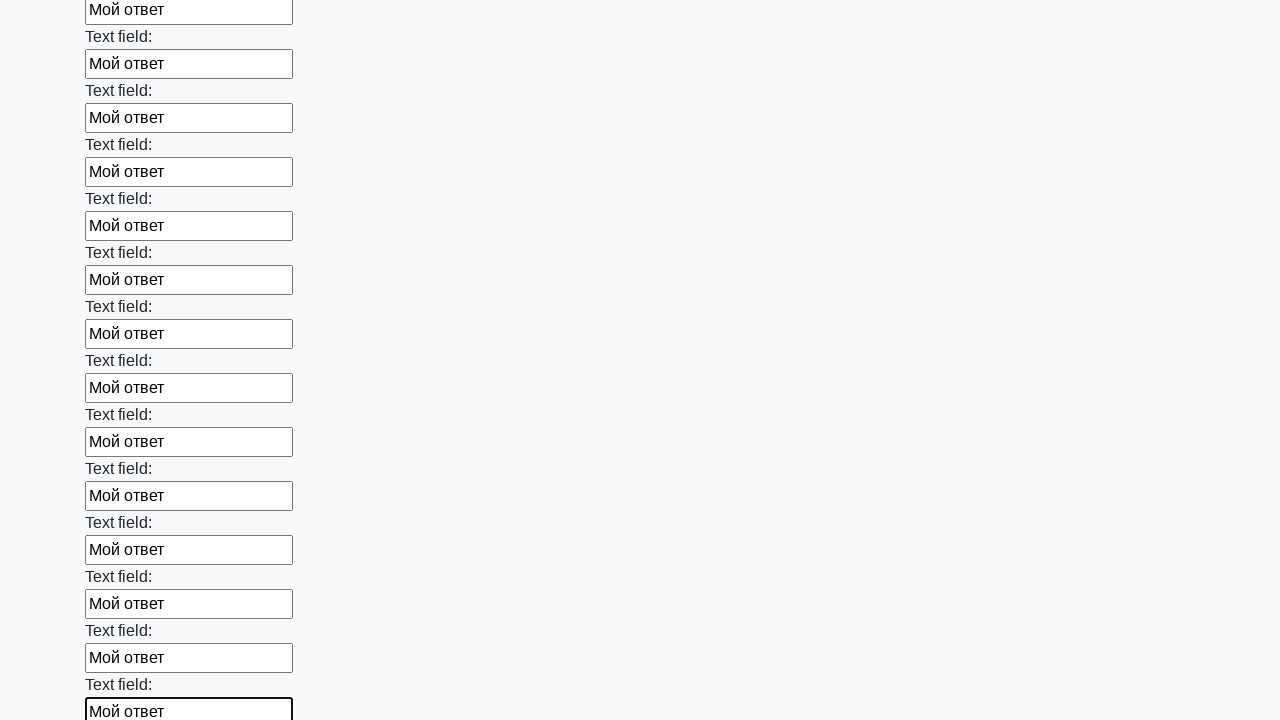

Filled input field with 'Мой ответ' on input >> nth=61
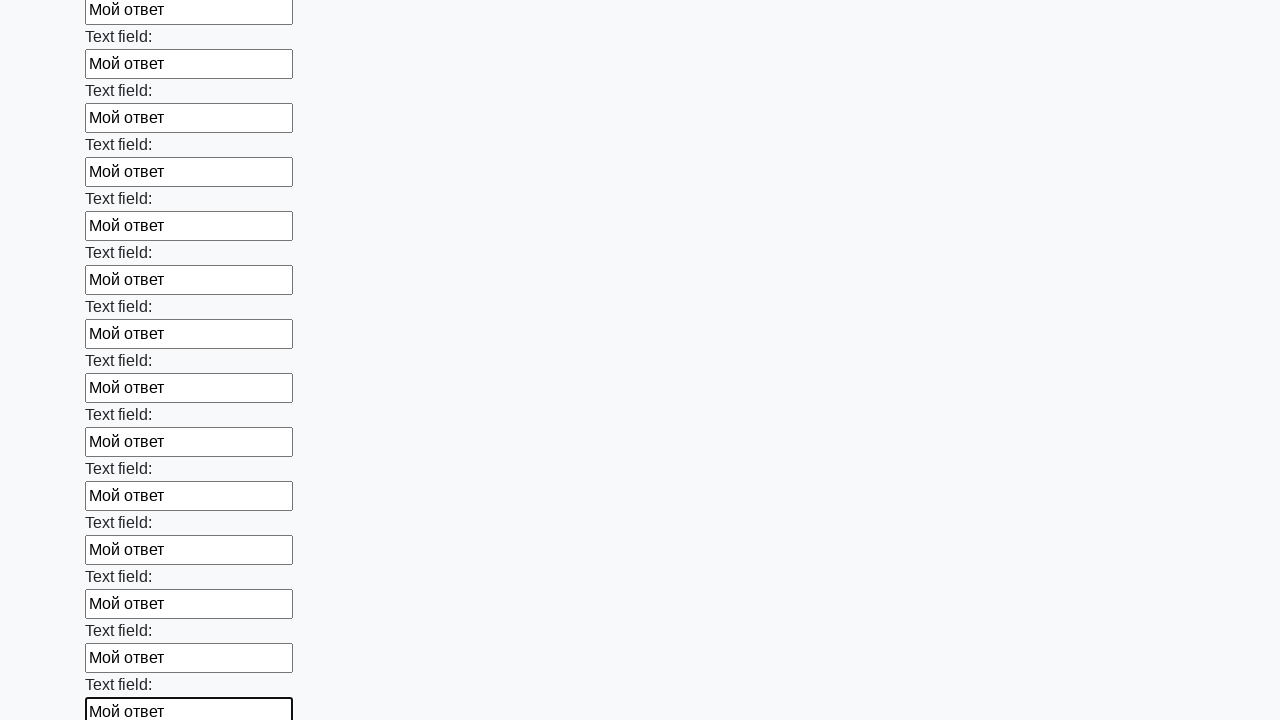

Filled input field with 'Мой ответ' on input >> nth=62
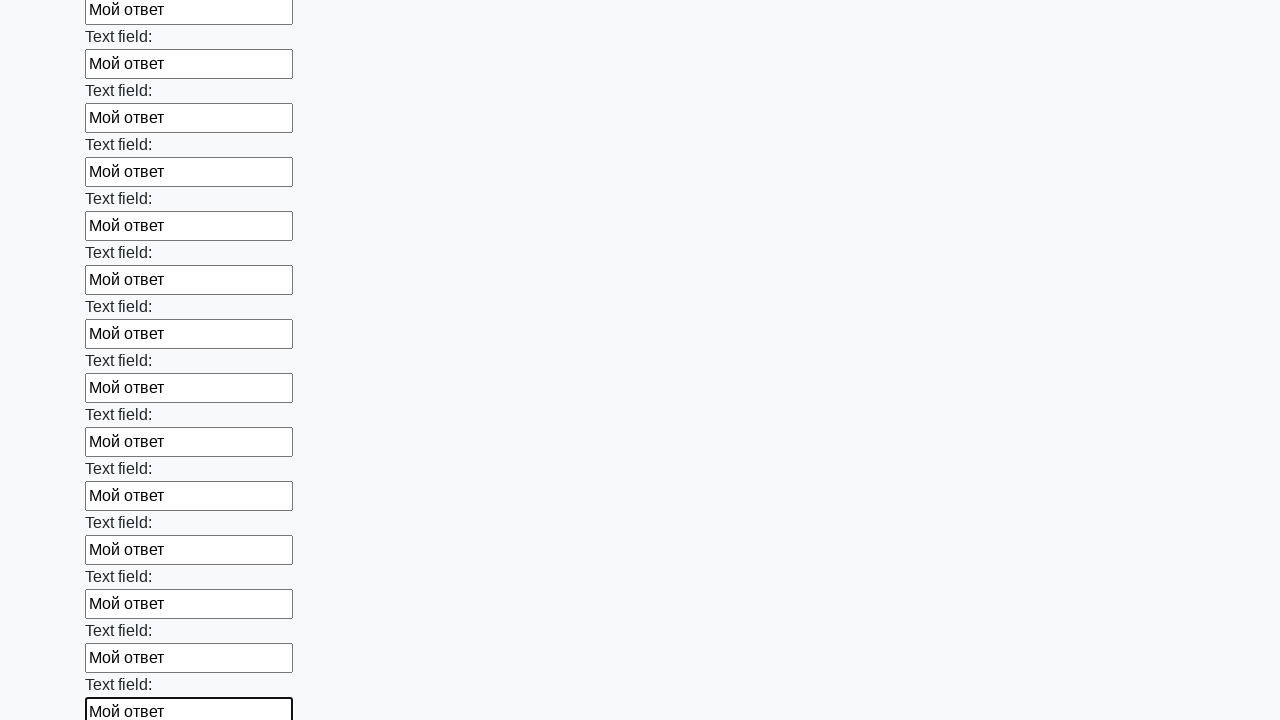

Filled input field with 'Мой ответ' on input >> nth=63
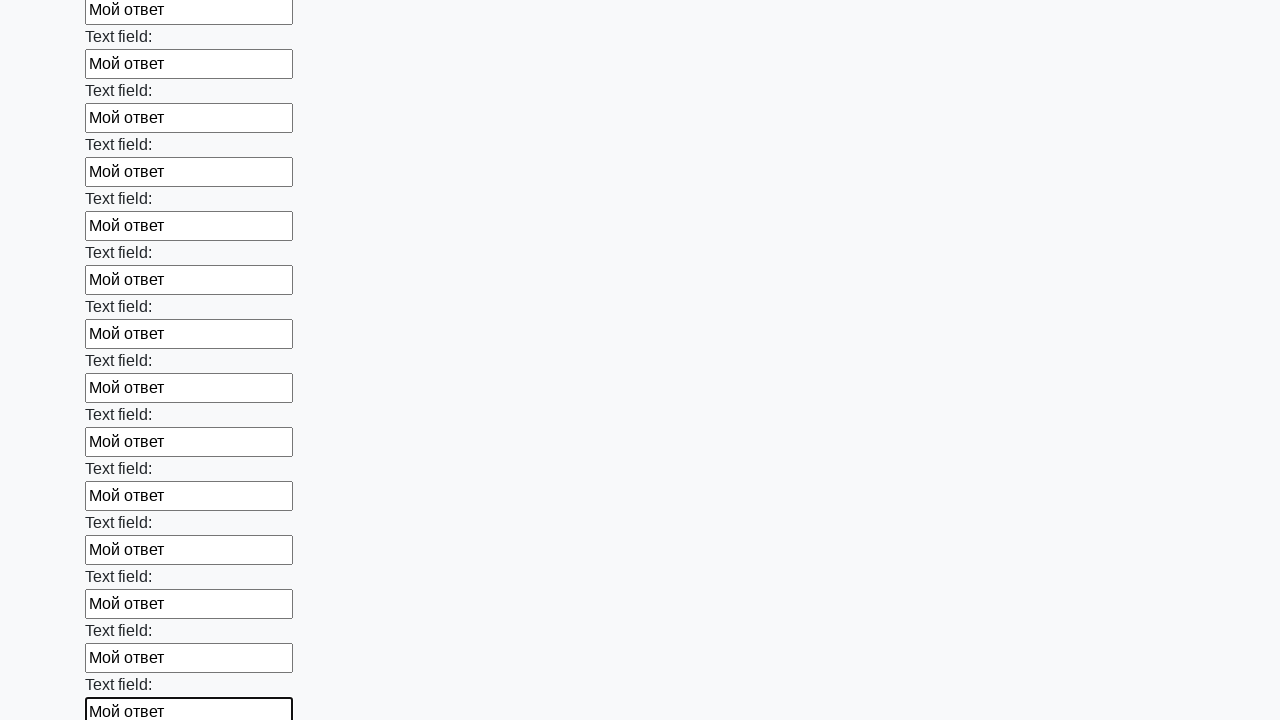

Filled input field with 'Мой ответ' on input >> nth=64
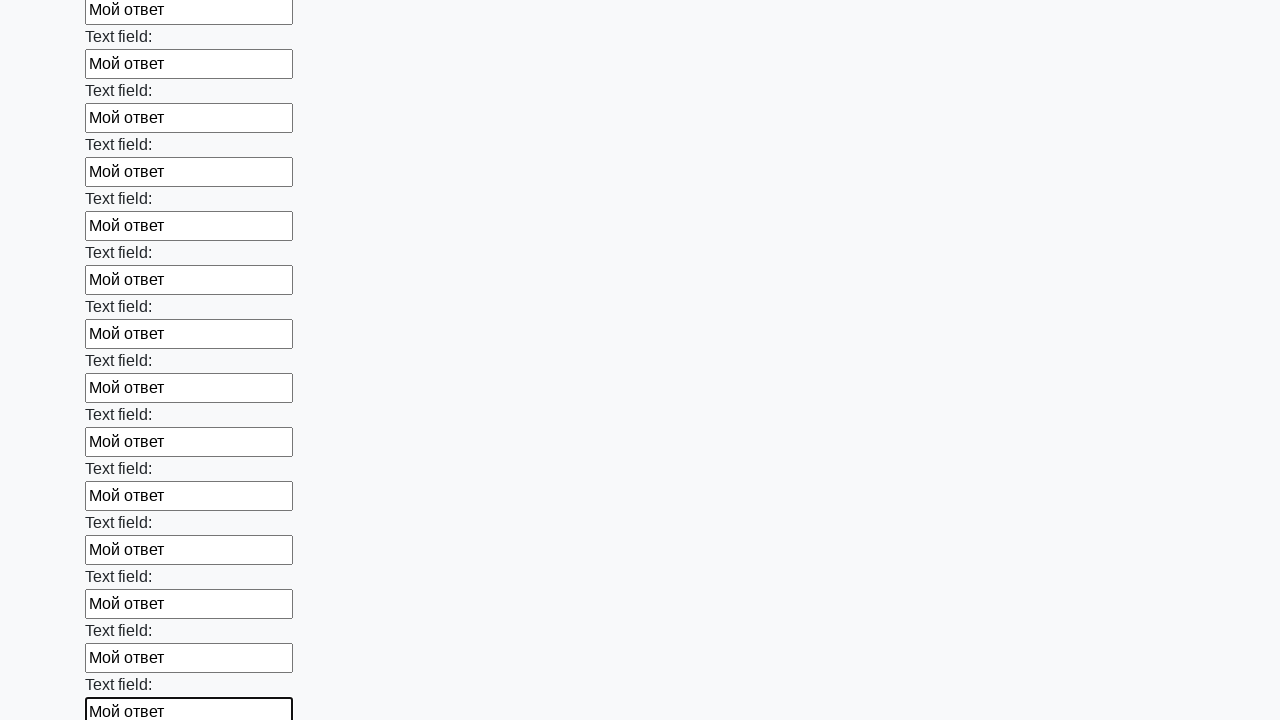

Filled input field with 'Мой ответ' on input >> nth=65
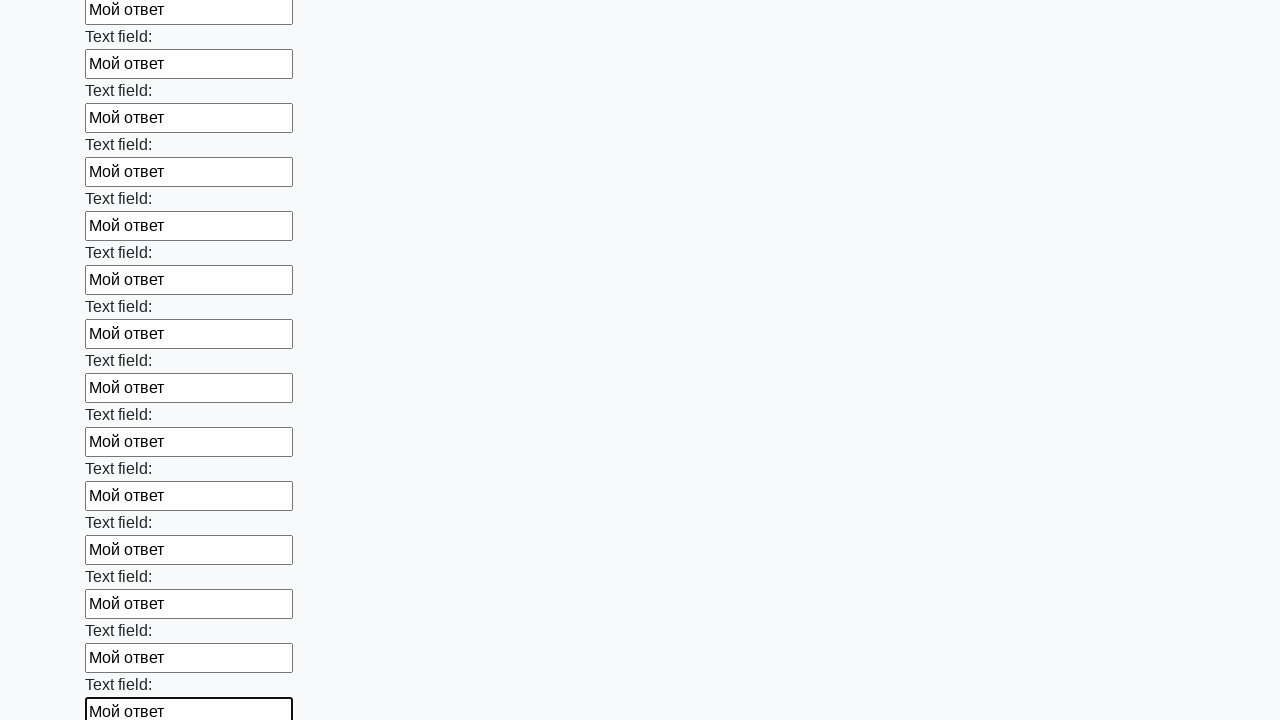

Filled input field with 'Мой ответ' on input >> nth=66
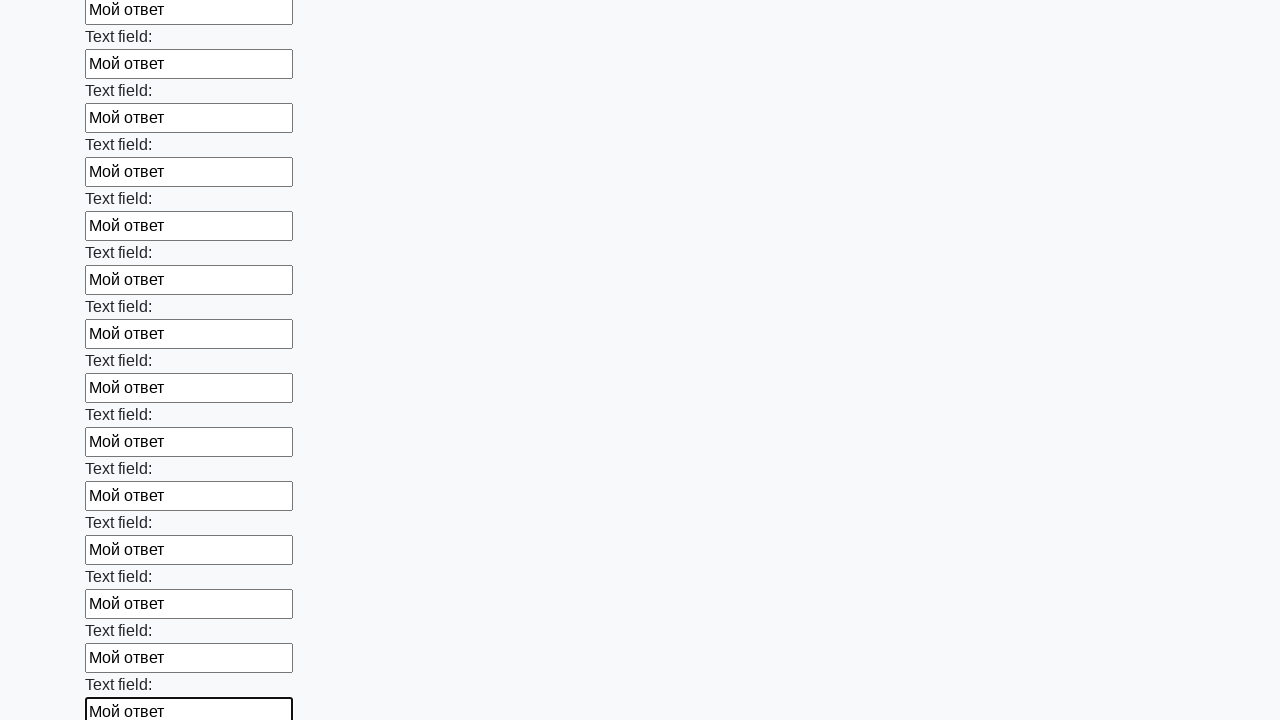

Filled input field with 'Мой ответ' on input >> nth=67
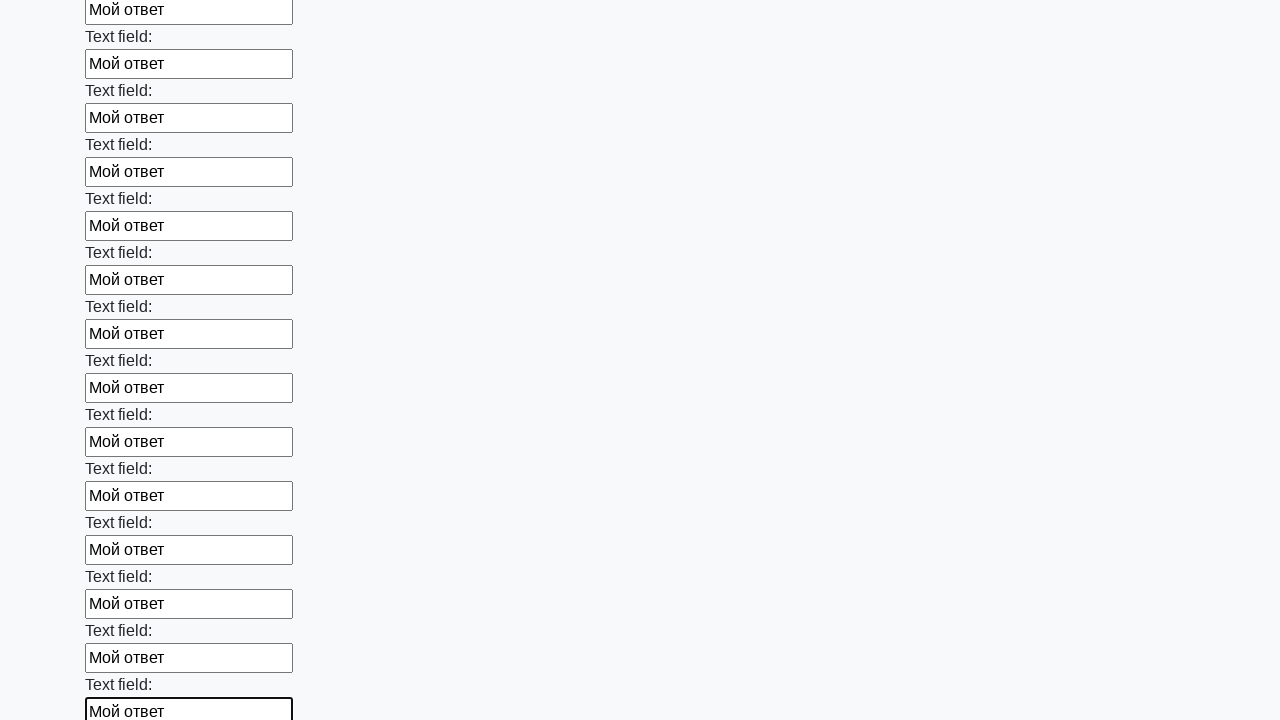

Filled input field with 'Мой ответ' on input >> nth=68
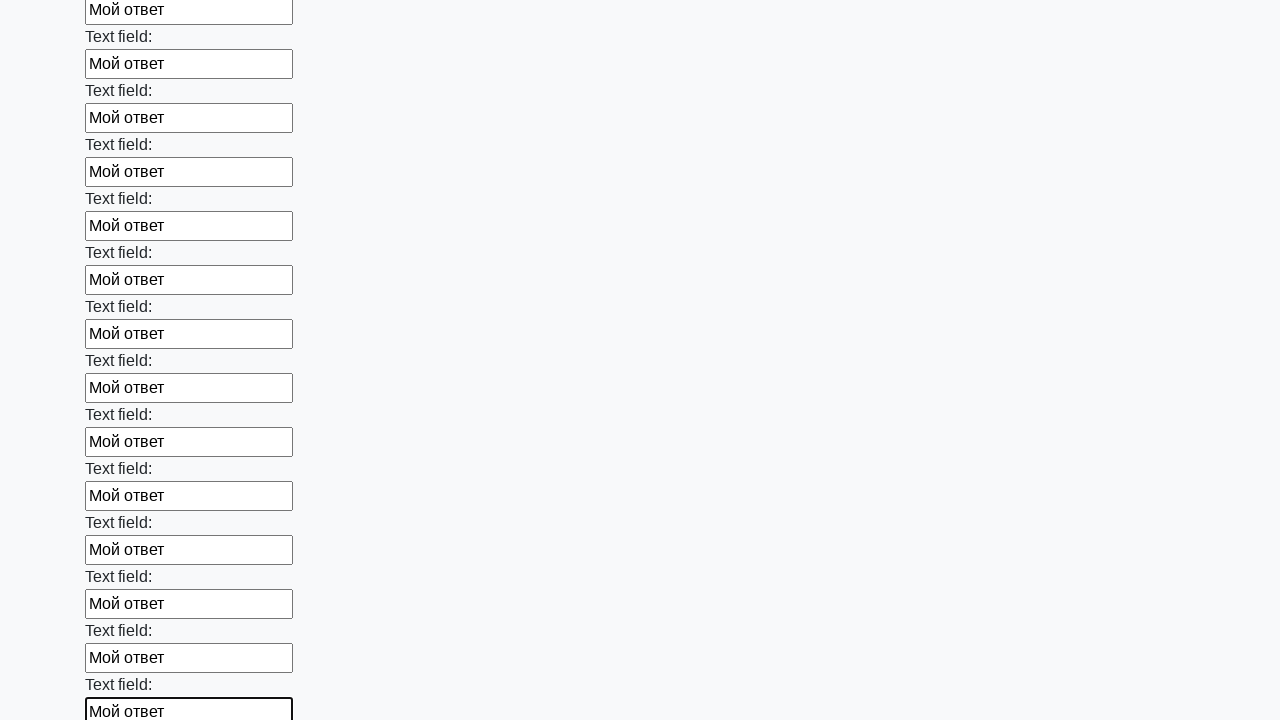

Filled input field with 'Мой ответ' on input >> nth=69
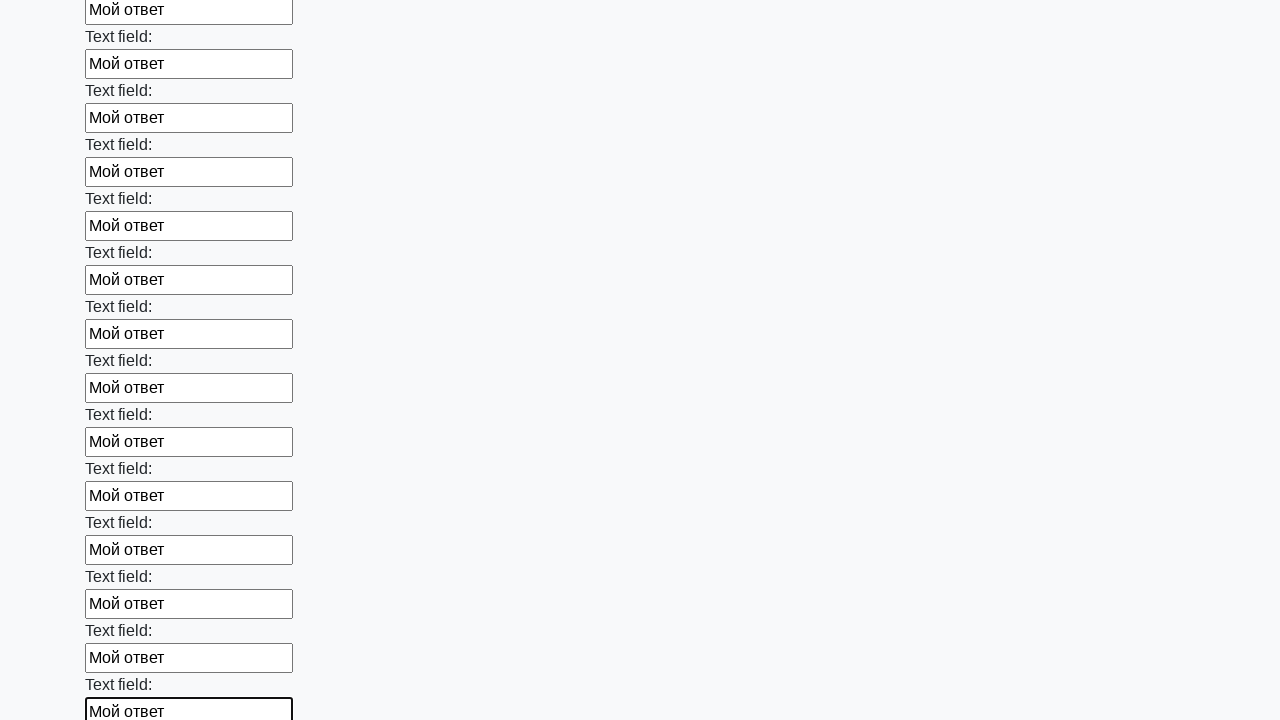

Filled input field with 'Мой ответ' on input >> nth=70
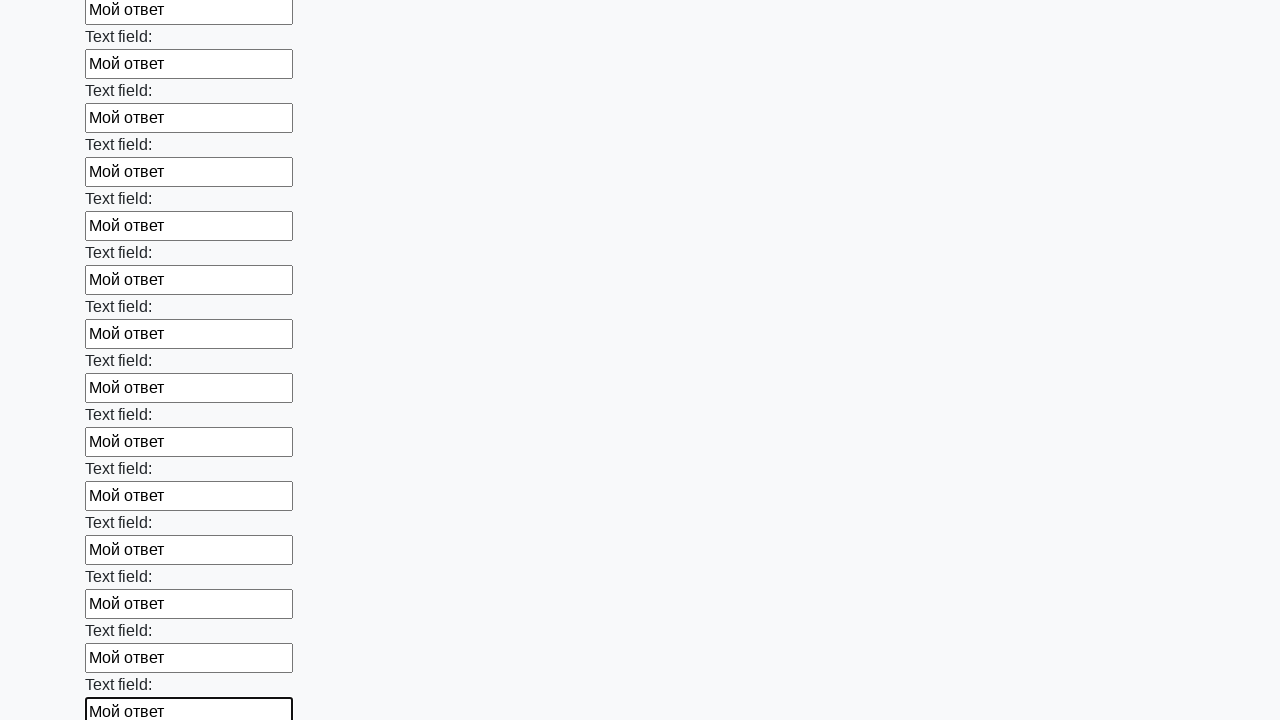

Filled input field with 'Мой ответ' on input >> nth=71
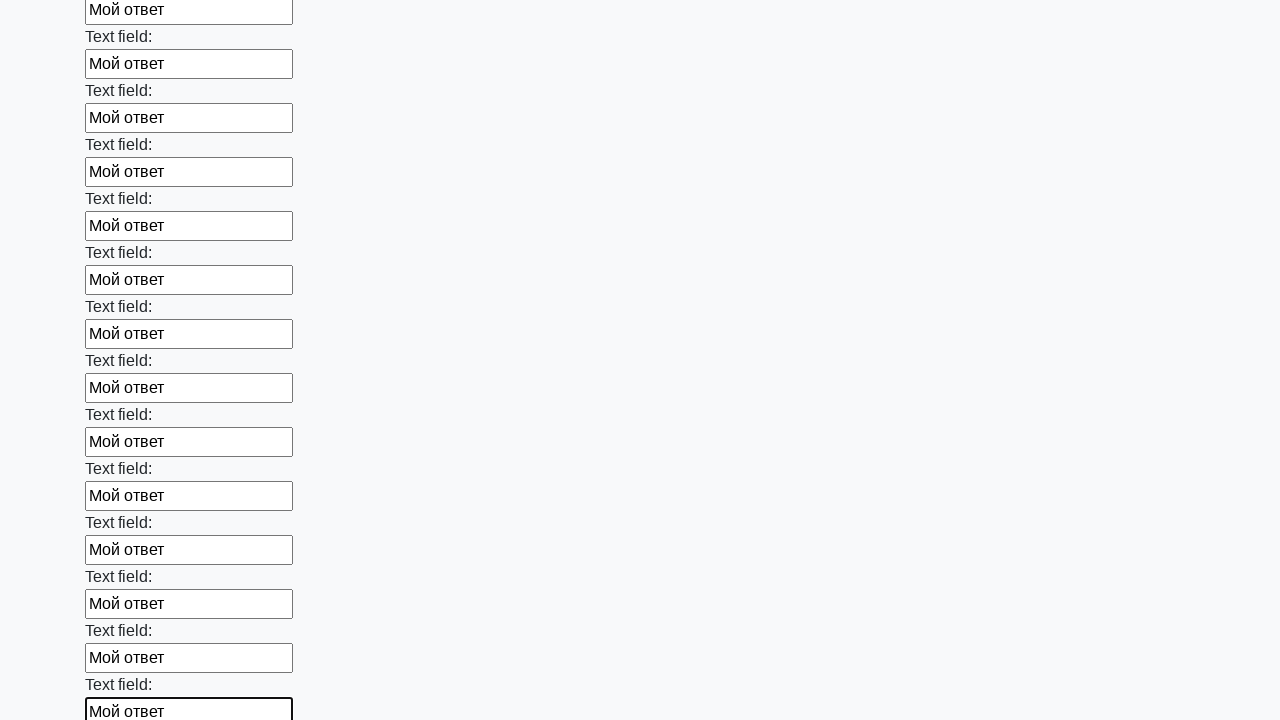

Filled input field with 'Мой ответ' on input >> nth=72
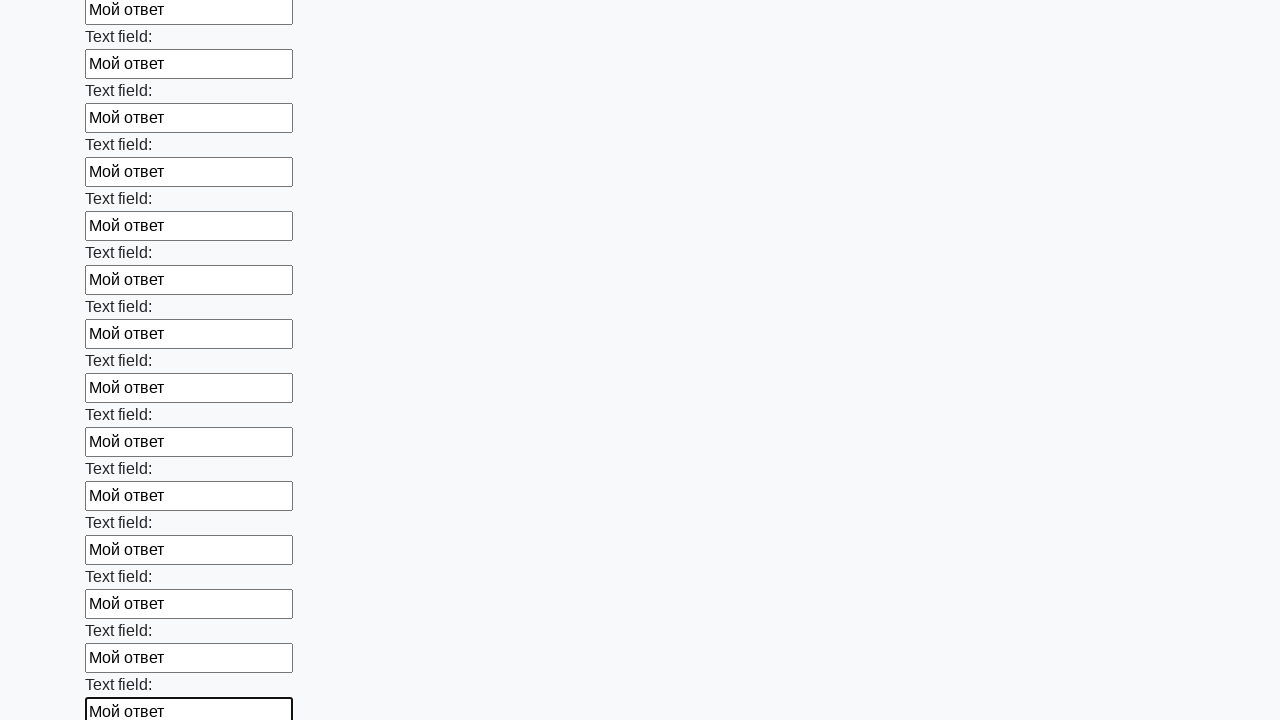

Filled input field with 'Мой ответ' on input >> nth=73
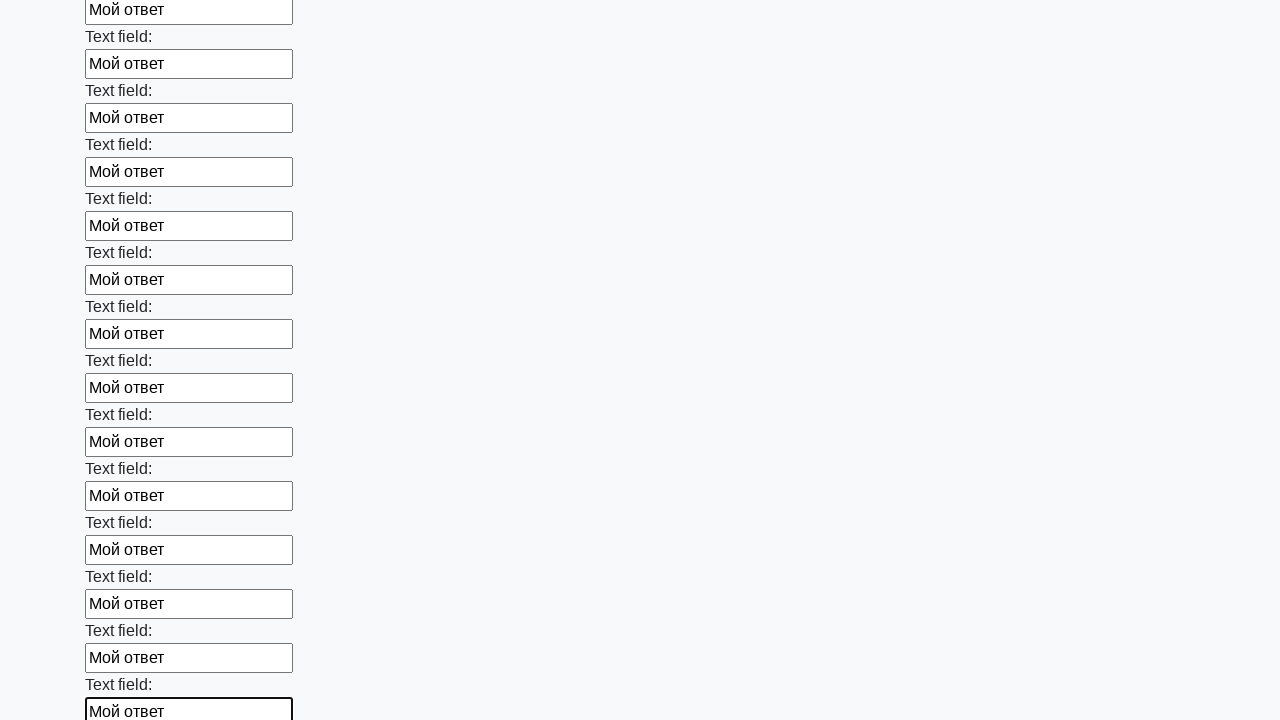

Filled input field with 'Мой ответ' on input >> nth=74
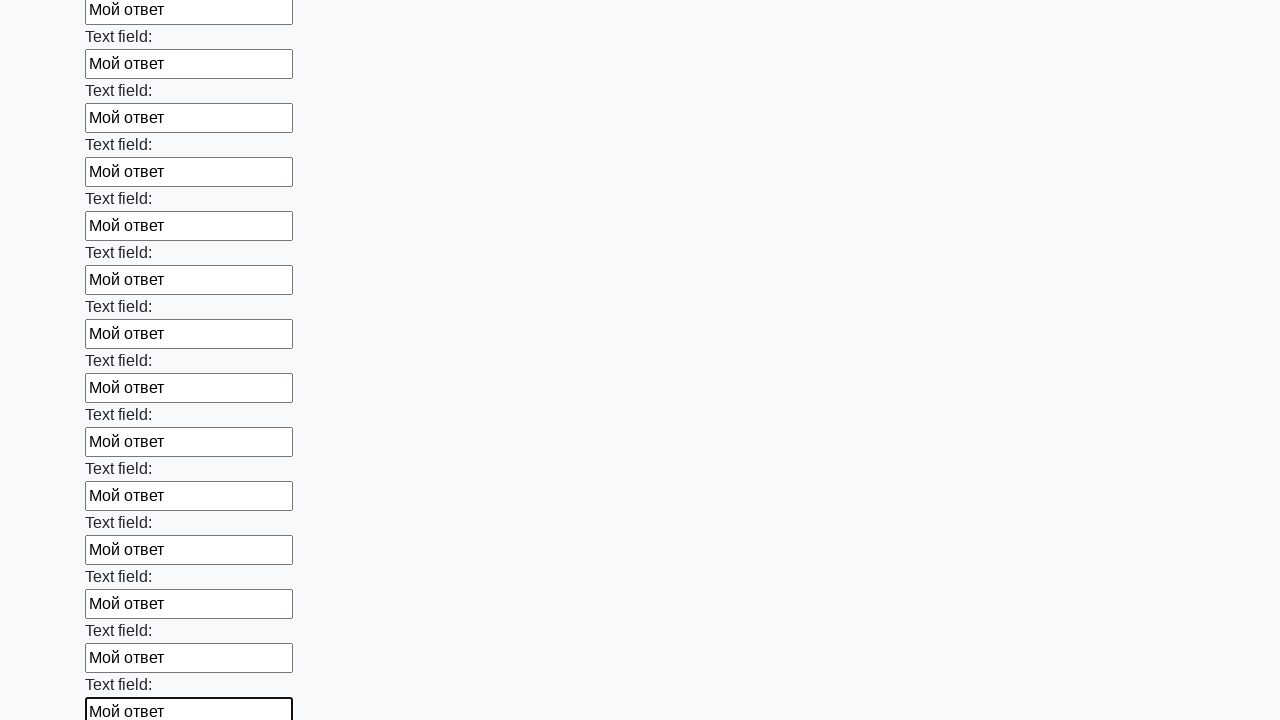

Filled input field with 'Мой ответ' on input >> nth=75
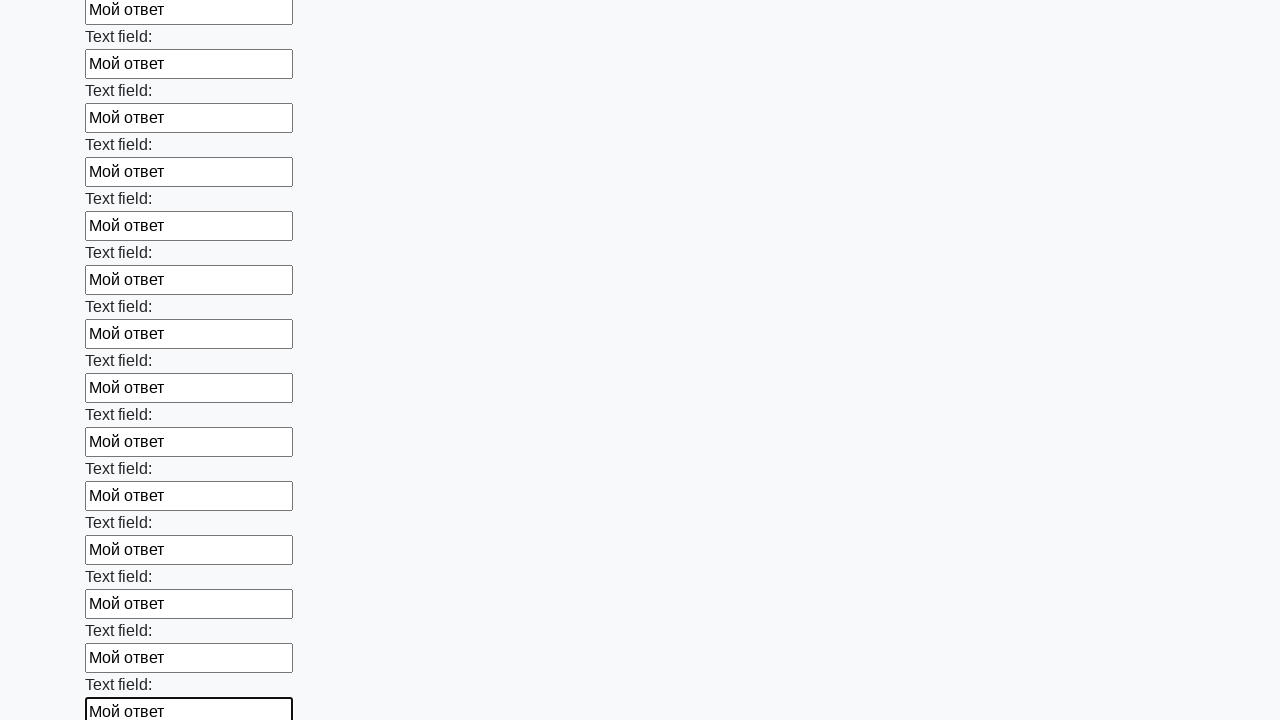

Filled input field with 'Мой ответ' on input >> nth=76
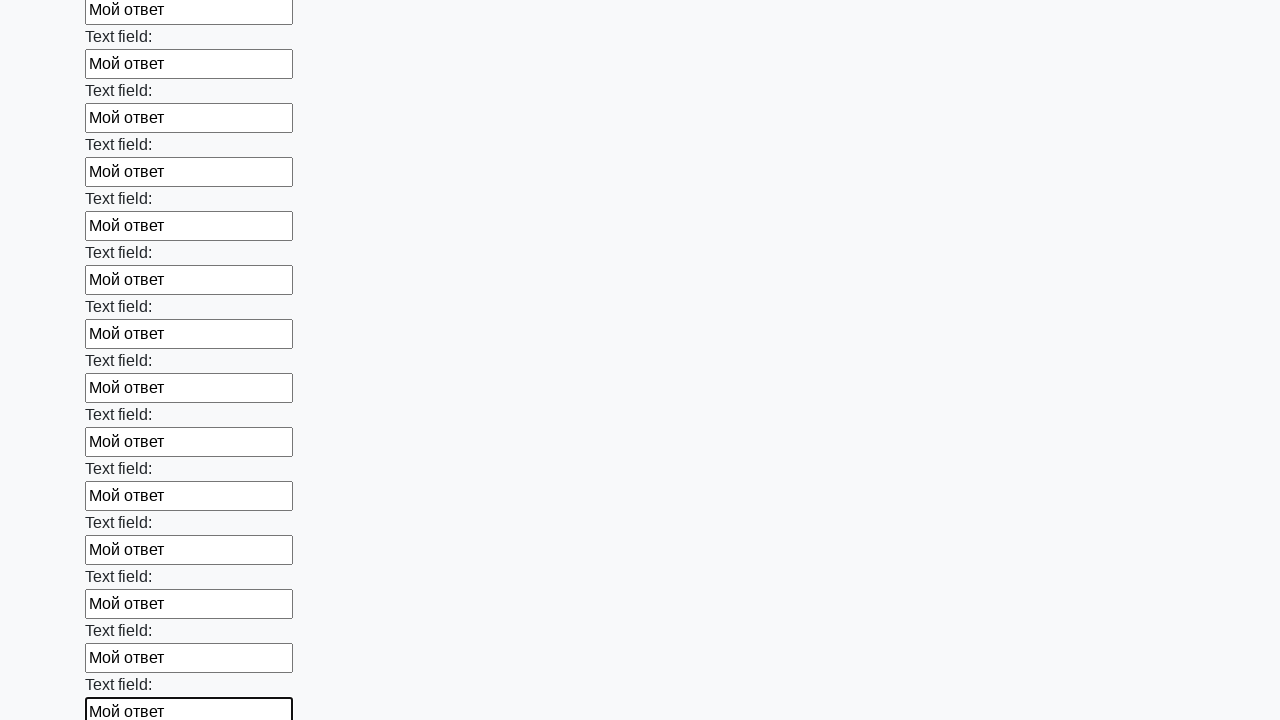

Filled input field with 'Мой ответ' on input >> nth=77
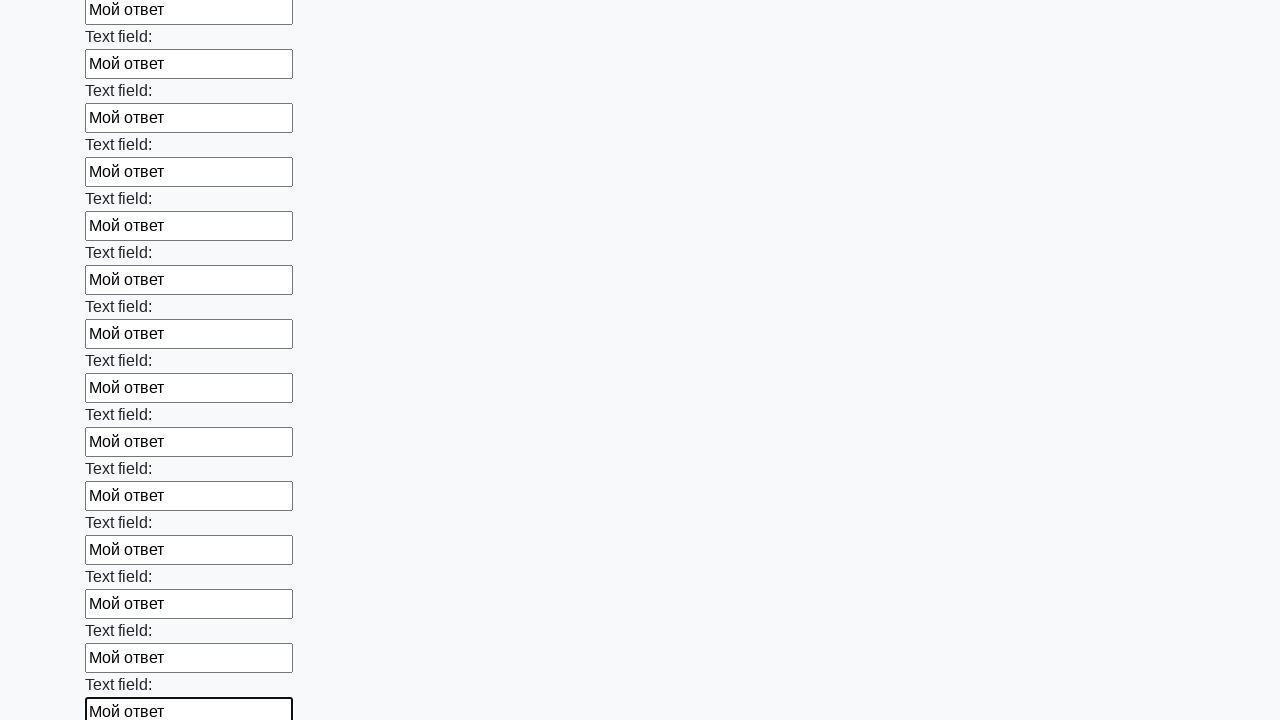

Filled input field with 'Мой ответ' on input >> nth=78
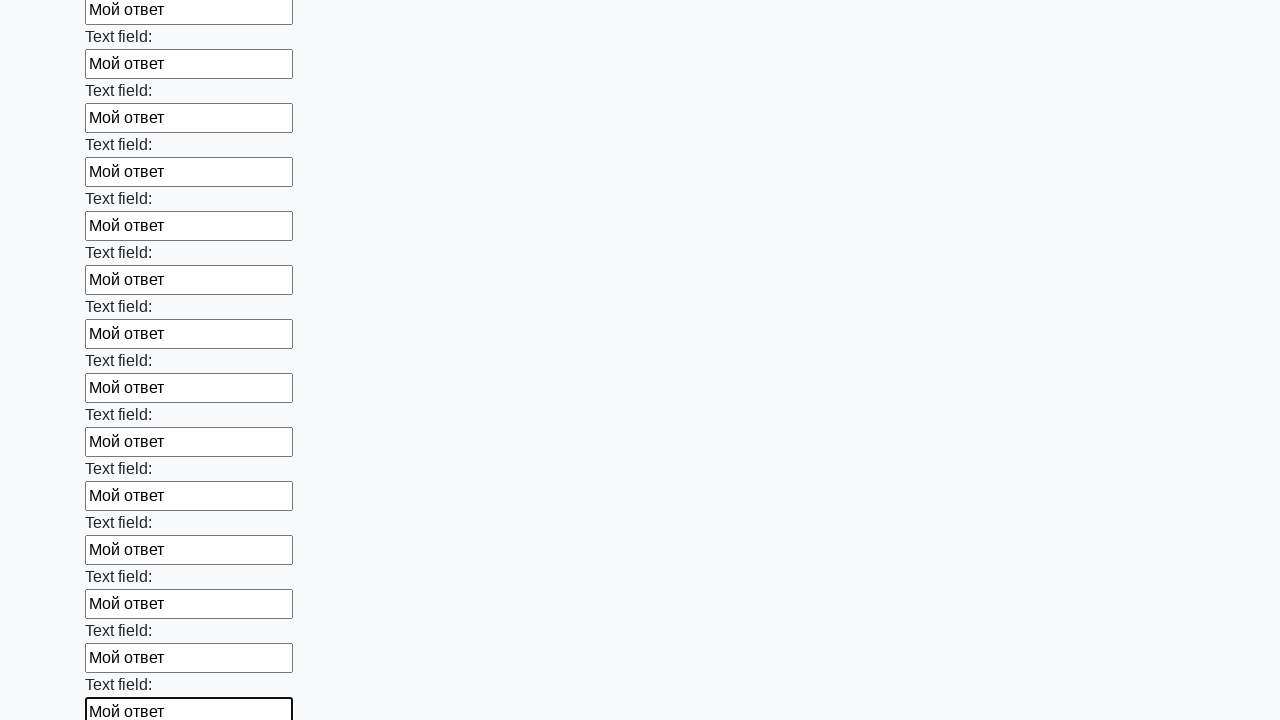

Filled input field with 'Мой ответ' on input >> nth=79
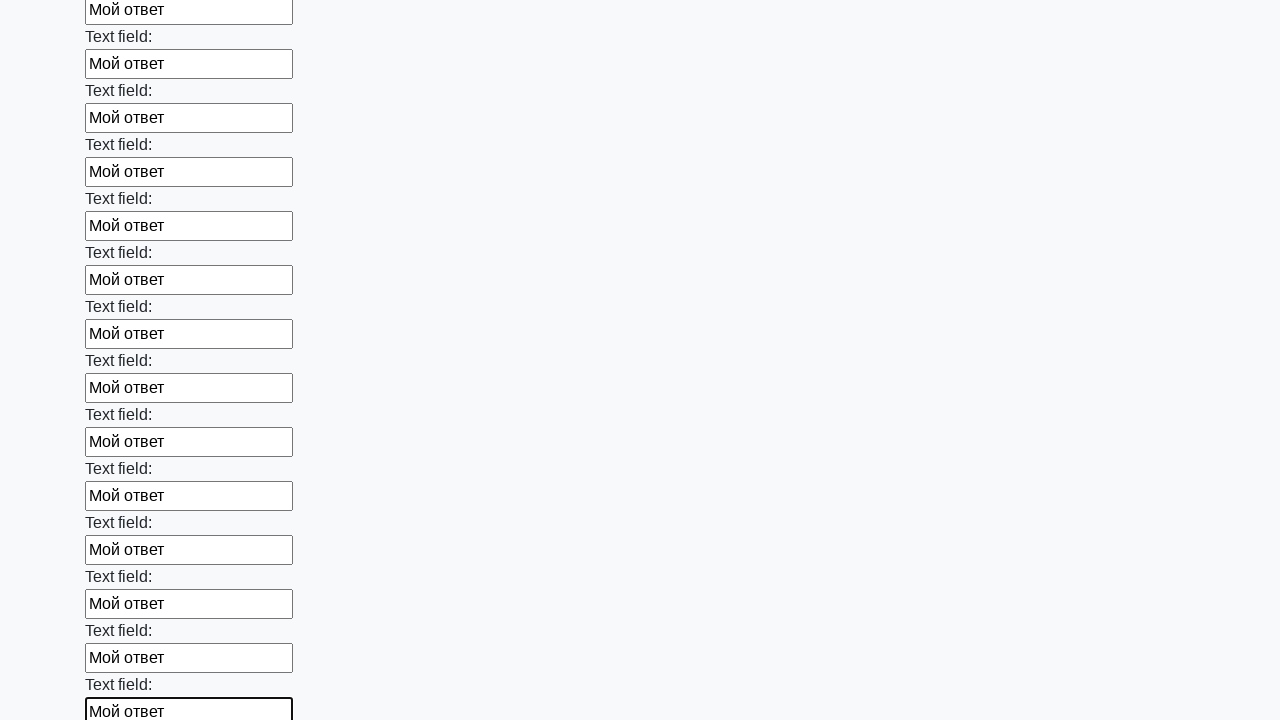

Filled input field with 'Мой ответ' on input >> nth=80
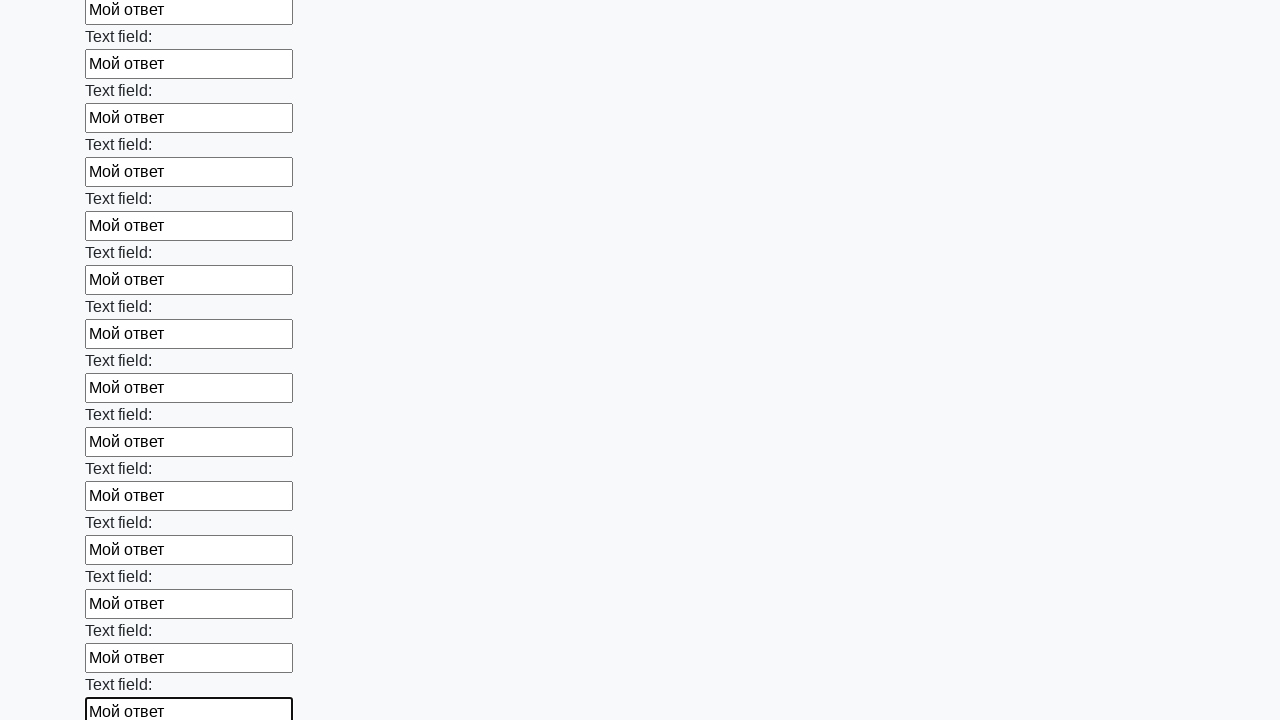

Filled input field with 'Мой ответ' on input >> nth=81
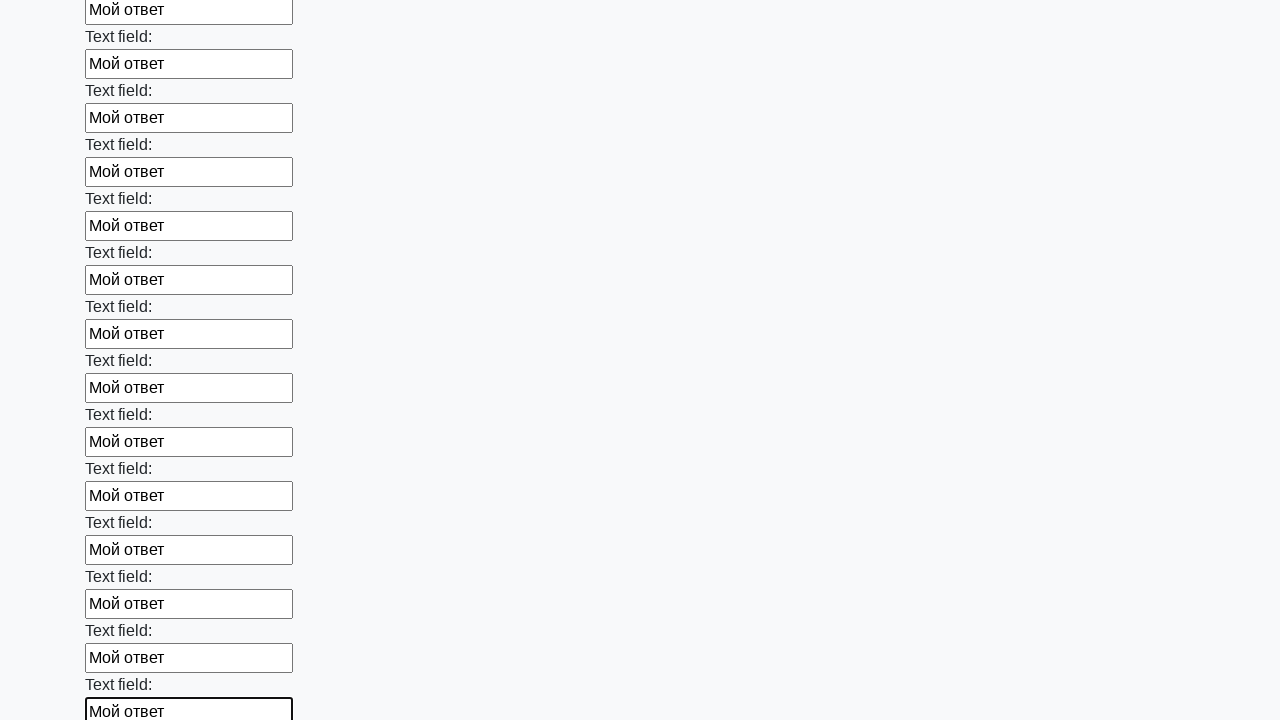

Filled input field with 'Мой ответ' on input >> nth=82
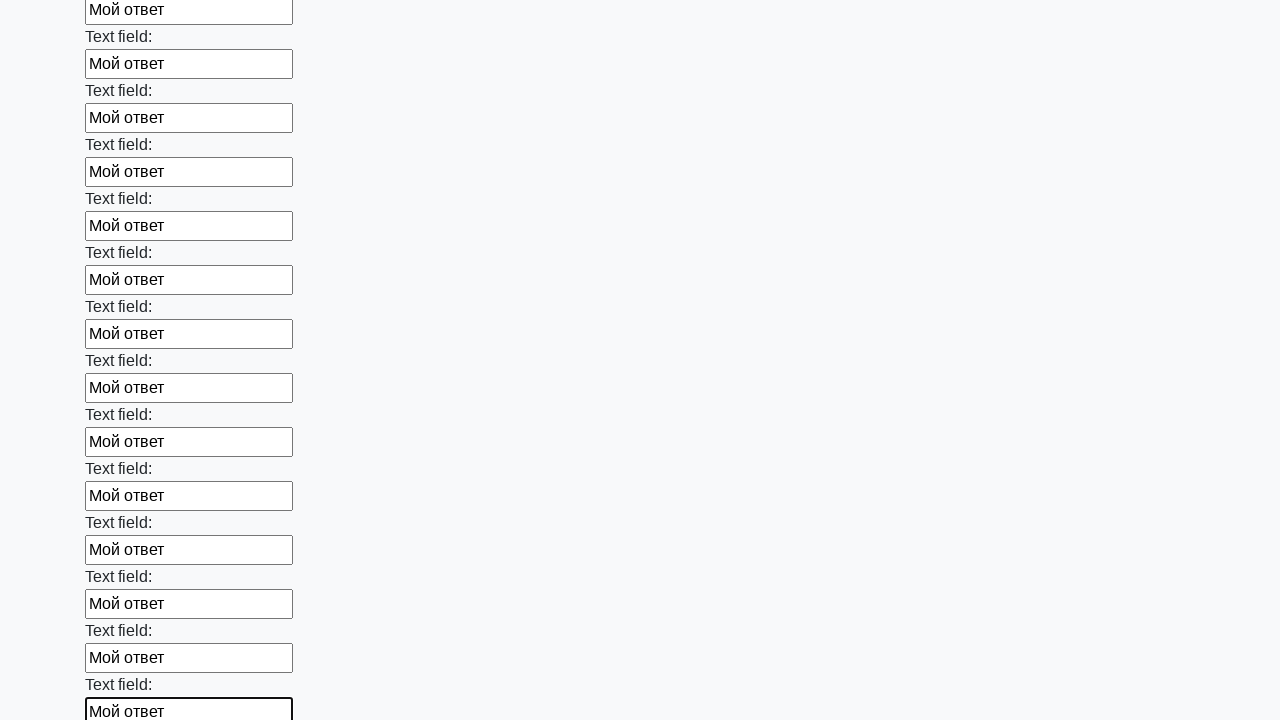

Filled input field with 'Мой ответ' on input >> nth=83
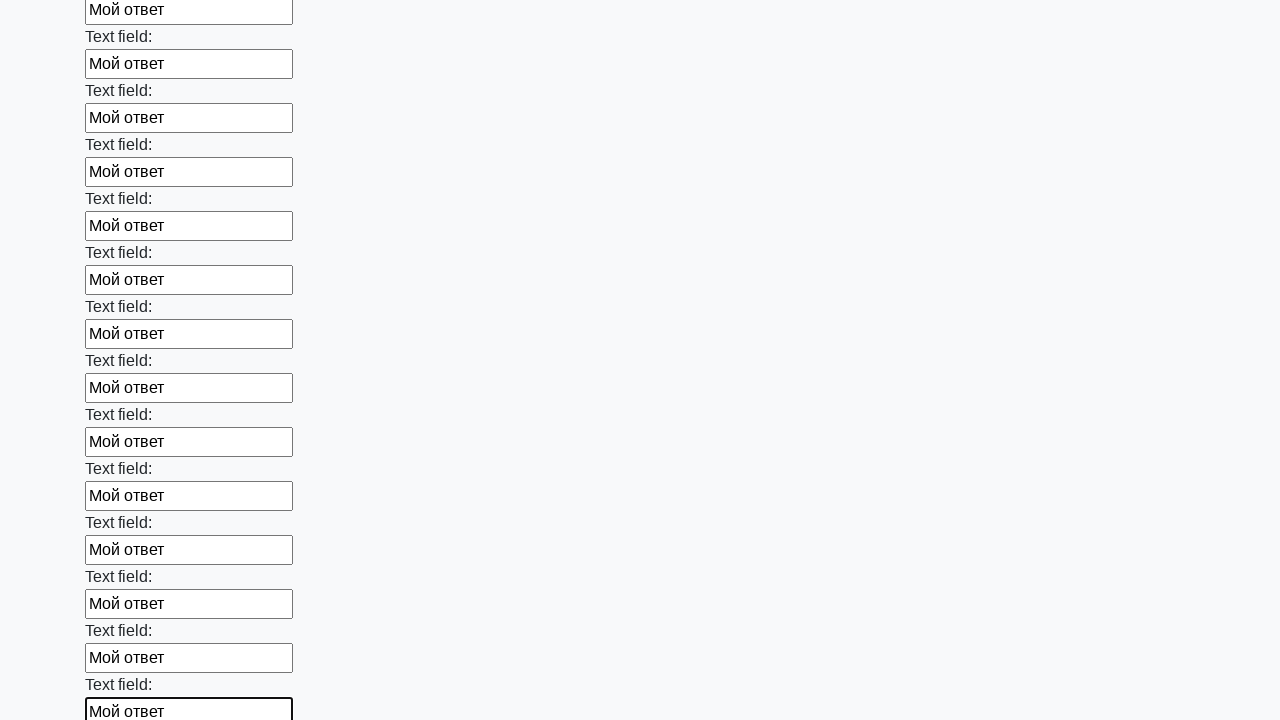

Filled input field with 'Мой ответ' on input >> nth=84
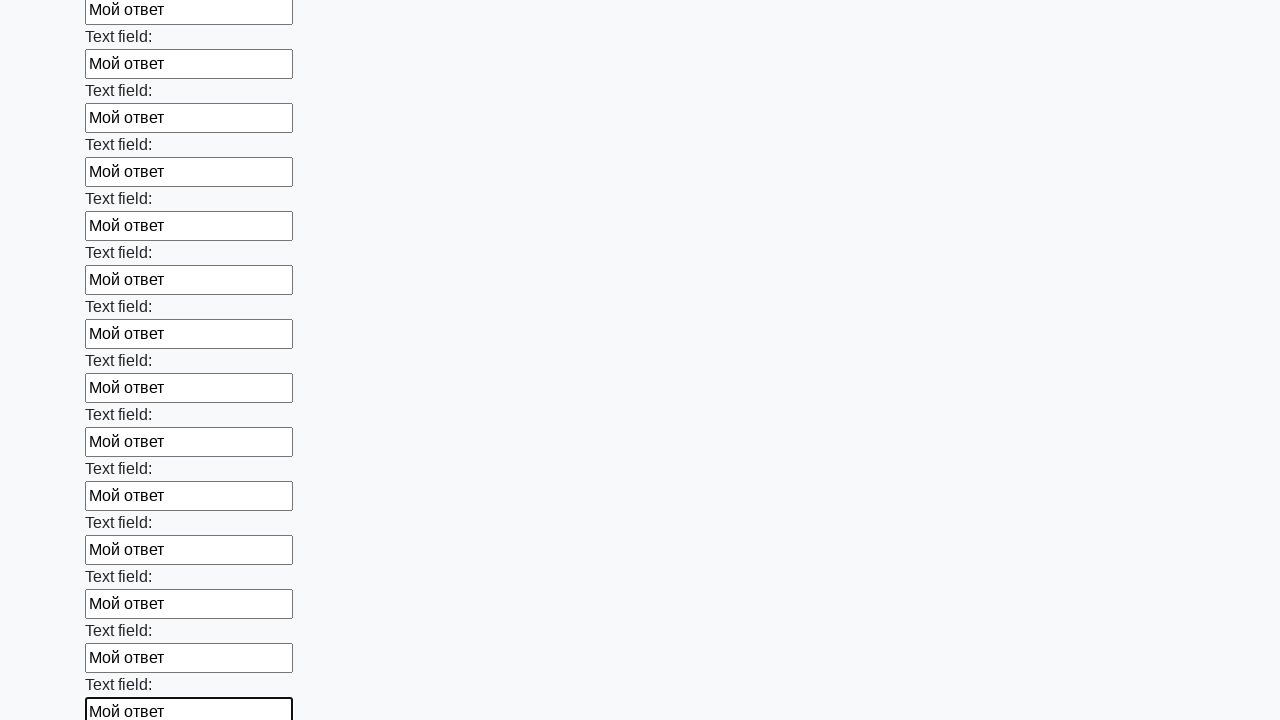

Filled input field with 'Мой ответ' on input >> nth=85
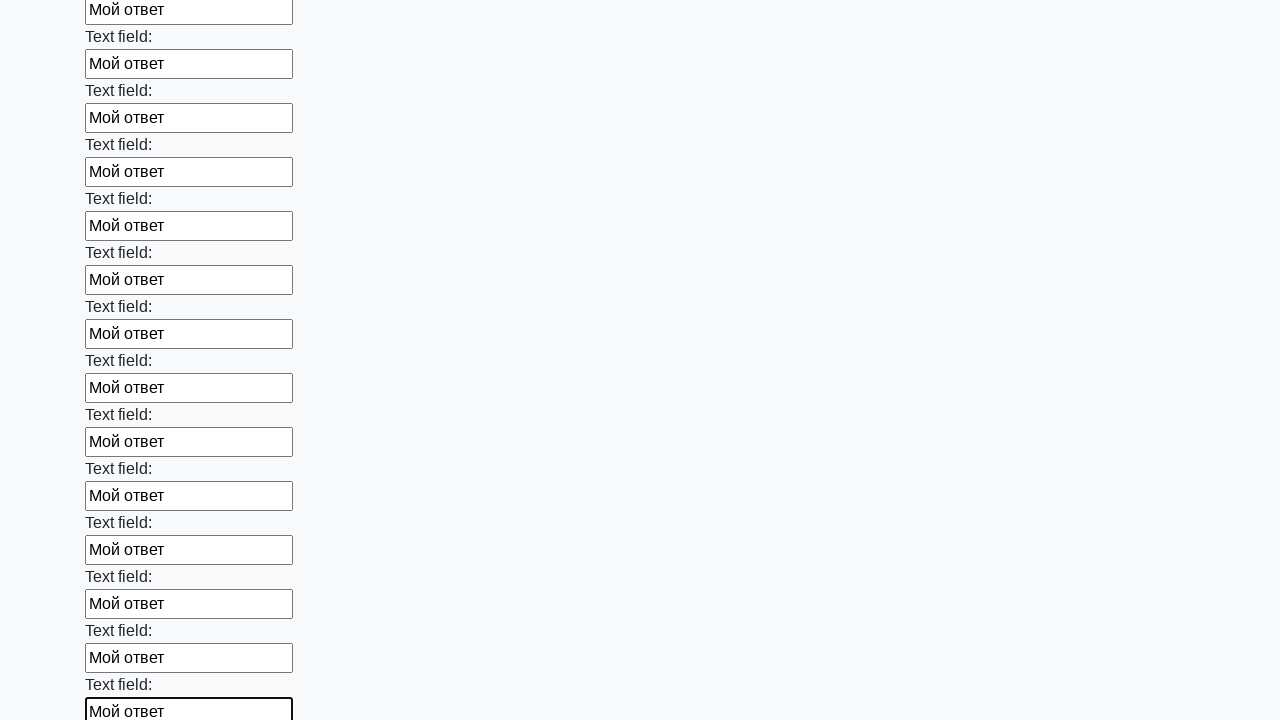

Filled input field with 'Мой ответ' on input >> nth=86
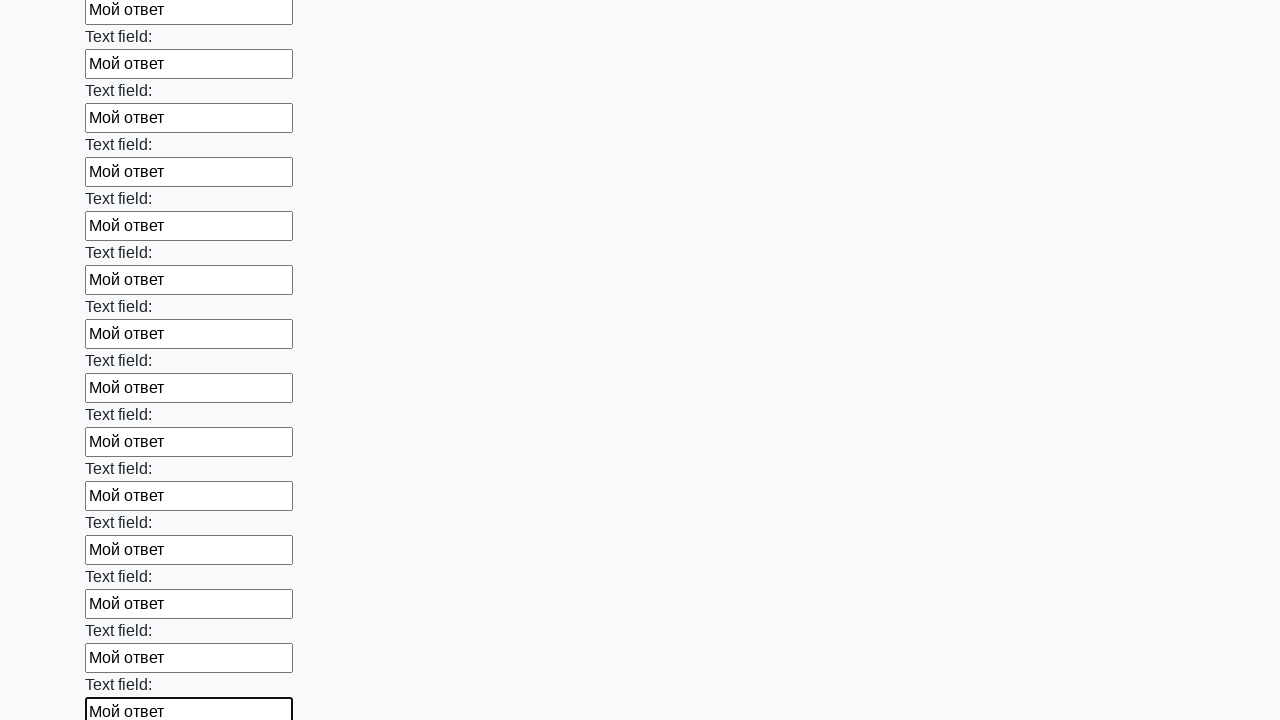

Filled input field with 'Мой ответ' on input >> nth=87
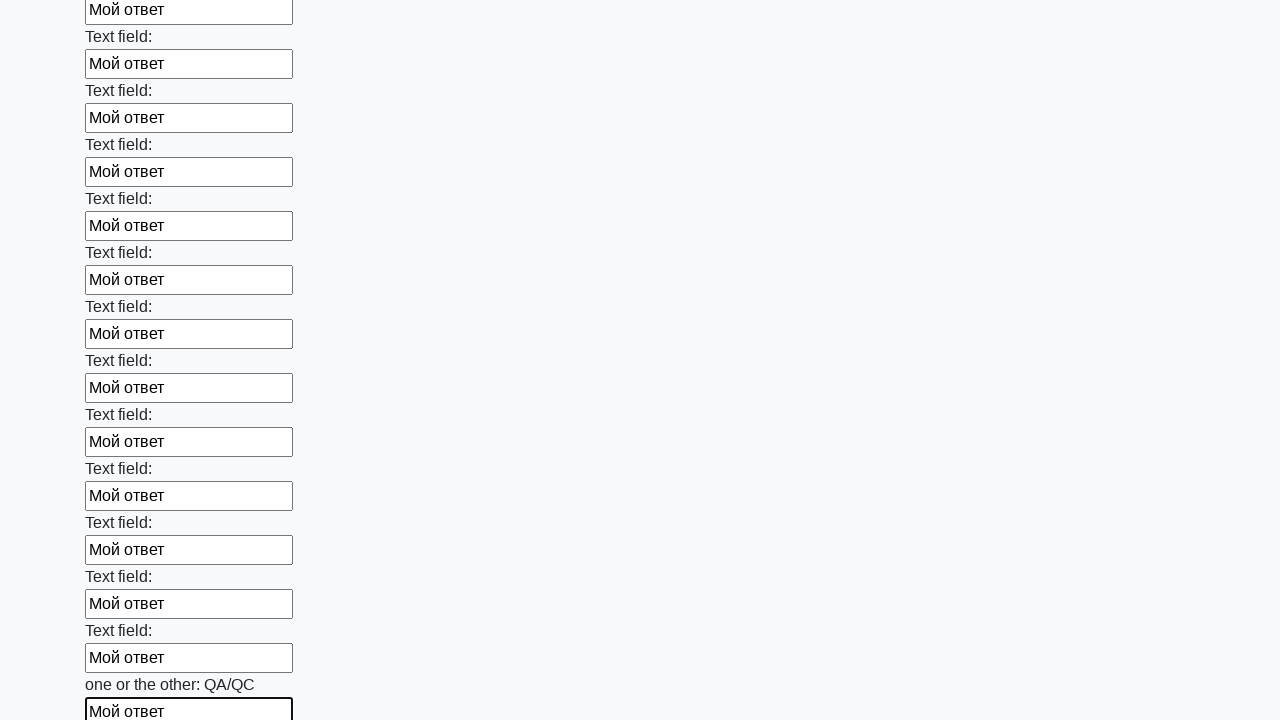

Filled input field with 'Мой ответ' on input >> nth=88
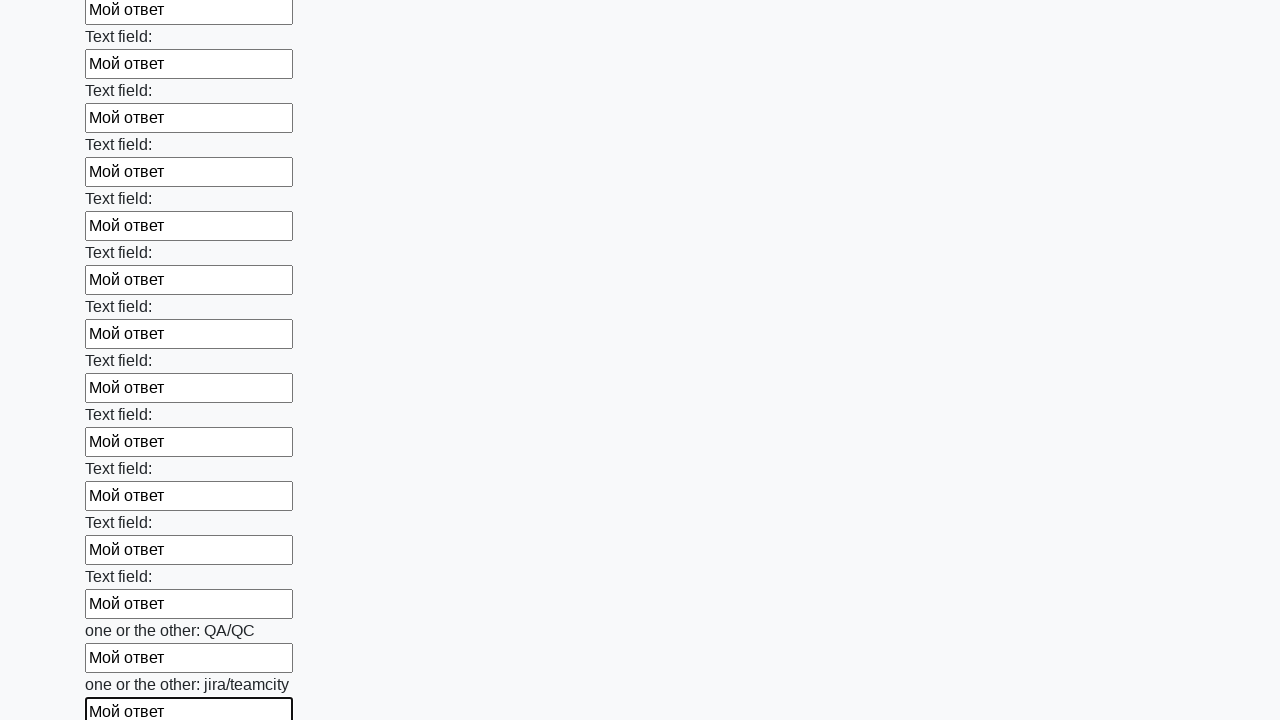

Filled input field with 'Мой ответ' on input >> nth=89
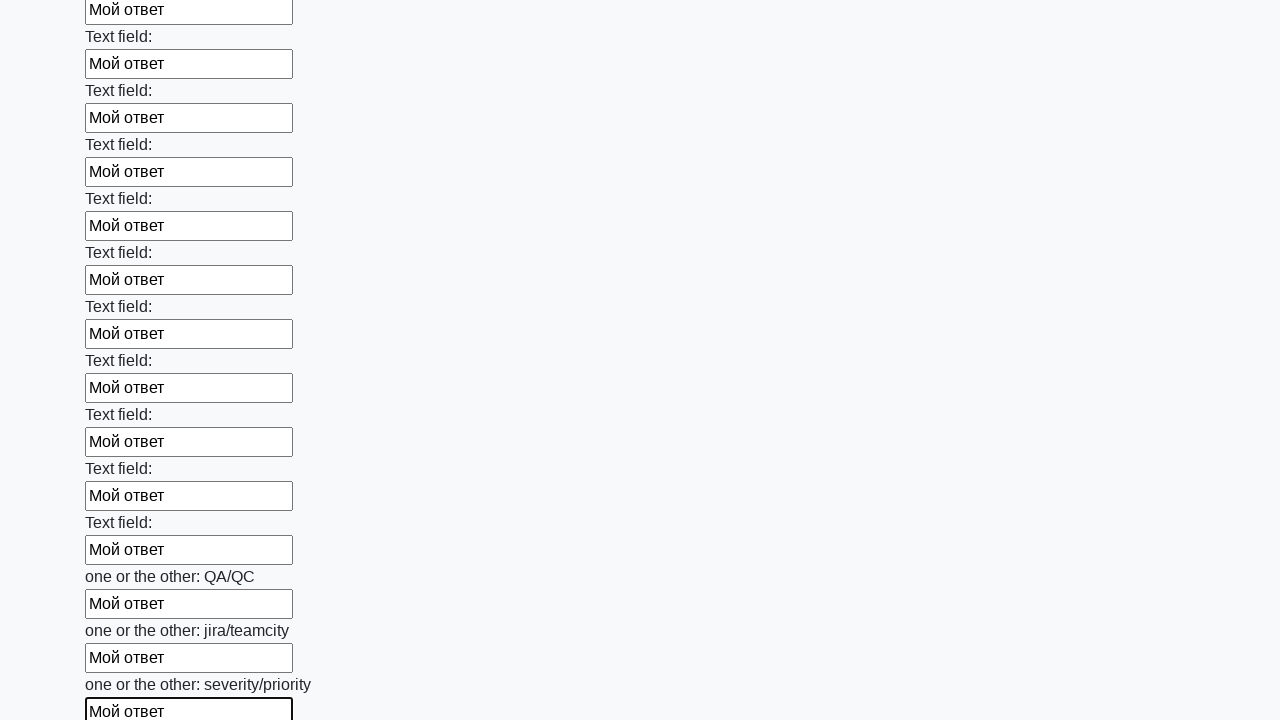

Filled input field with 'Мой ответ' on input >> nth=90
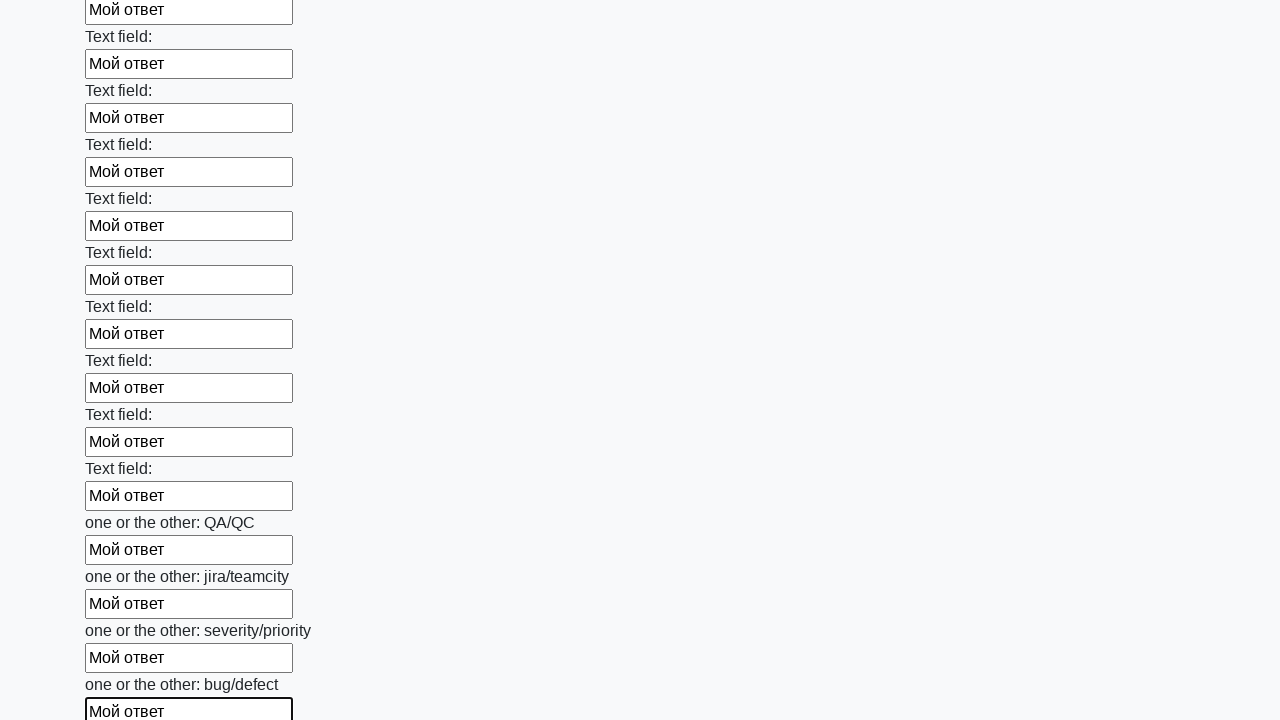

Filled input field with 'Мой ответ' on input >> nth=91
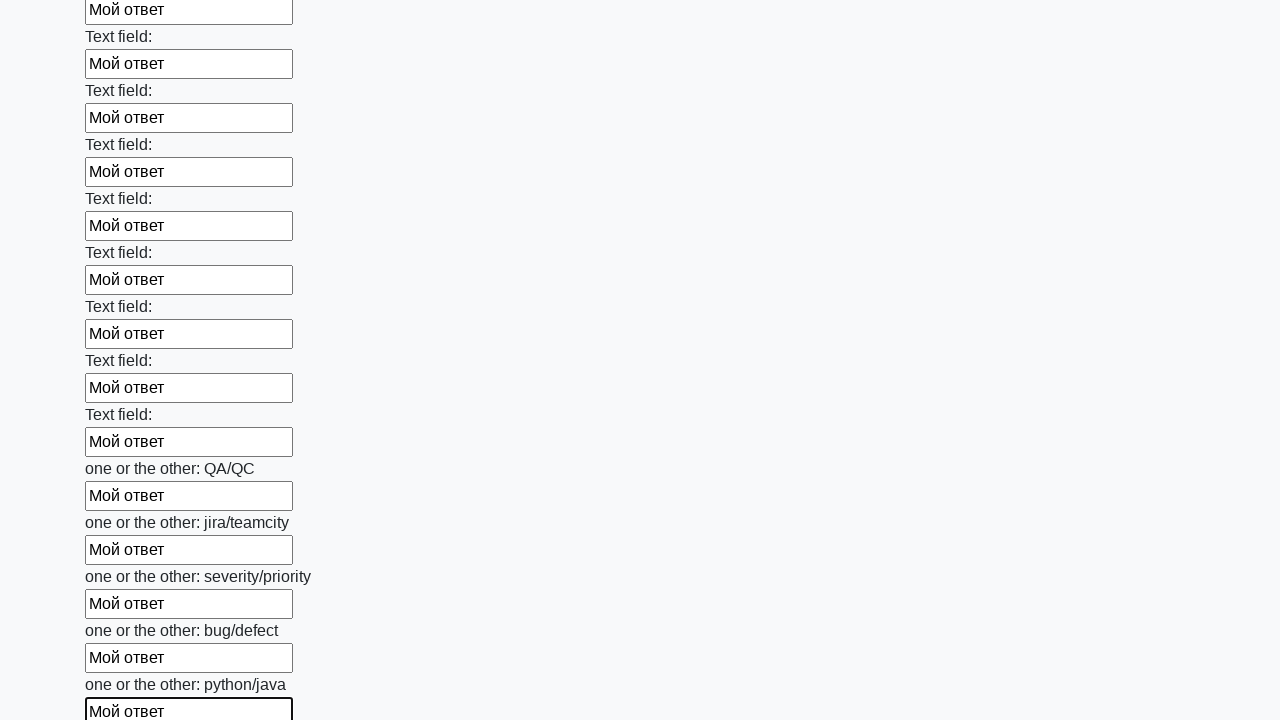

Filled input field with 'Мой ответ' on input >> nth=92
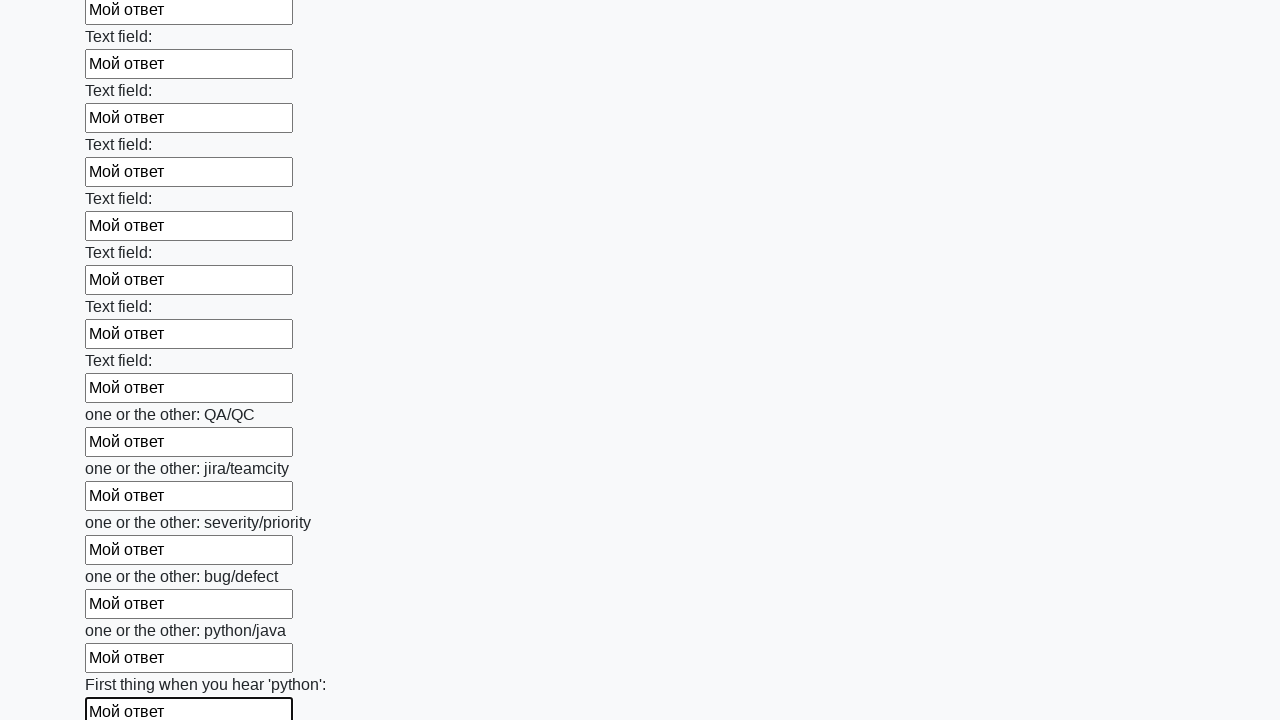

Filled input field with 'Мой ответ' on input >> nth=93
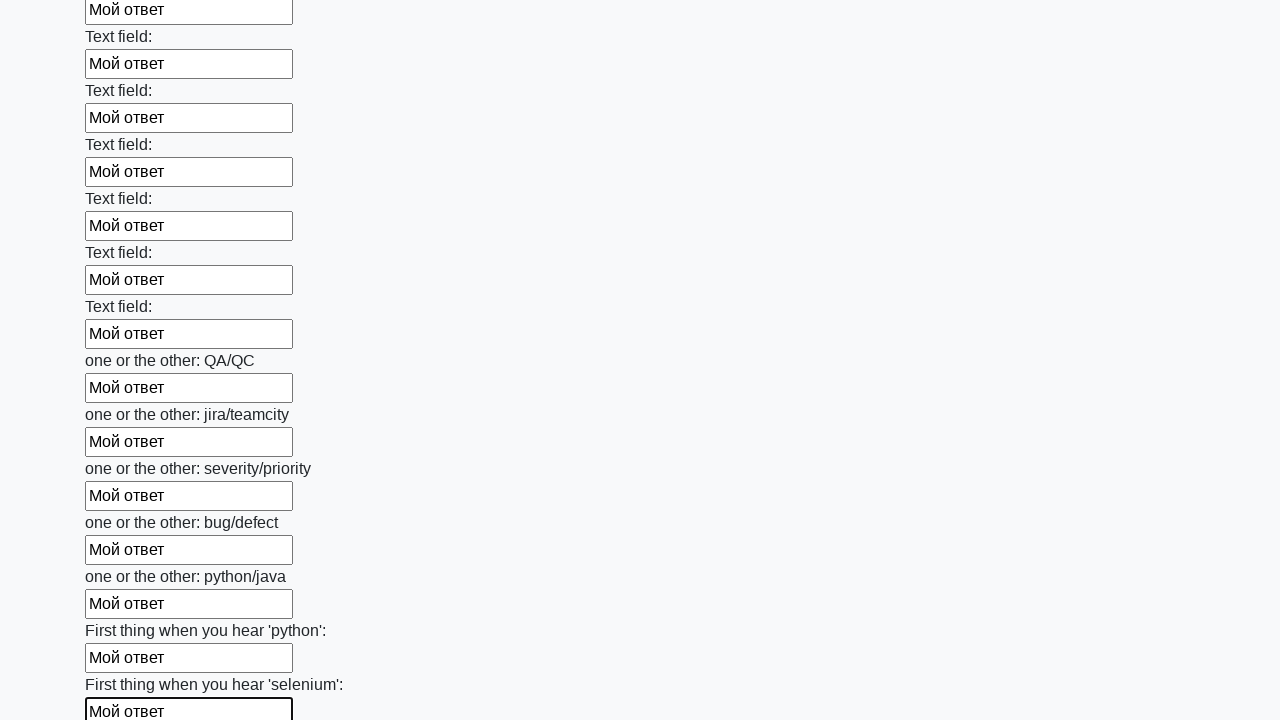

Filled input field with 'Мой ответ' on input >> nth=94
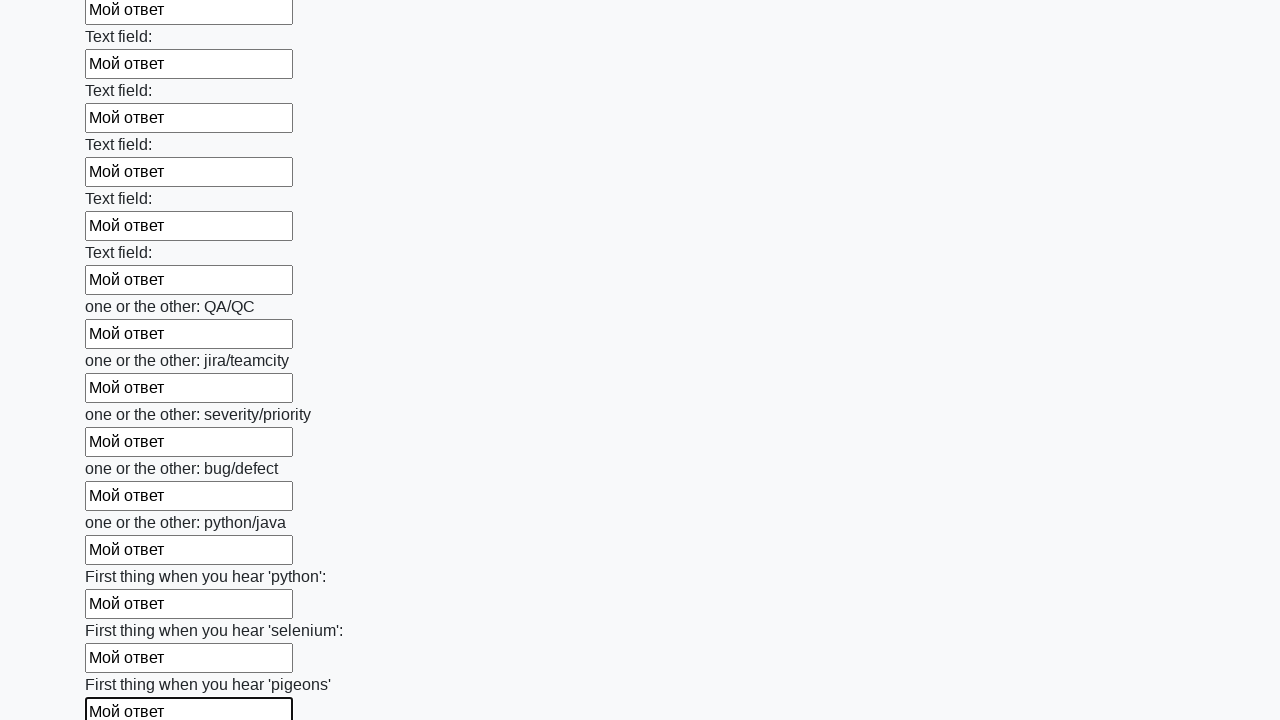

Filled input field with 'Мой ответ' on input >> nth=95
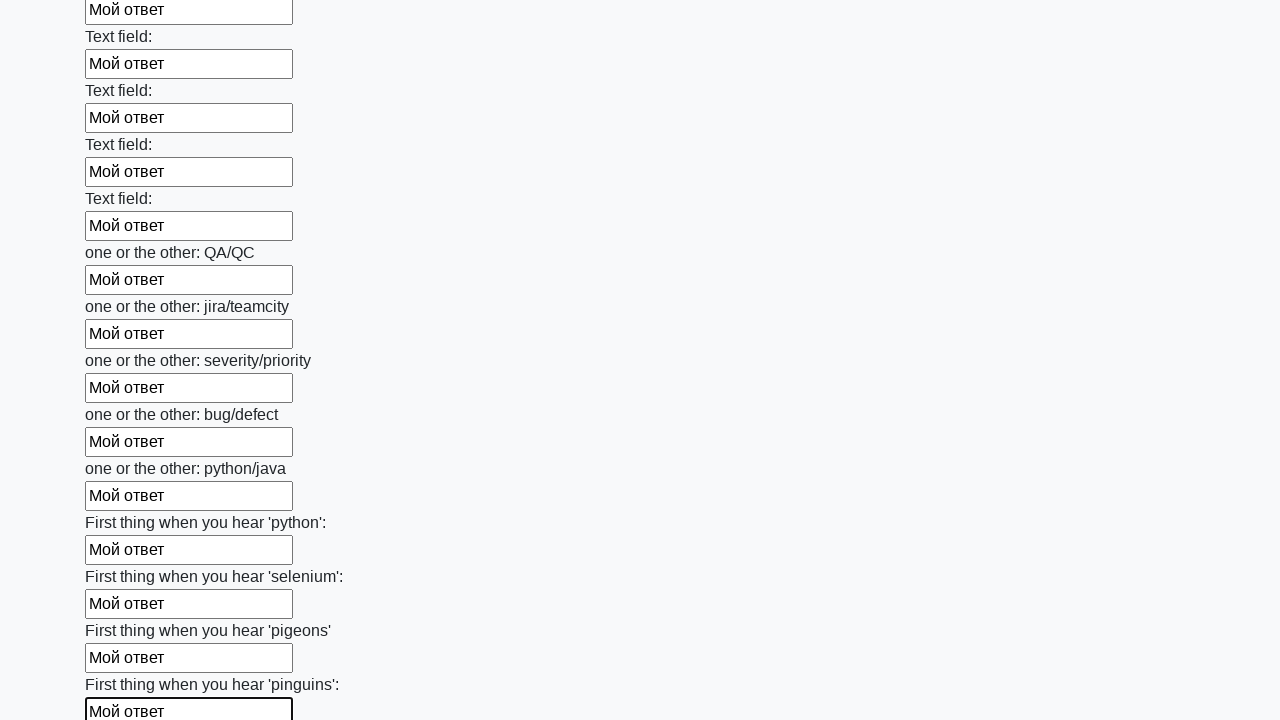

Filled input field with 'Мой ответ' on input >> nth=96
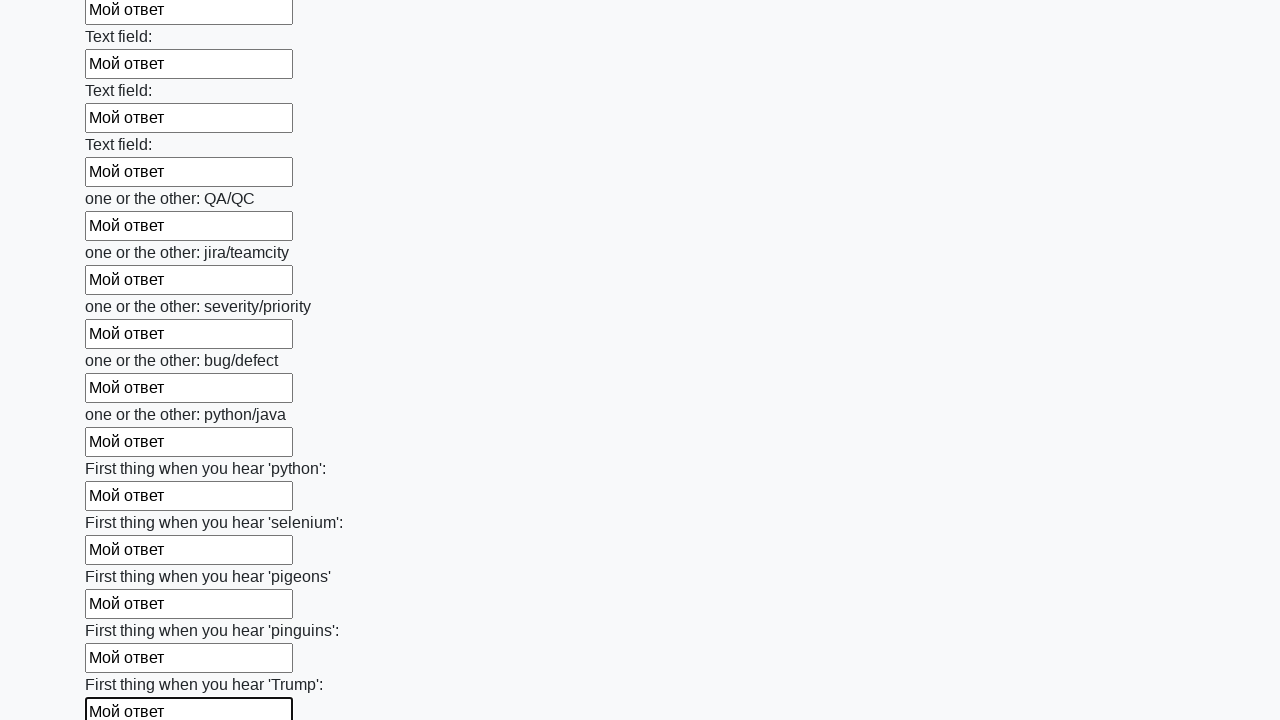

Filled input field with 'Мой ответ' on input >> nth=97
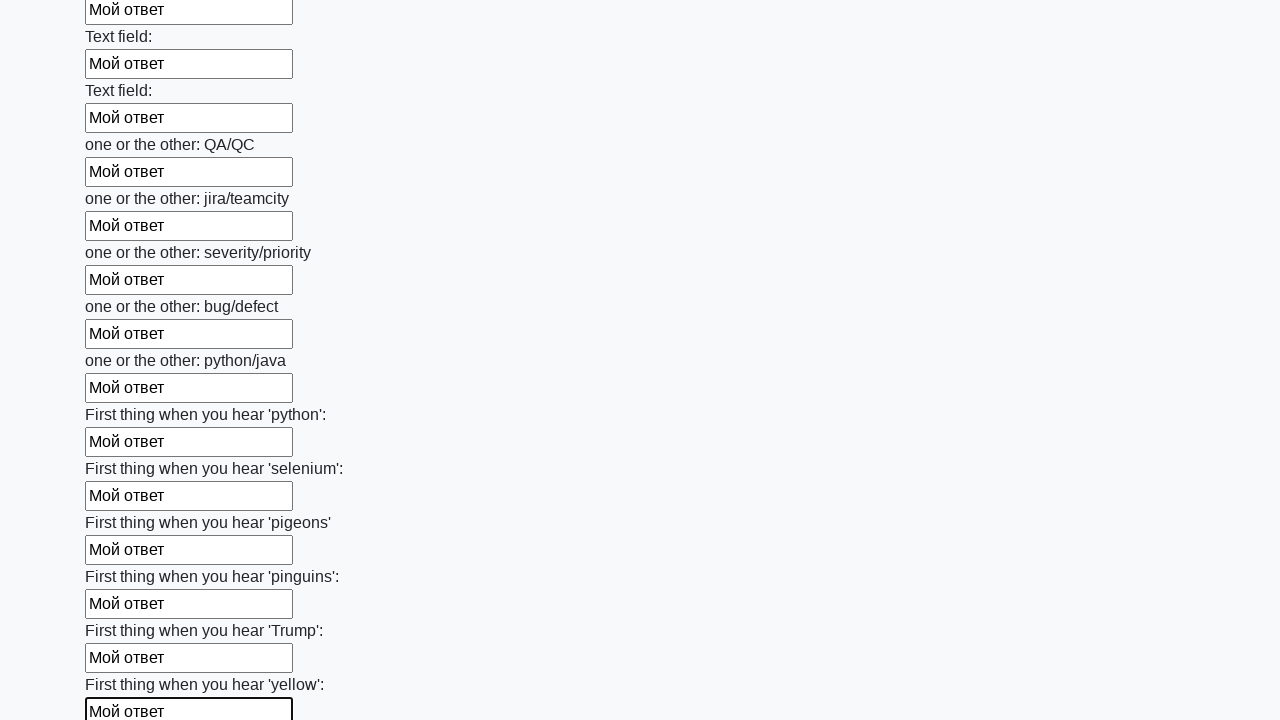

Filled input field with 'Мой ответ' on input >> nth=98
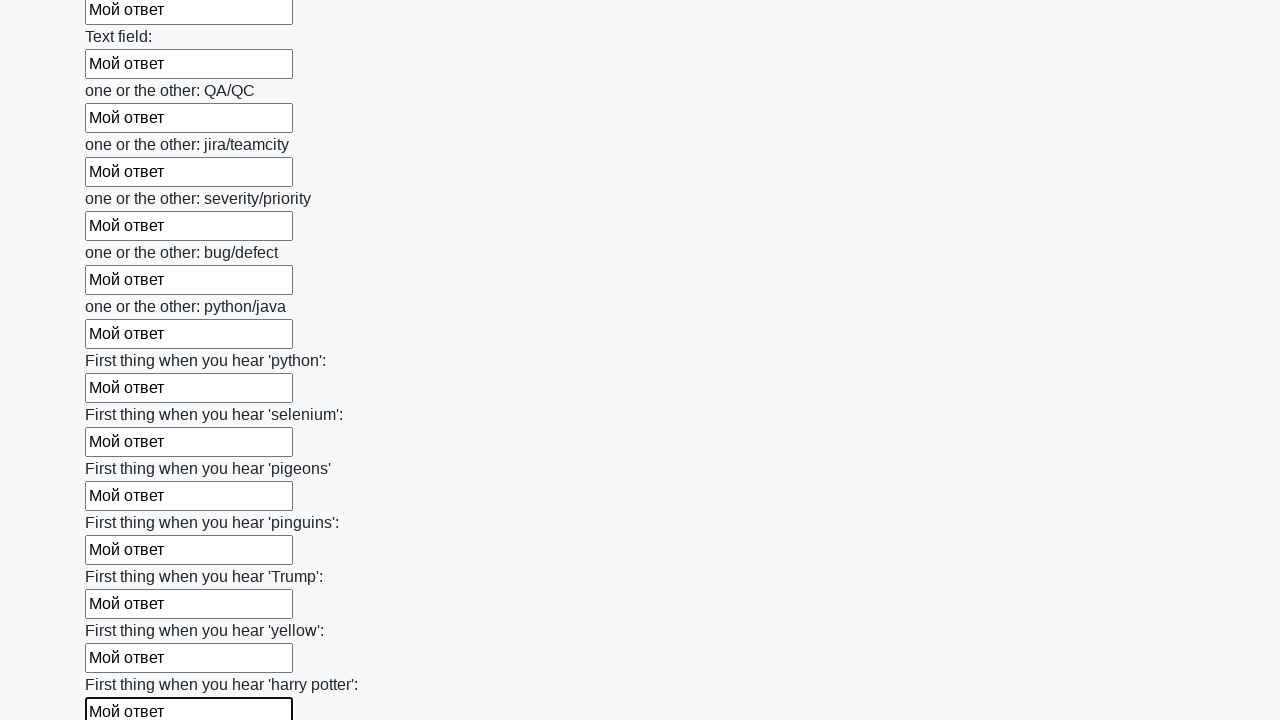

Filled input field with 'Мой ответ' on input >> nth=99
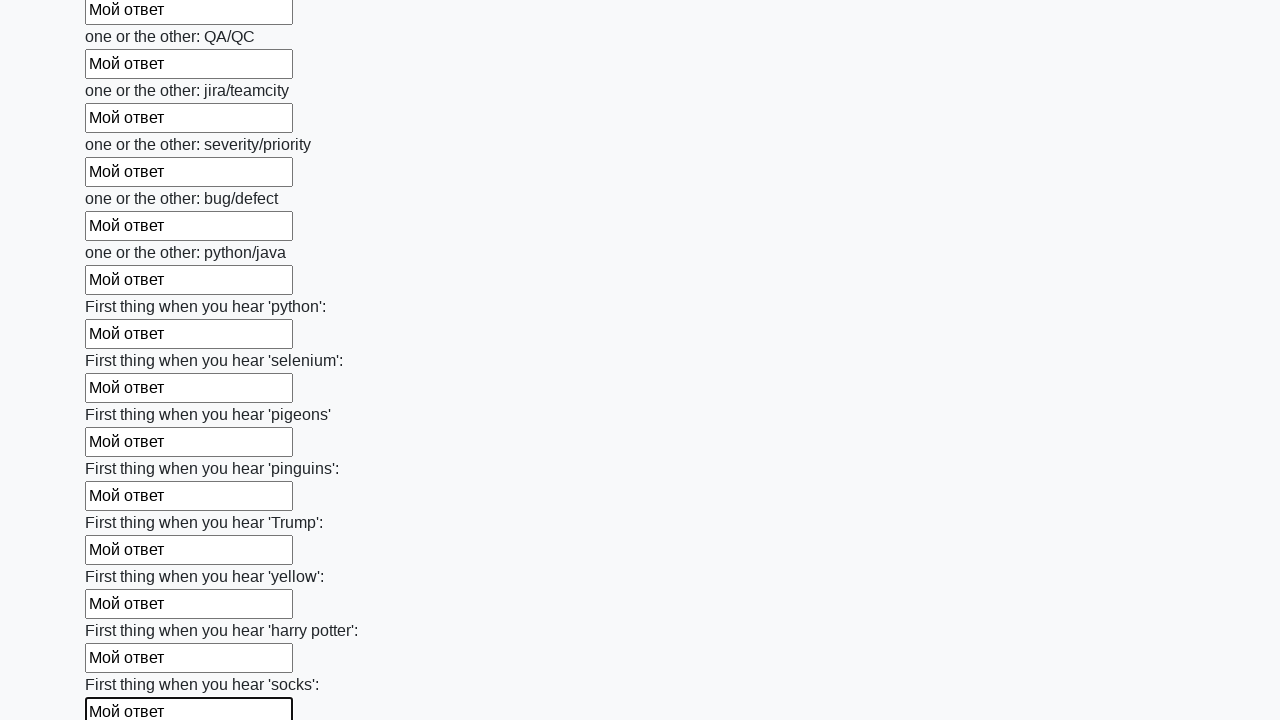

Clicked the submit button at (123, 611) on button.btn
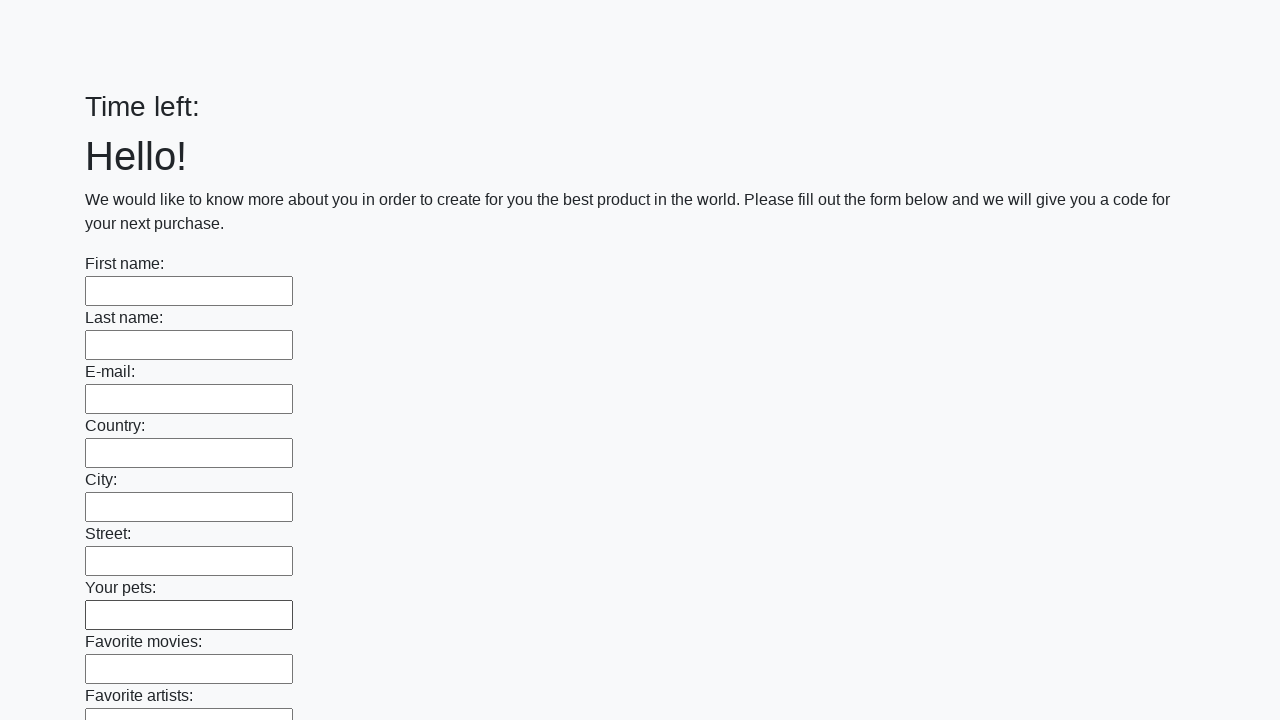

Form submission completed after waiting 1000ms
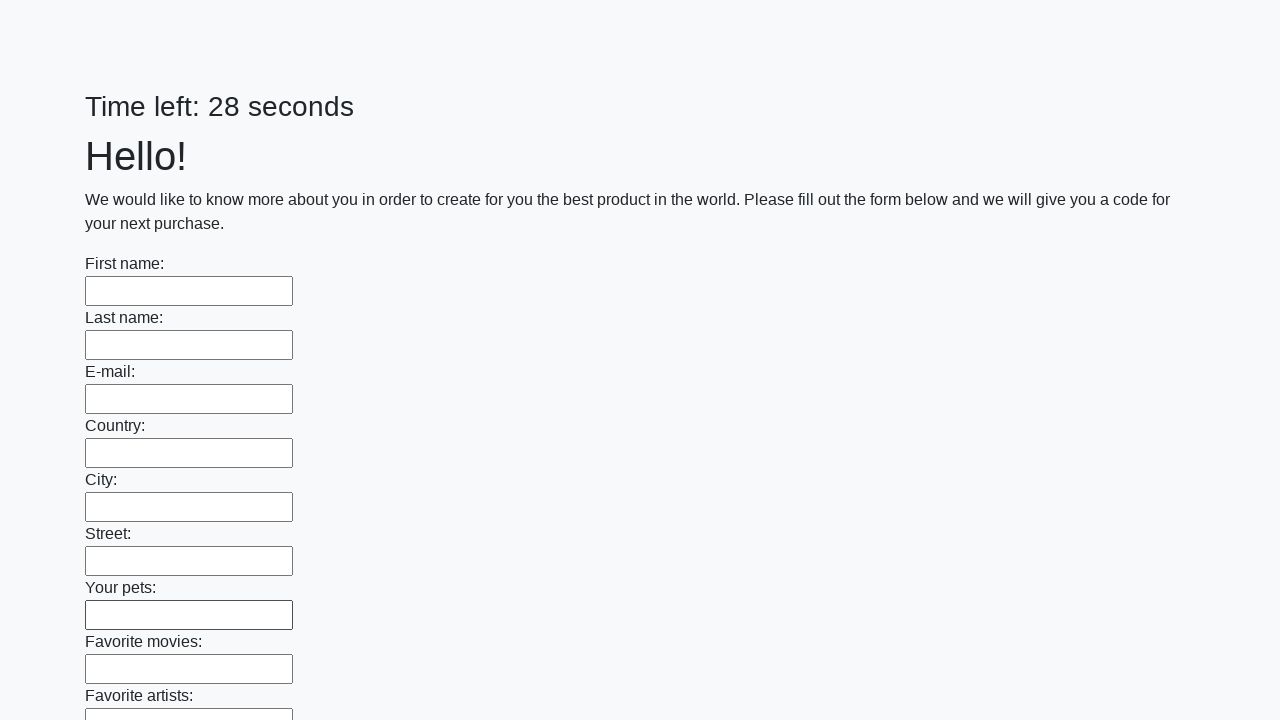

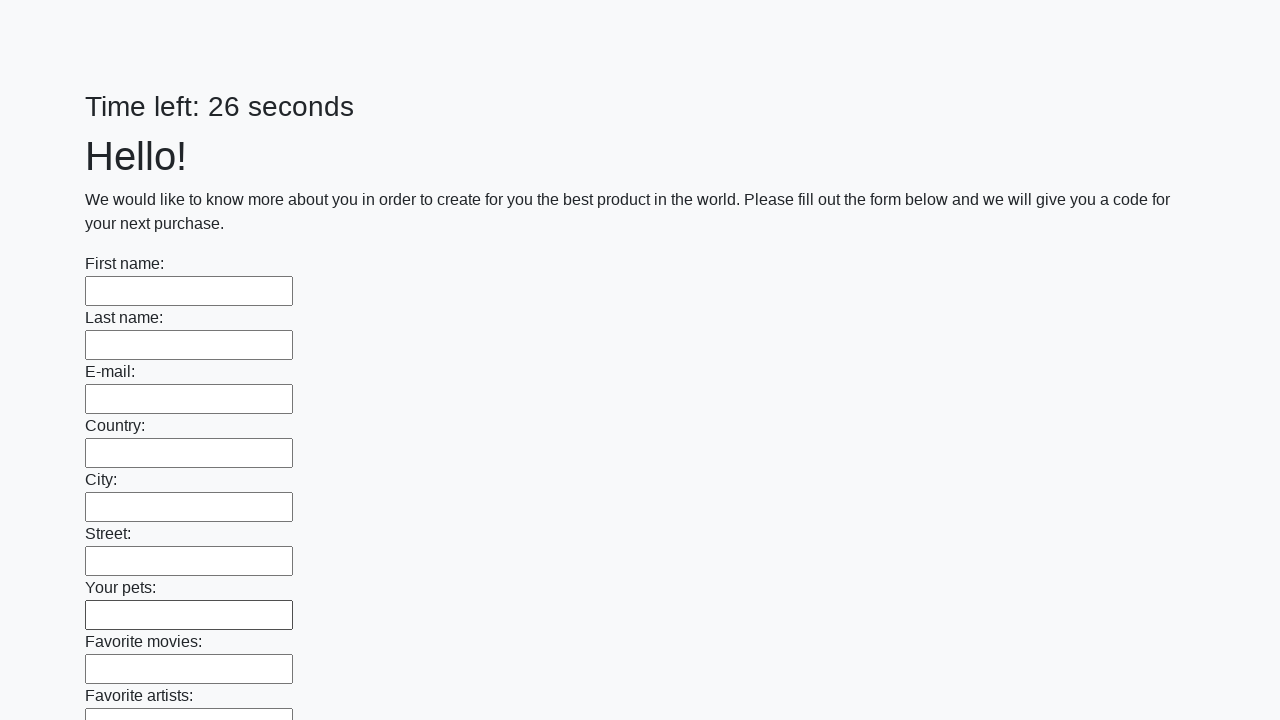